Tests clicking through all answer options for each question in the quiz by iterating through radio buttons

Starting URL: https://draffelberg.github.io/QuizMaster/

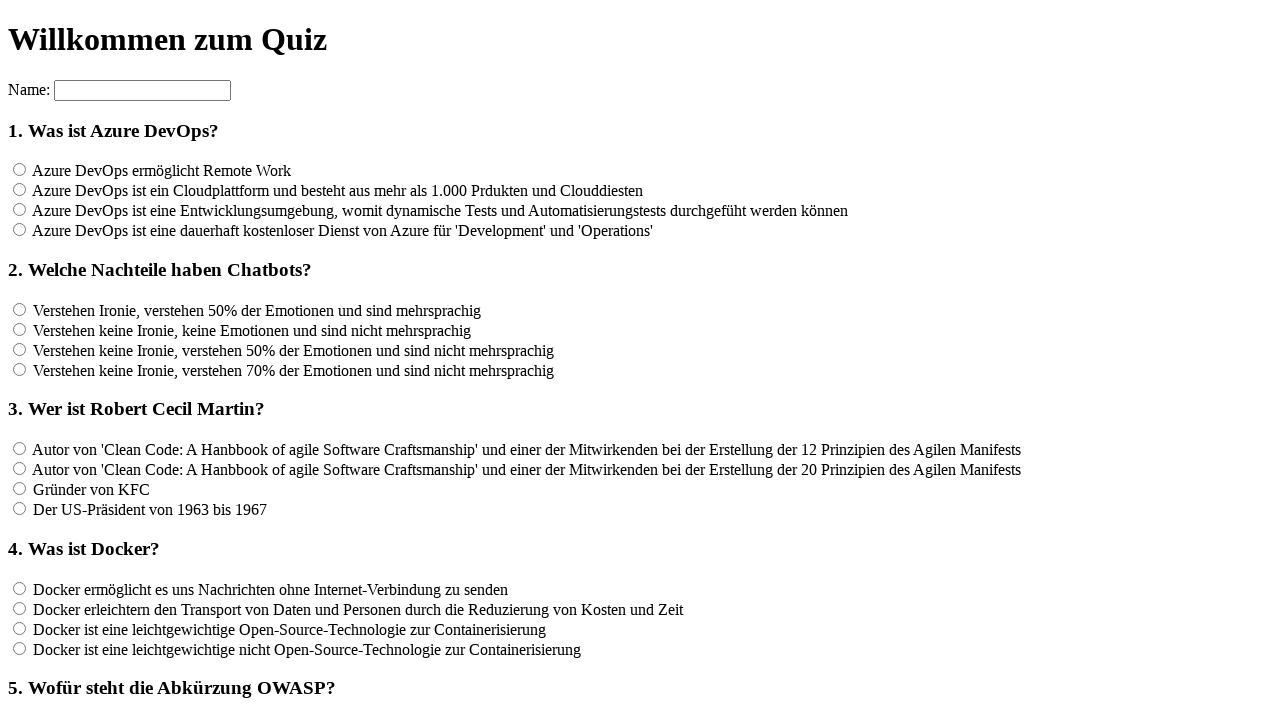

Waited for questions to load (h3 elements)
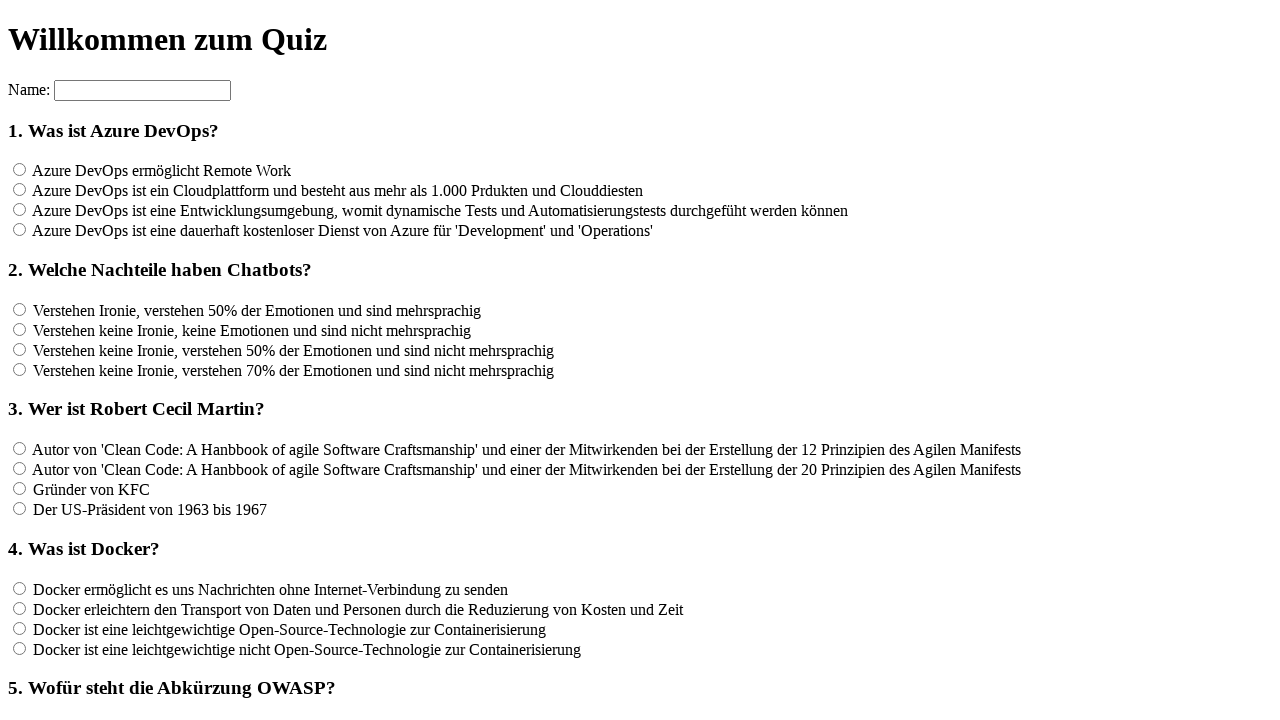

Retrieved all question elements
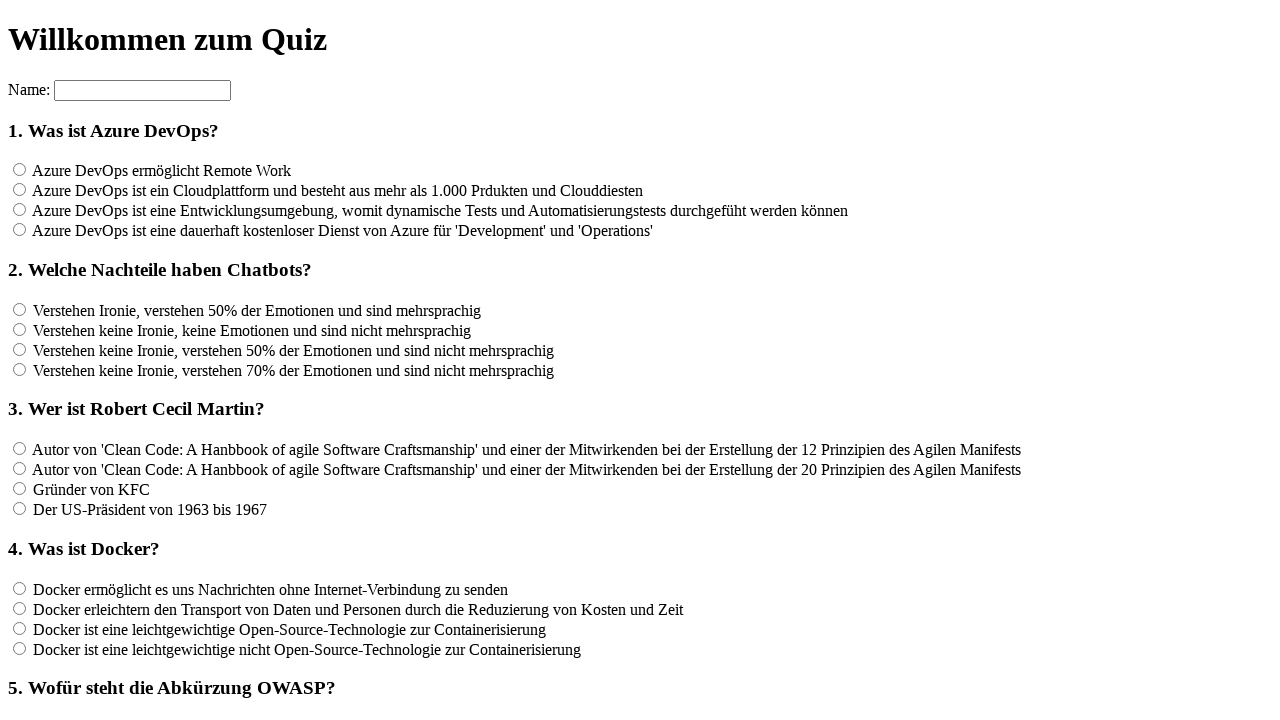

Counted 12 questions in the quiz
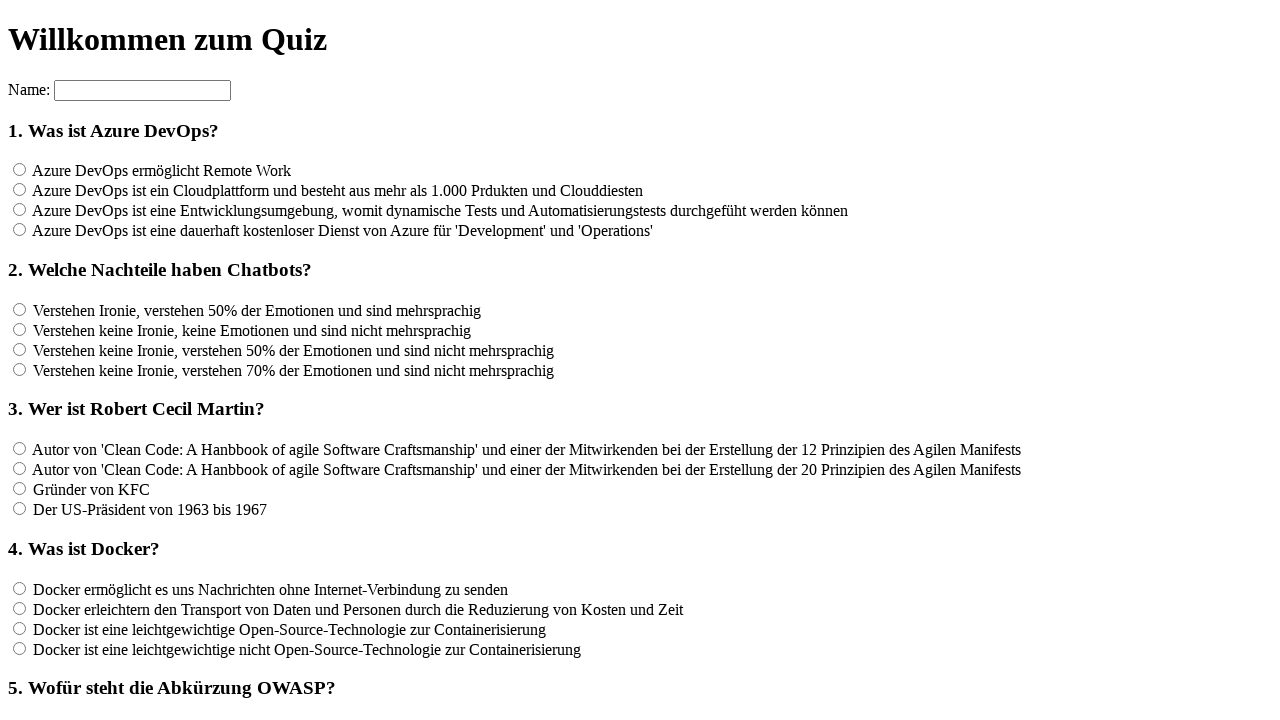

Retrieved all answer options for question 1
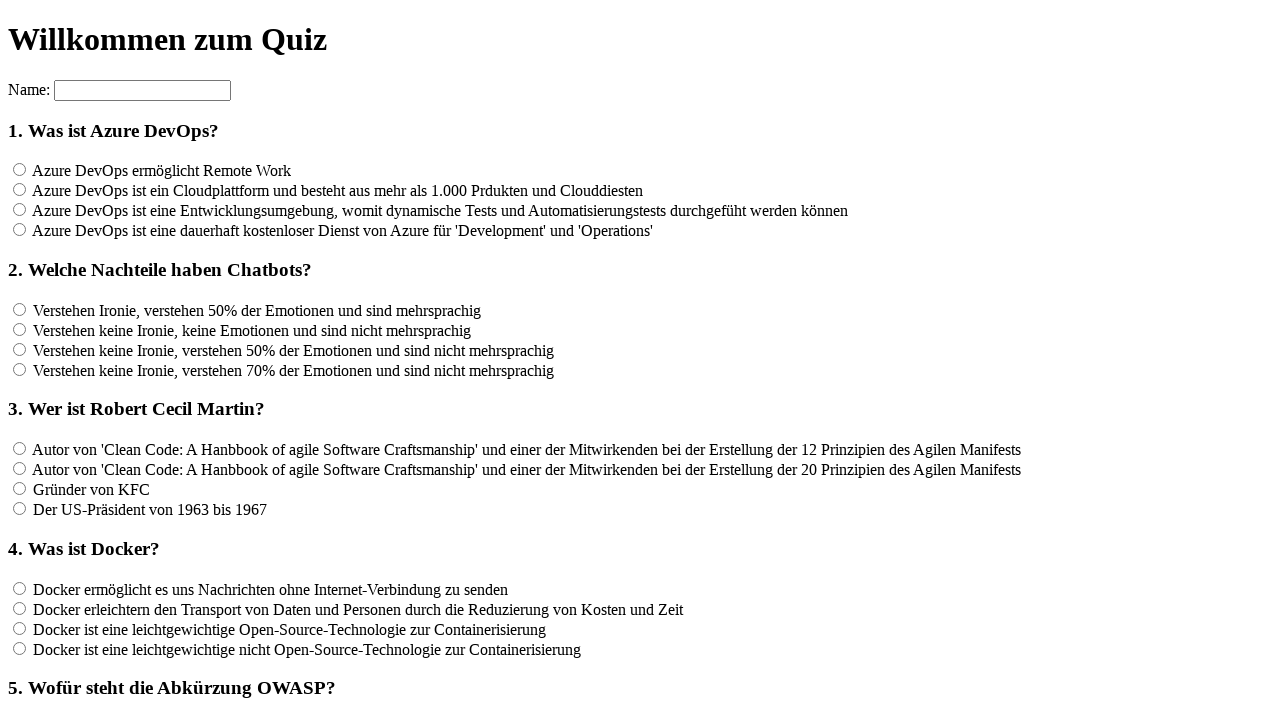

Clicked an answer option for question 1 at (20, 170) on input[name='rf1'] >> nth=0
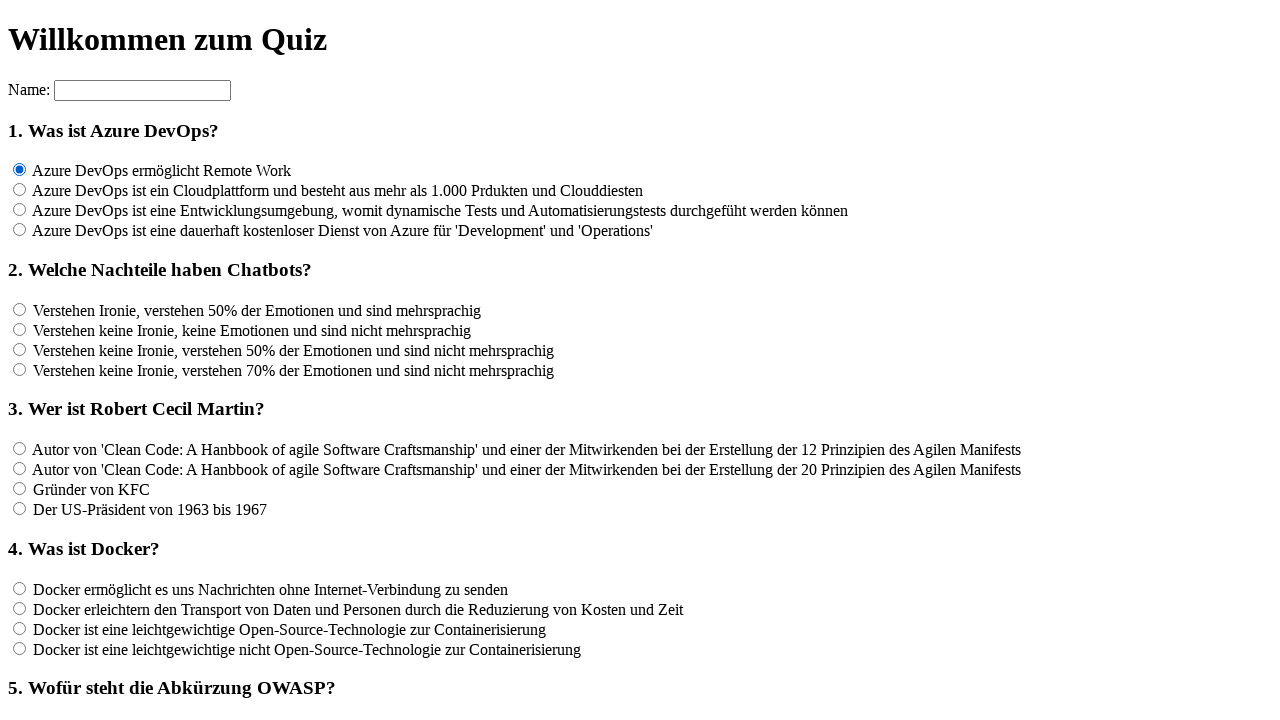

Waited 100ms for UI update
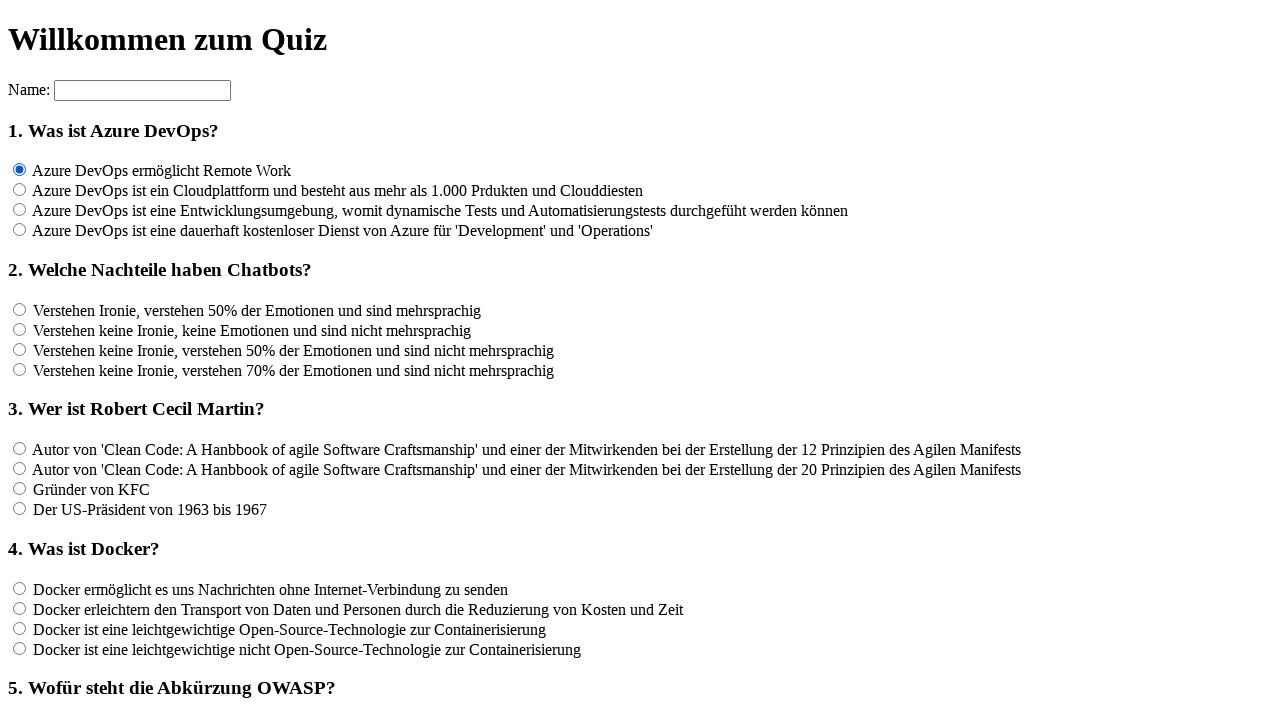

Clicked an answer option for question 1 at (20, 190) on input[name='rf1'] >> nth=1
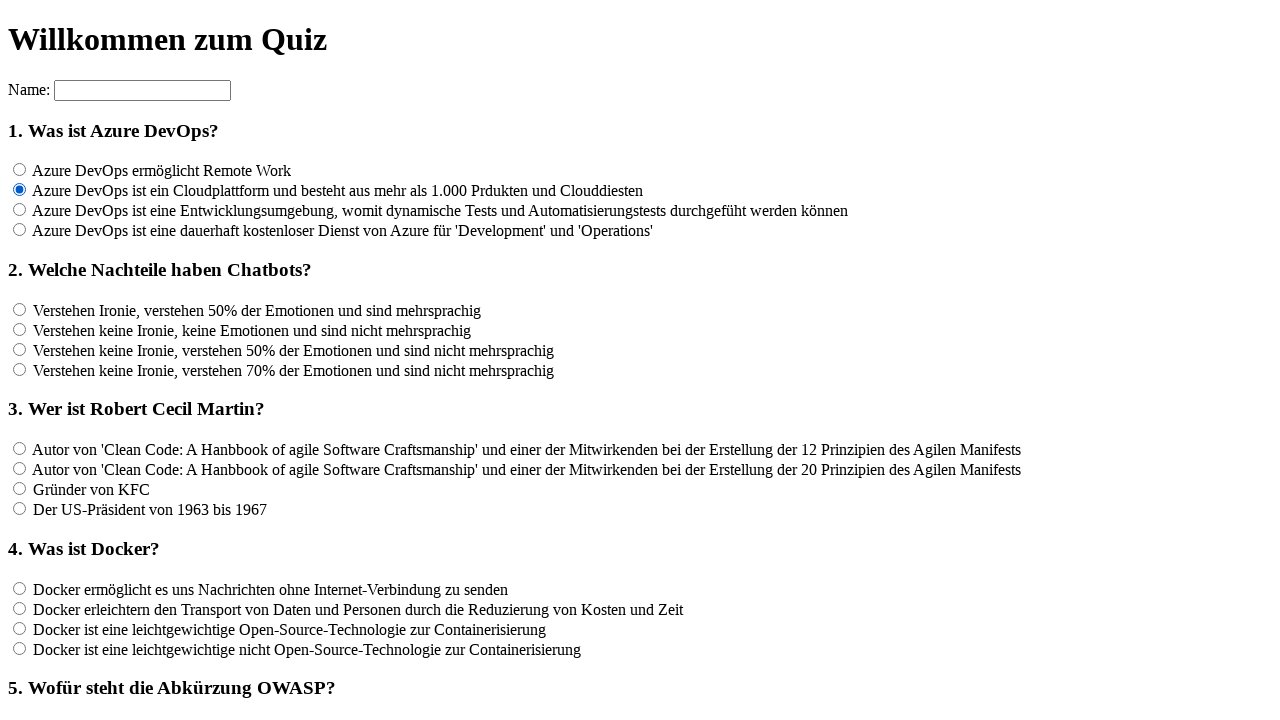

Waited 100ms for UI update
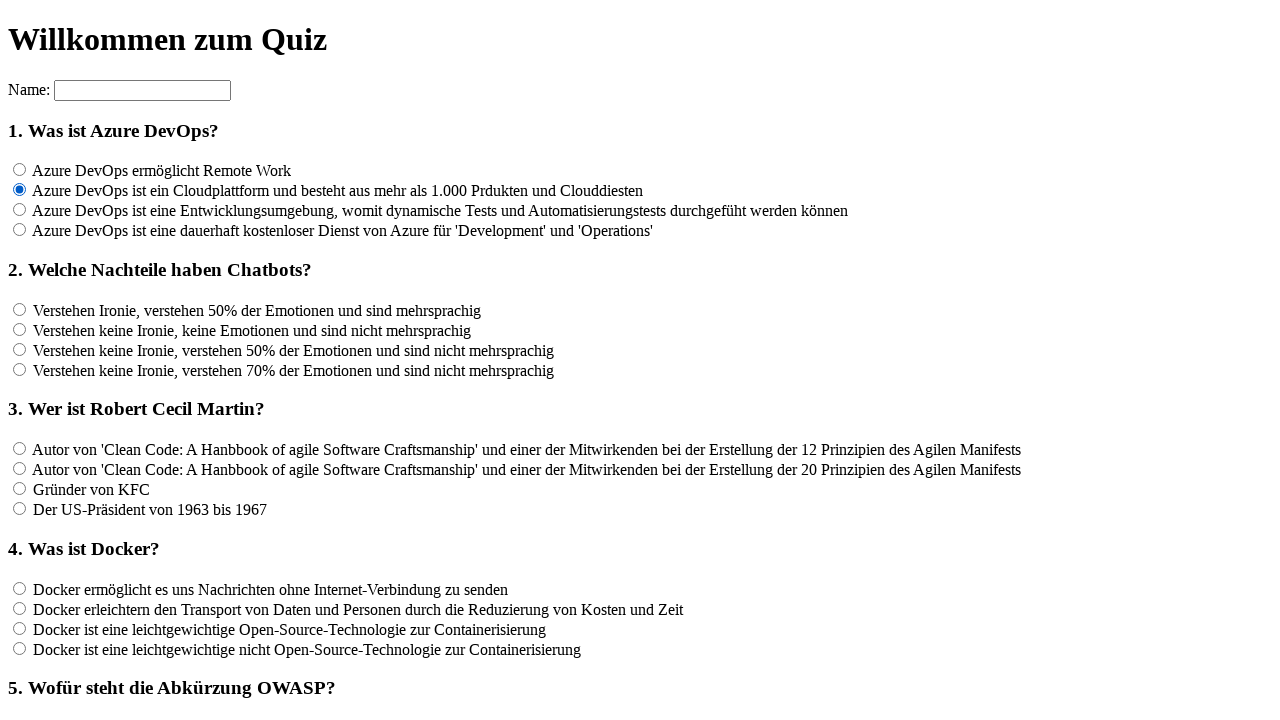

Clicked an answer option for question 1 at (20, 210) on input[name='rf1'] >> nth=2
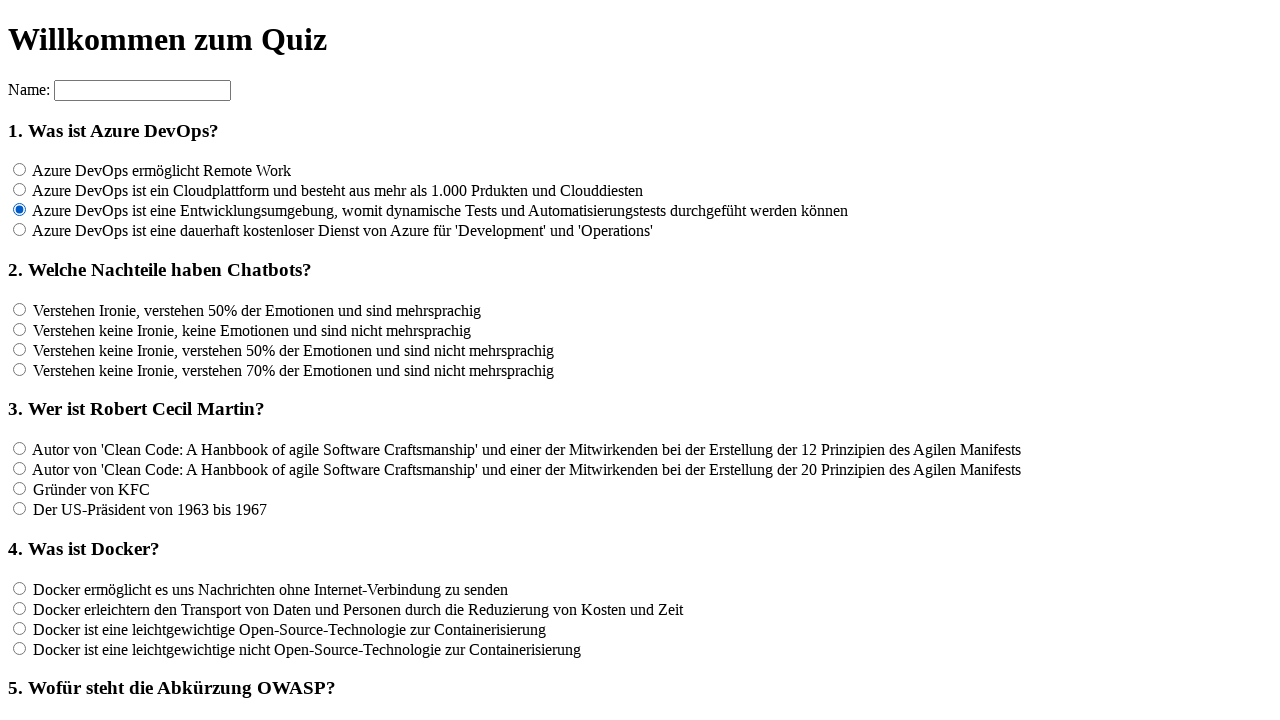

Waited 100ms for UI update
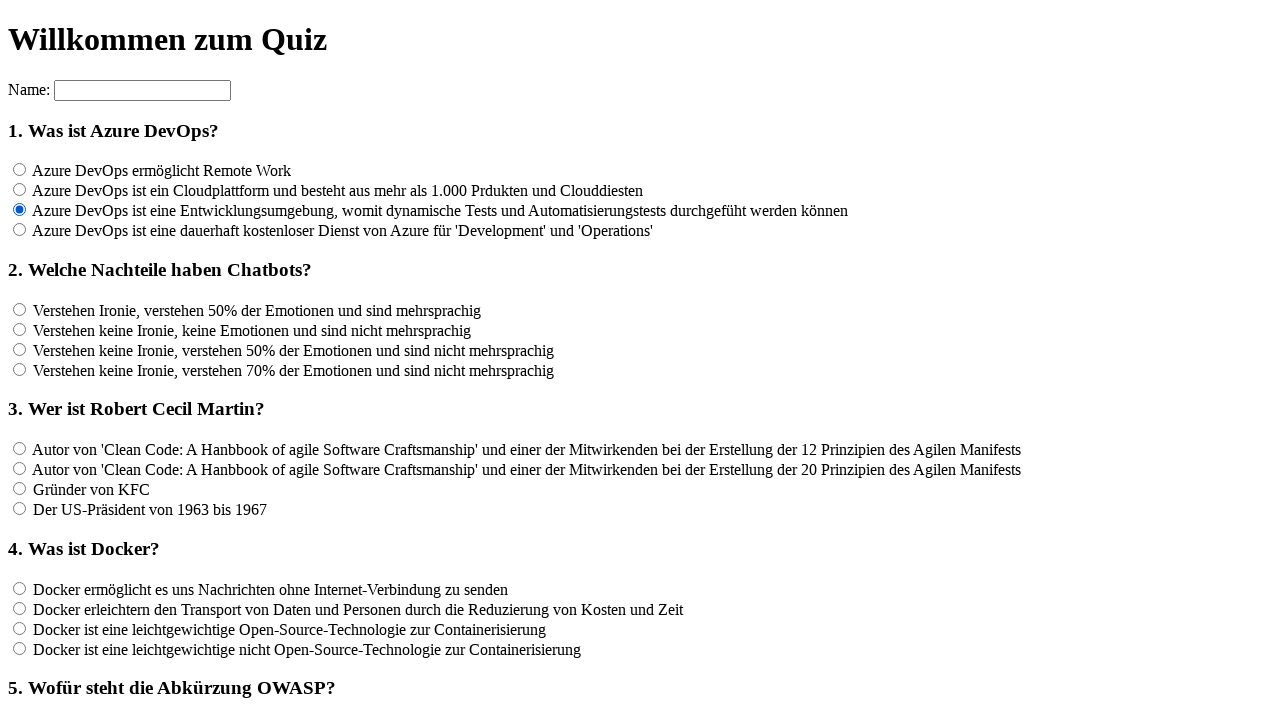

Clicked an answer option for question 1 at (20, 230) on input[name='rf1'] >> nth=3
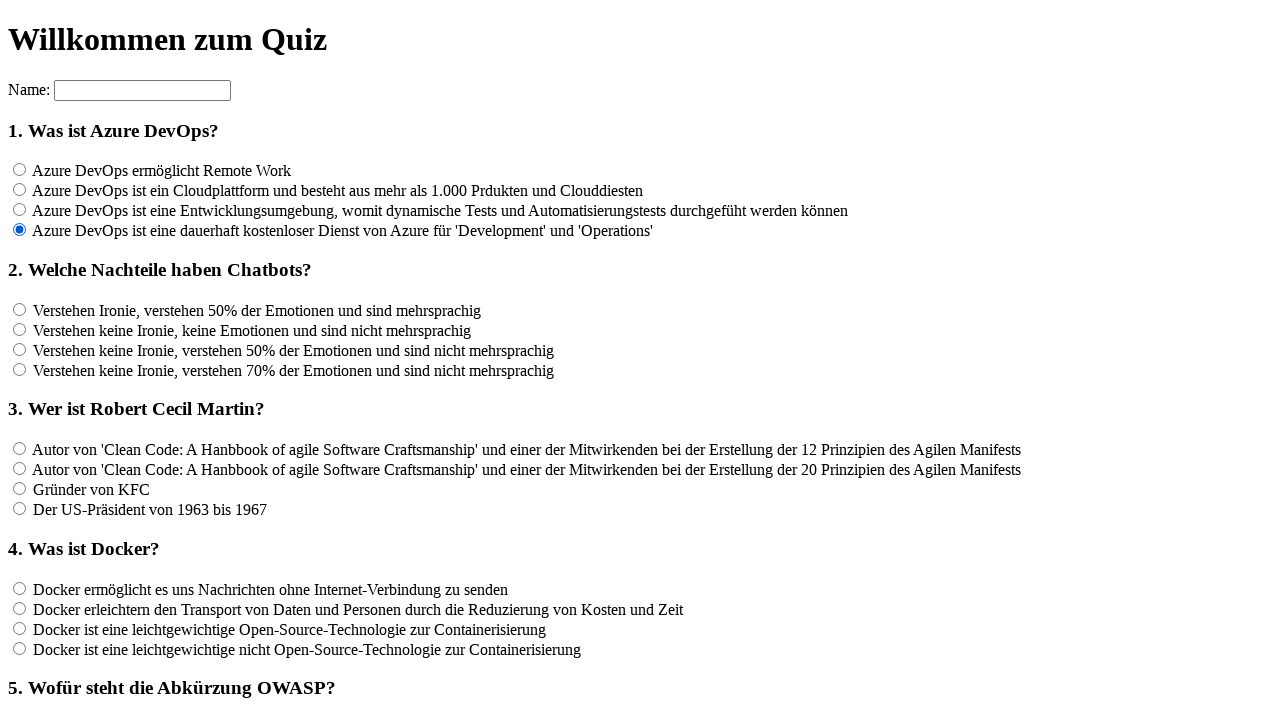

Waited 100ms for UI update
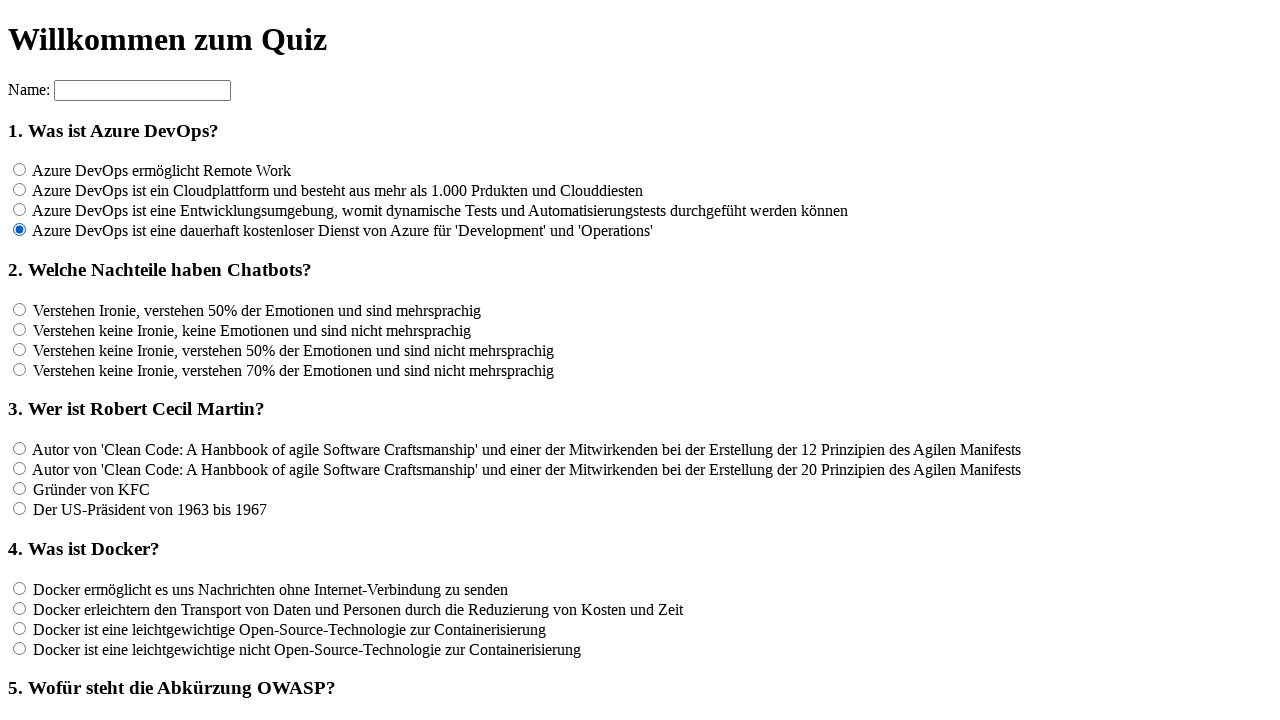

Retrieved all answer options for question 2
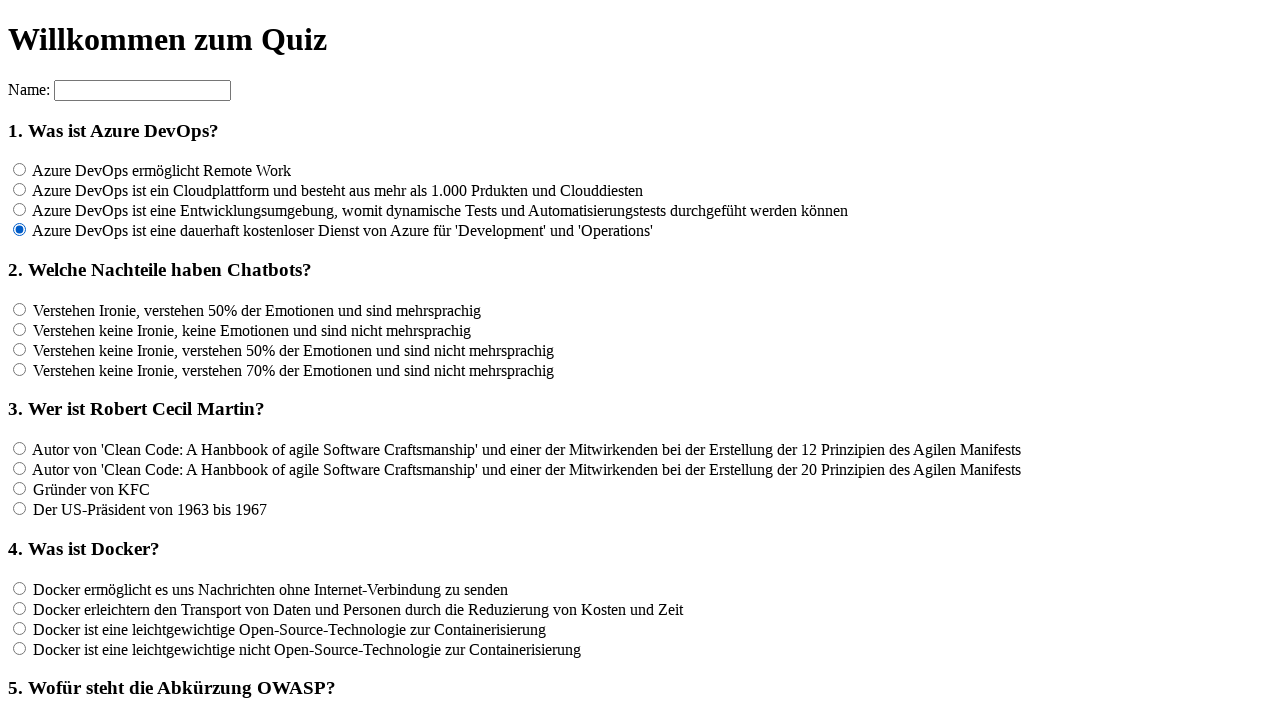

Clicked an answer option for question 2 at (20, 309) on input[name='rf2'] >> nth=0
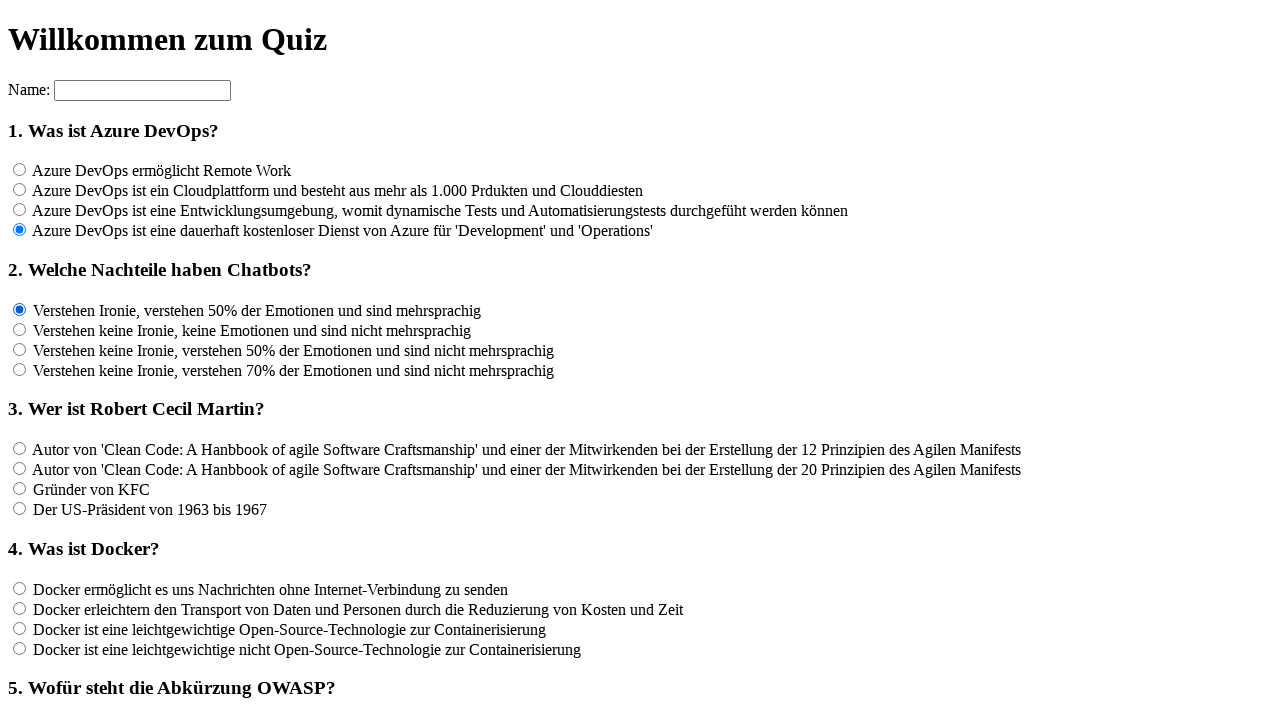

Waited 100ms for UI update
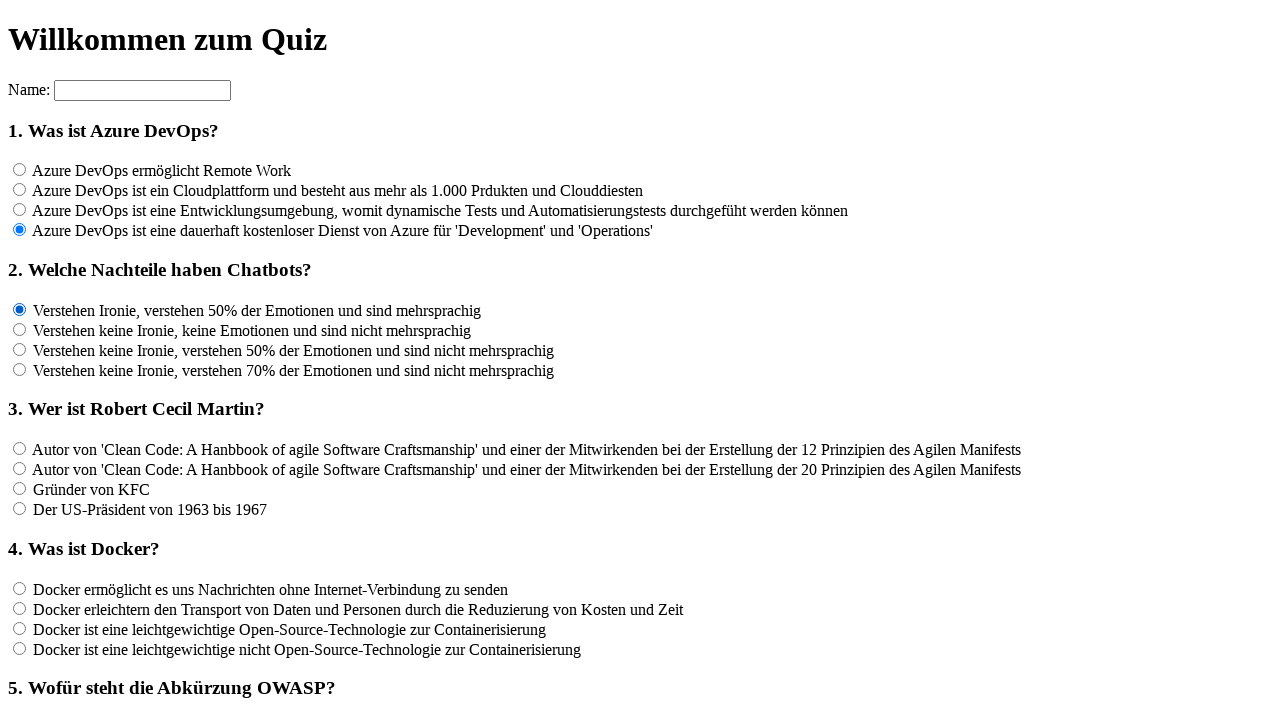

Clicked an answer option for question 2 at (20, 329) on input[name='rf2'] >> nth=1
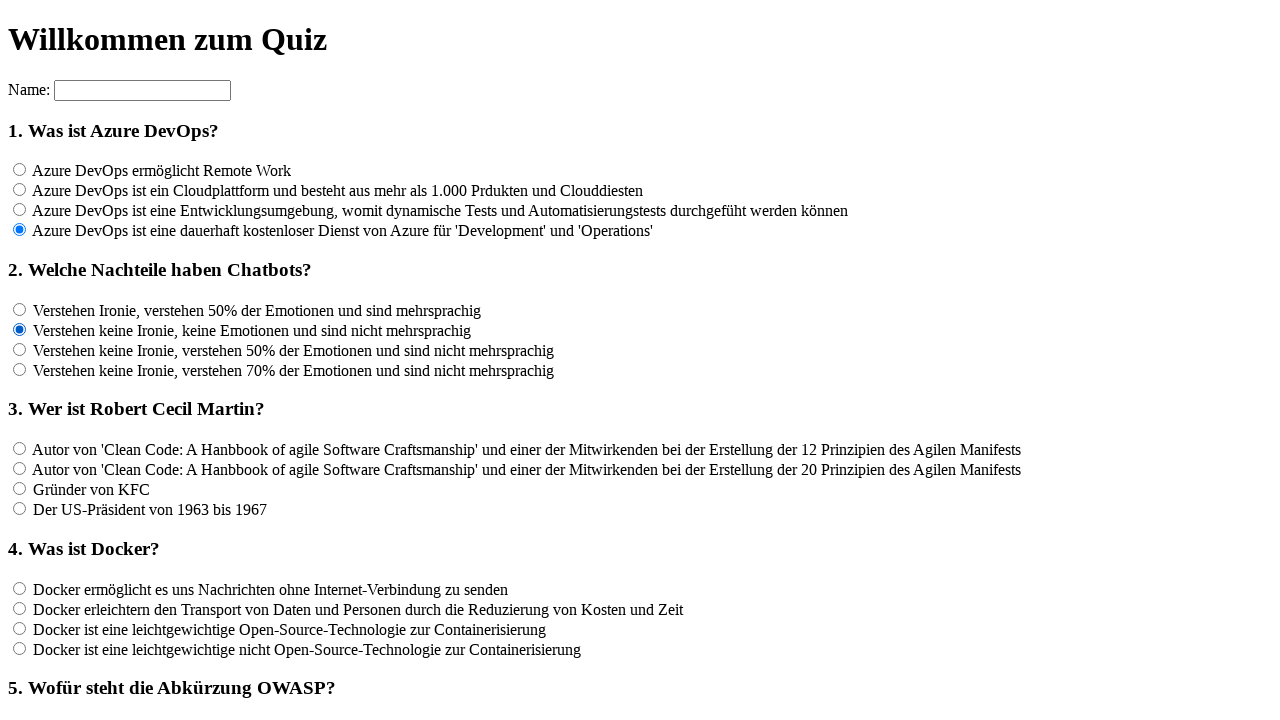

Waited 100ms for UI update
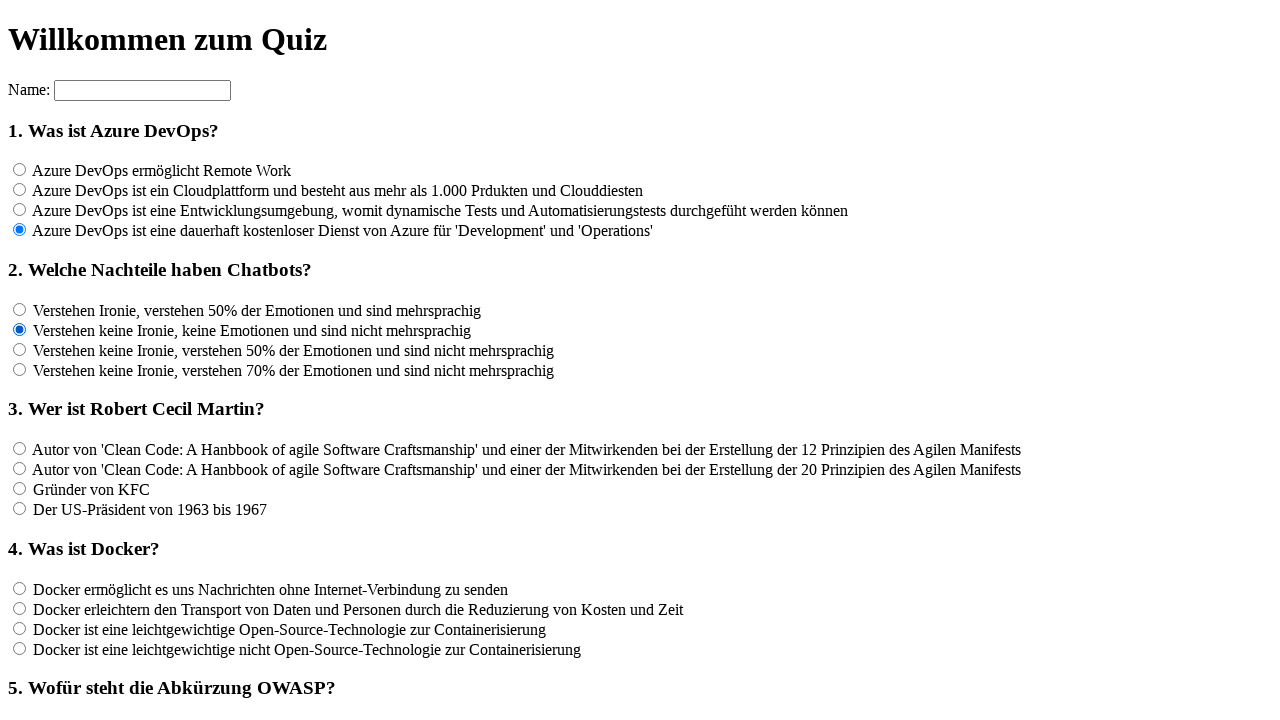

Clicked an answer option for question 2 at (20, 349) on input[name='rf2'] >> nth=2
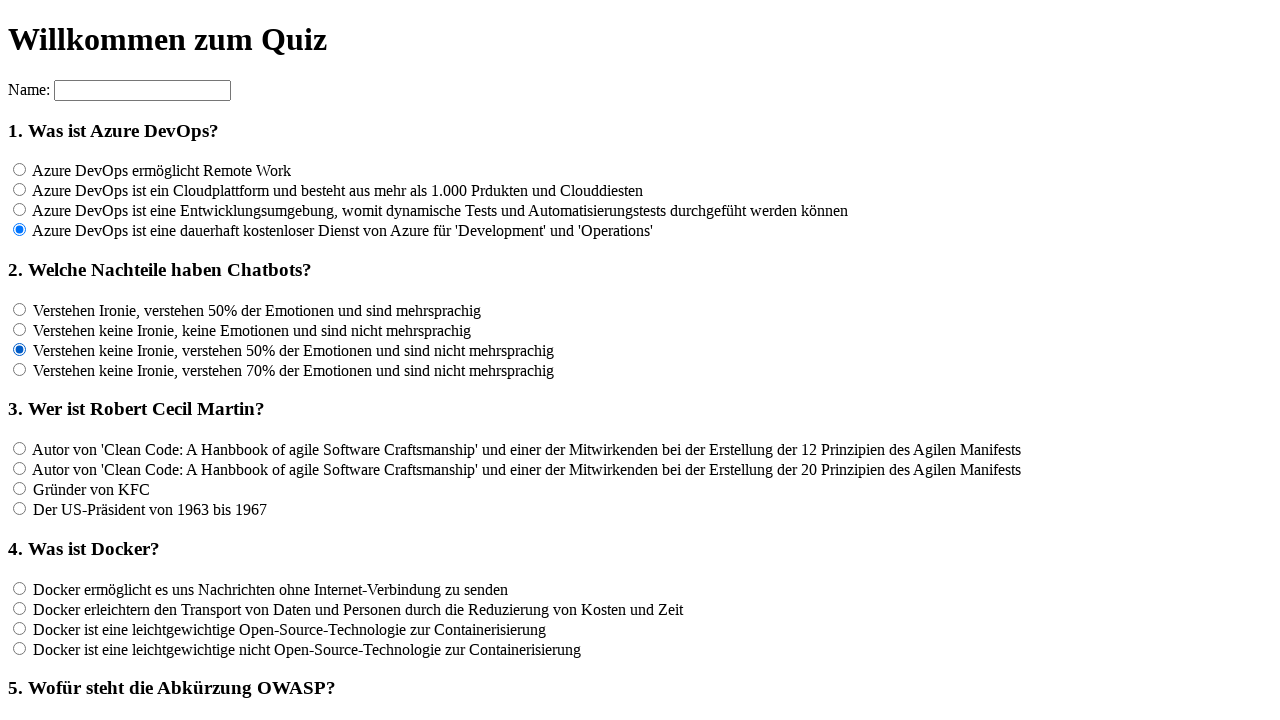

Waited 100ms for UI update
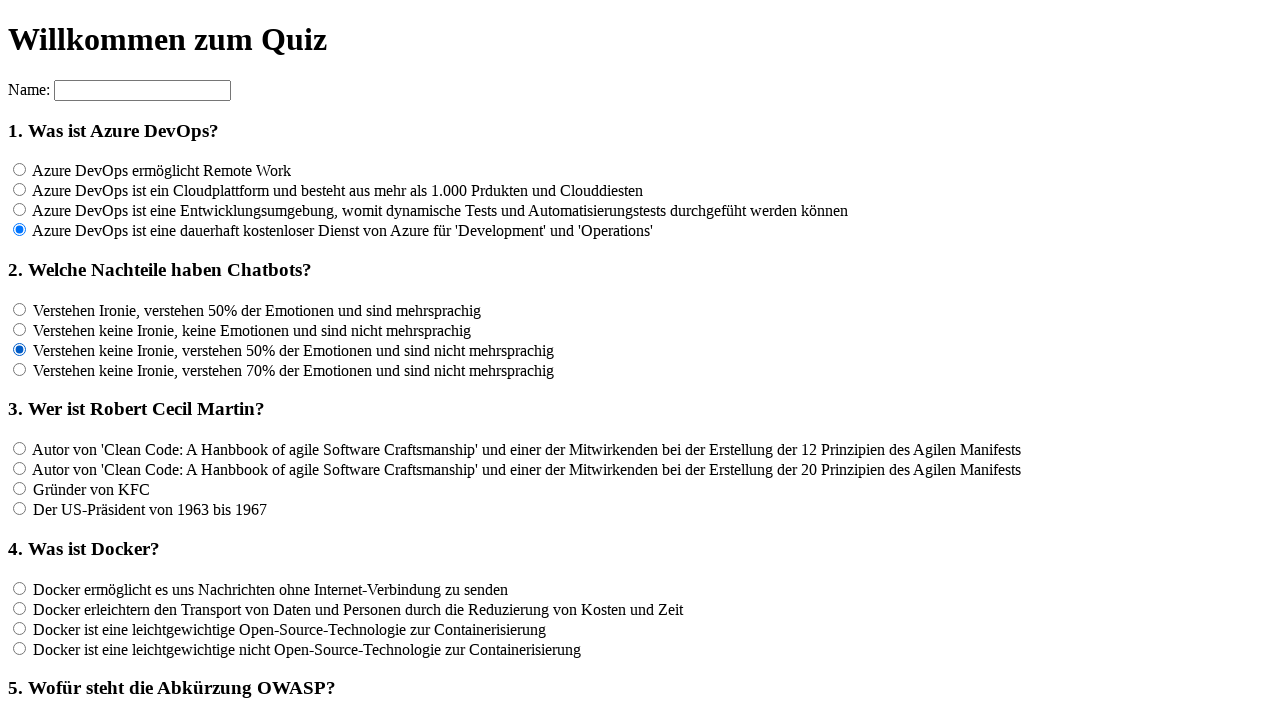

Clicked an answer option for question 2 at (20, 369) on input[name='rf2'] >> nth=3
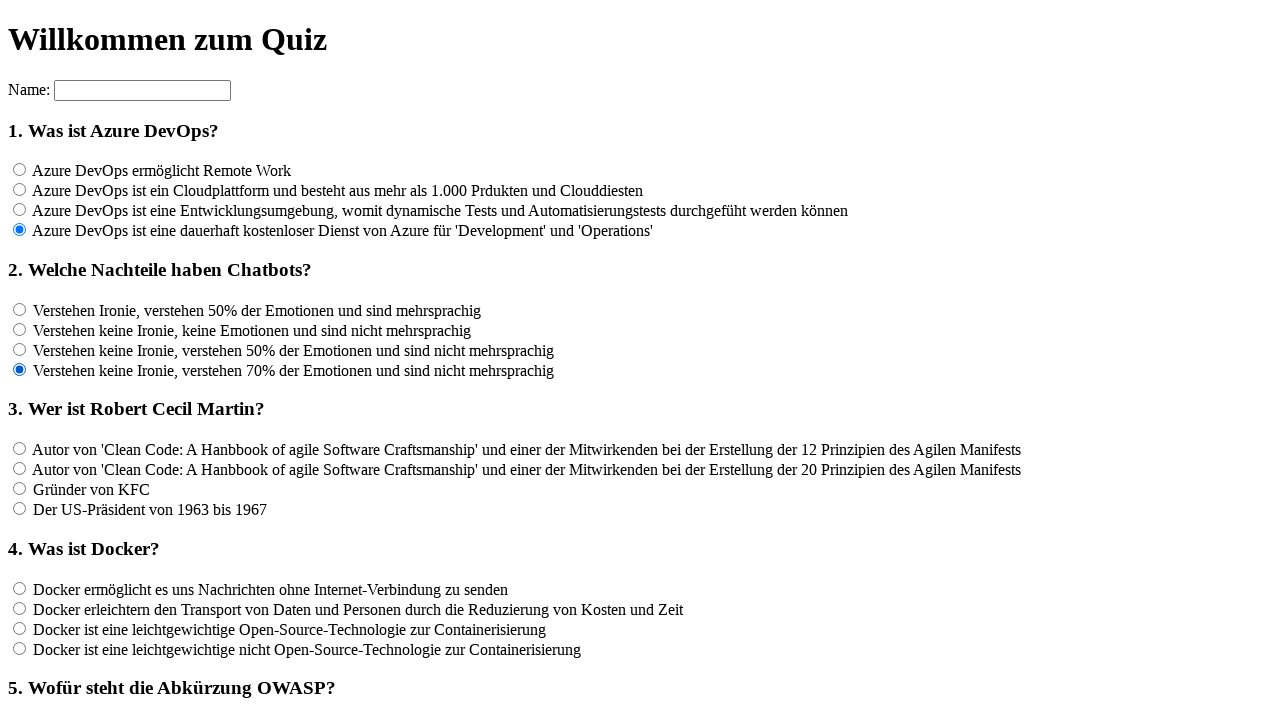

Waited 100ms for UI update
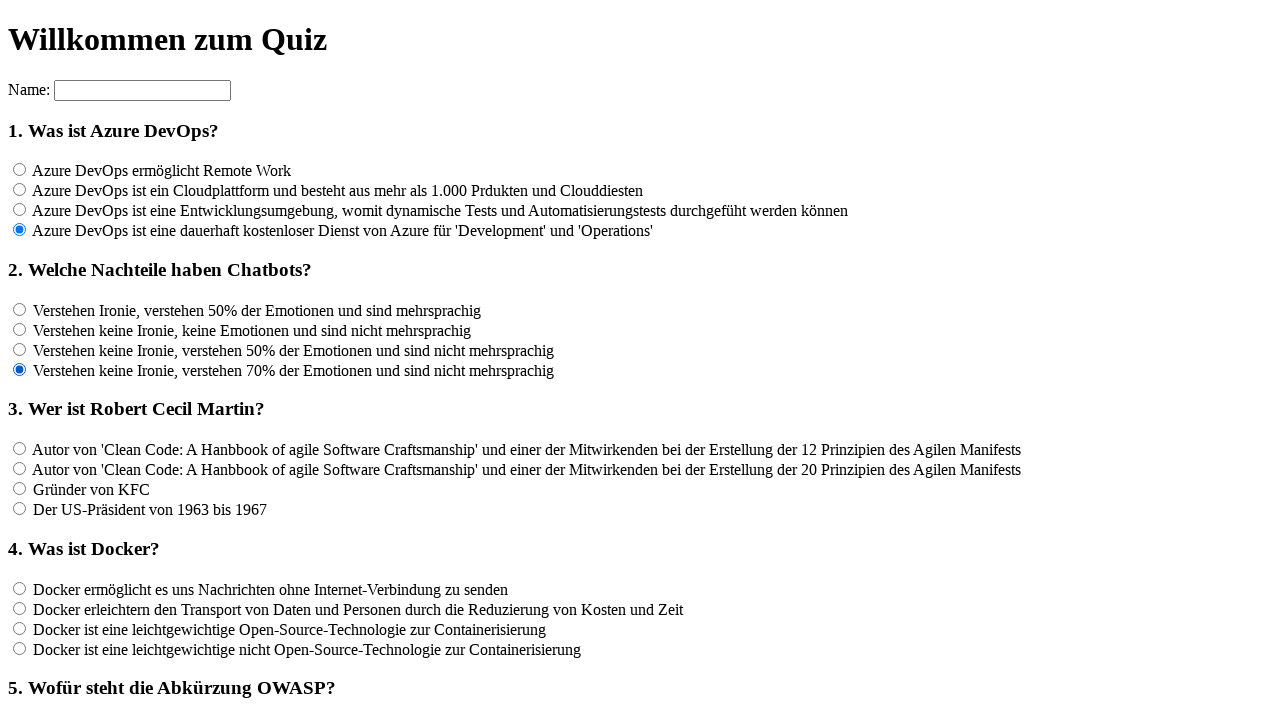

Retrieved all answer options for question 3
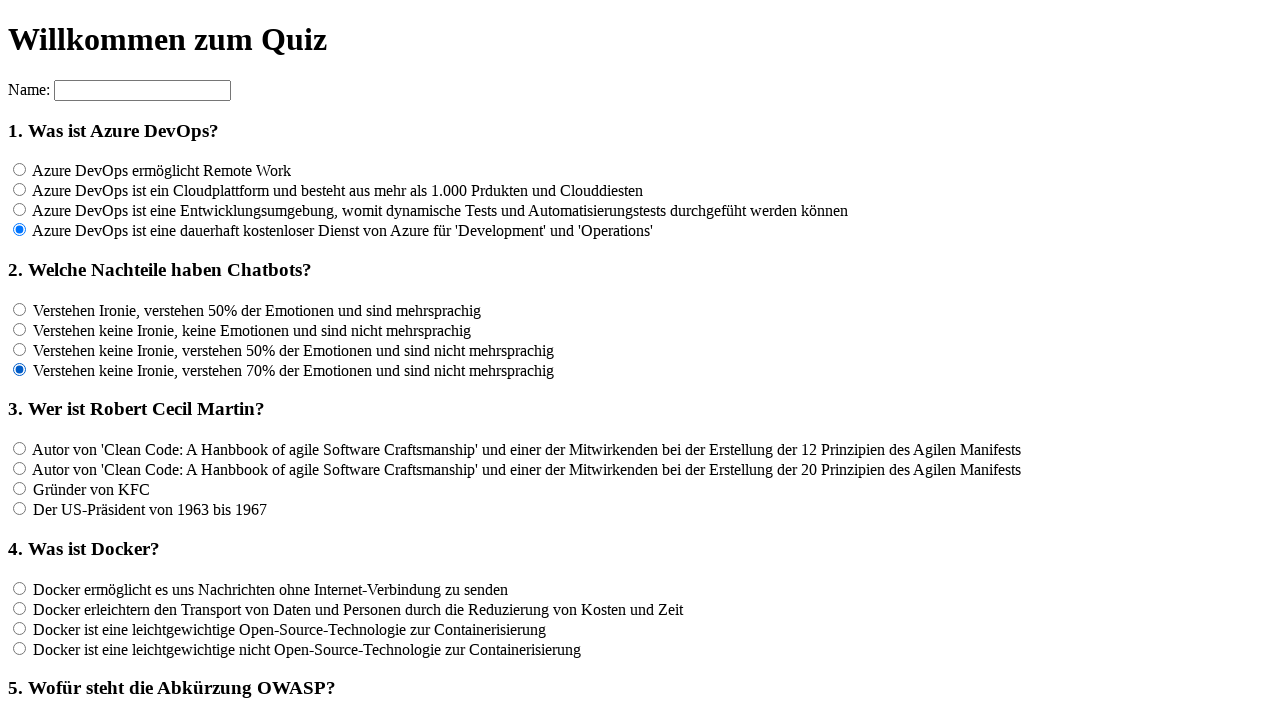

Clicked an answer option for question 3 at (20, 449) on input[name='rf3'] >> nth=0
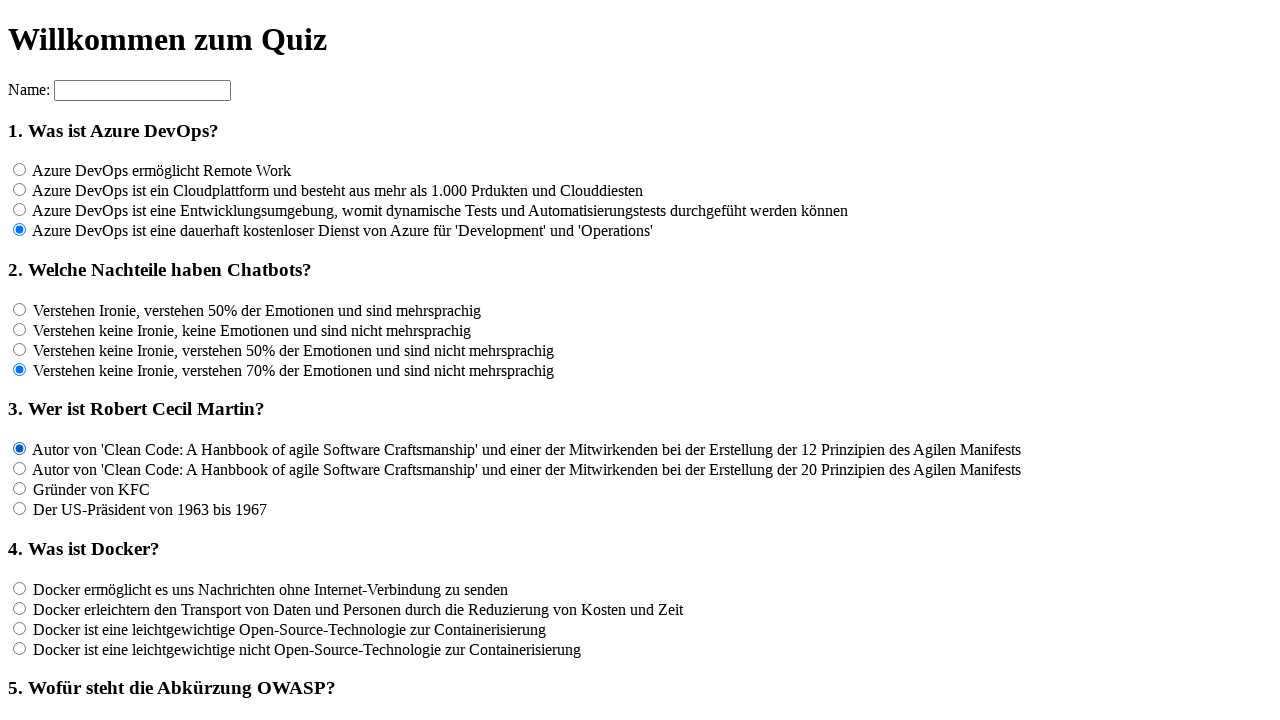

Waited 100ms for UI update
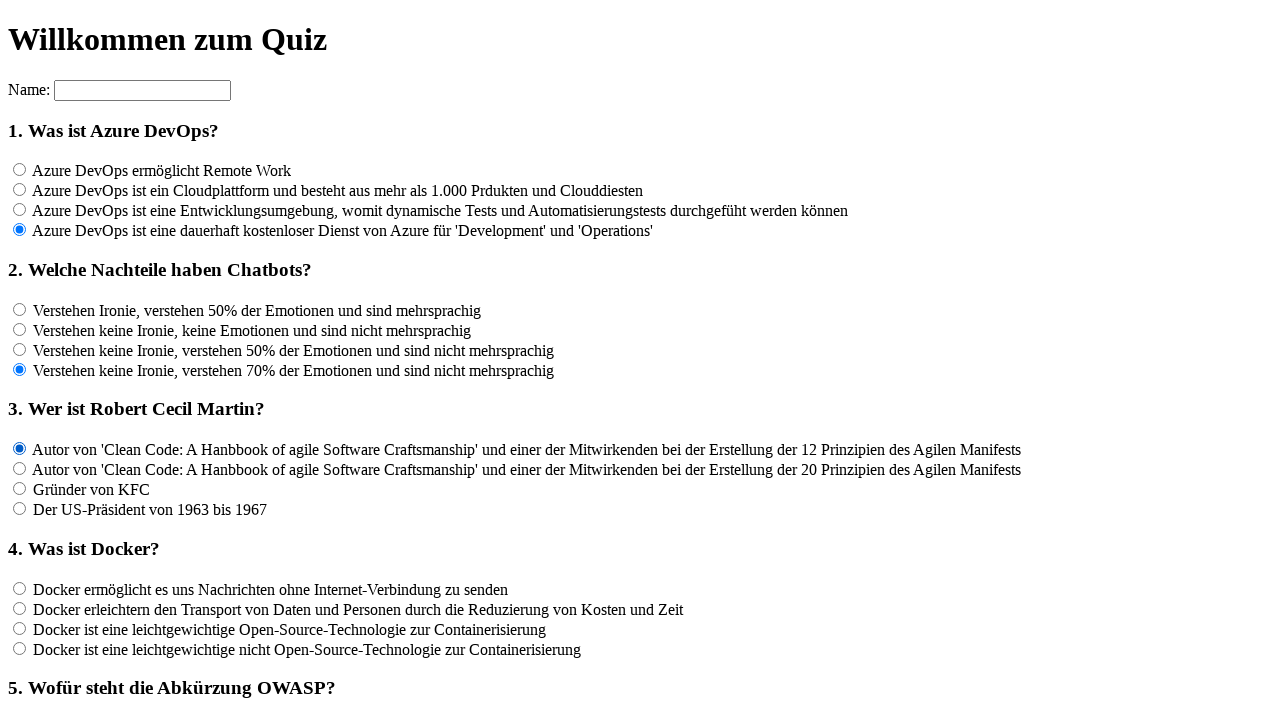

Clicked an answer option for question 3 at (20, 469) on input[name='rf3'] >> nth=1
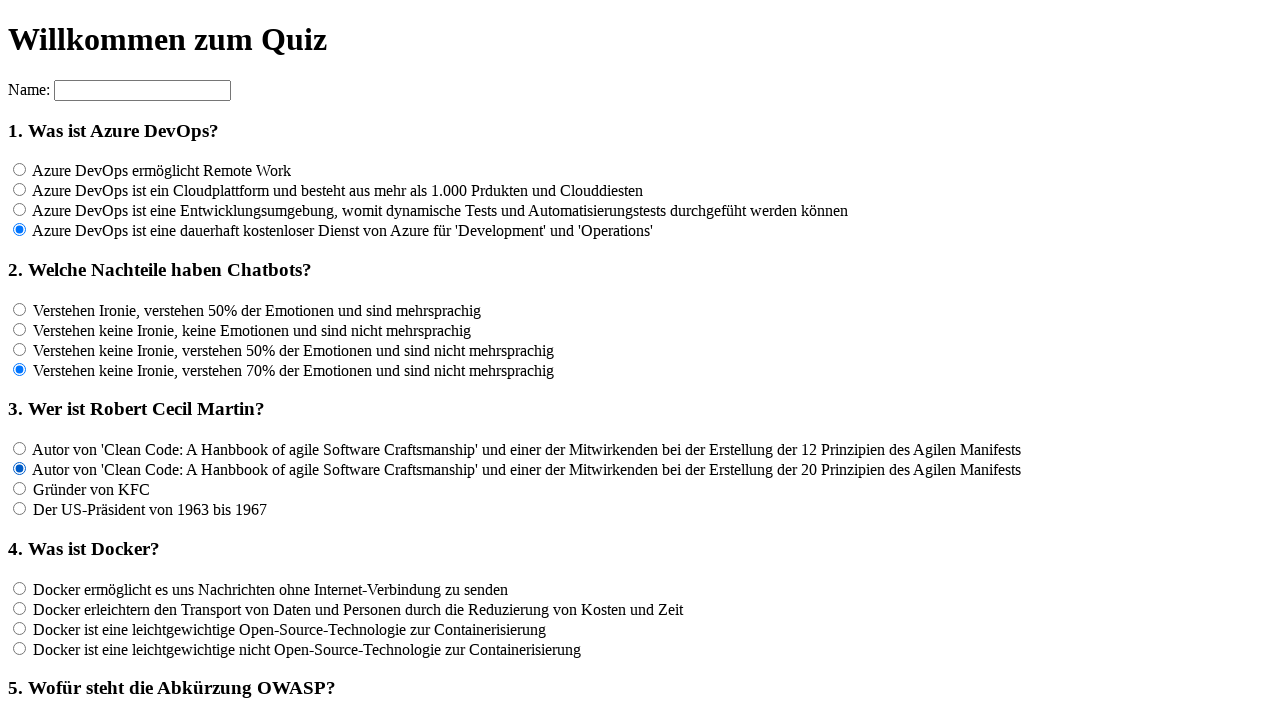

Waited 100ms for UI update
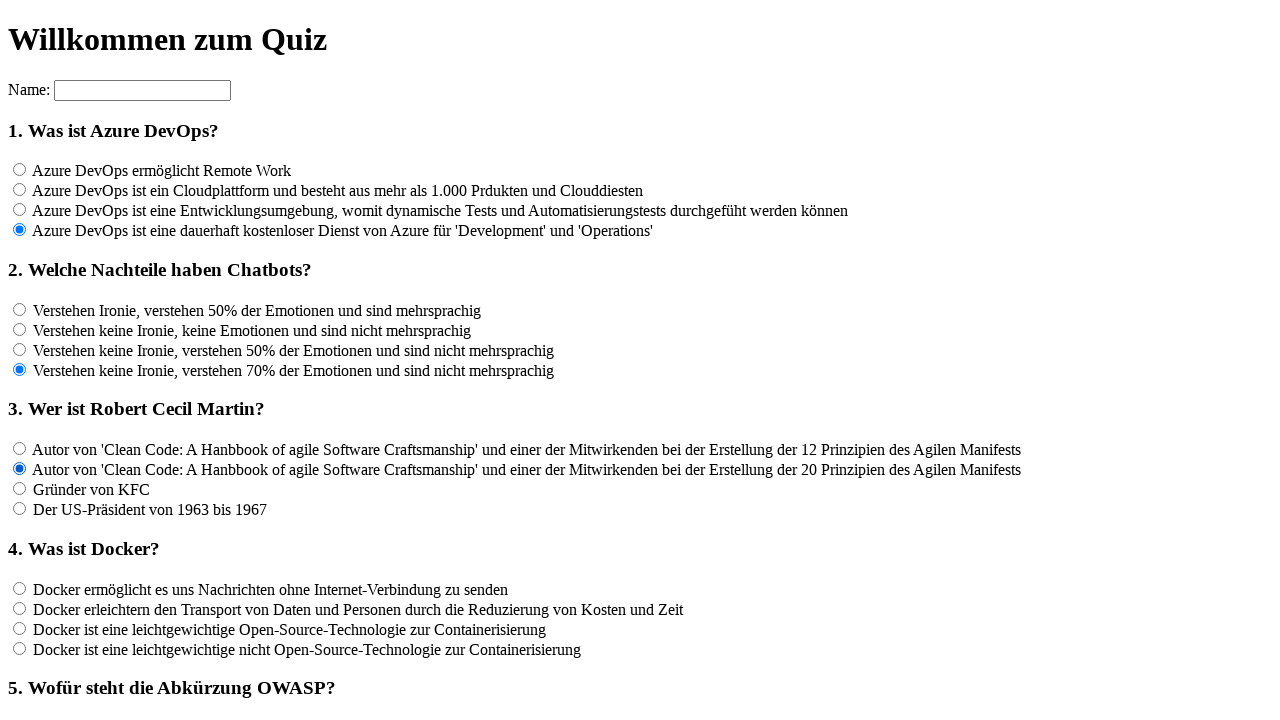

Clicked an answer option for question 3 at (20, 489) on input[name='rf3'] >> nth=2
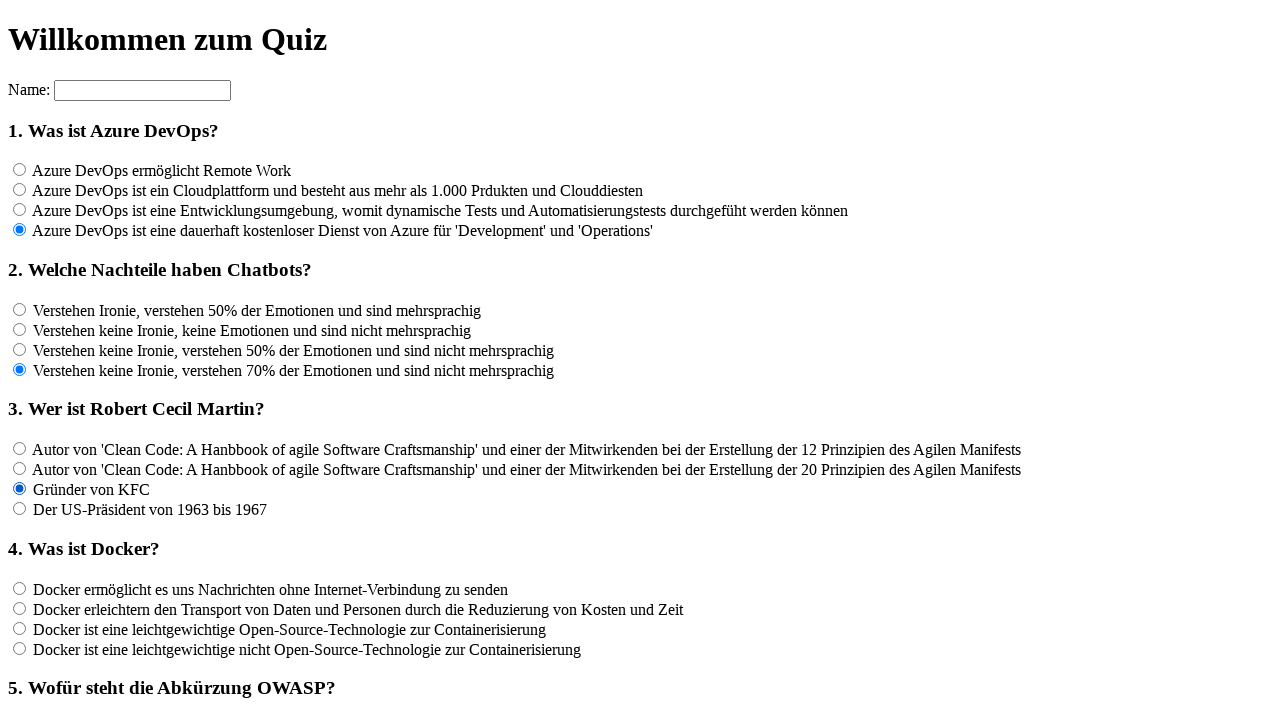

Waited 100ms for UI update
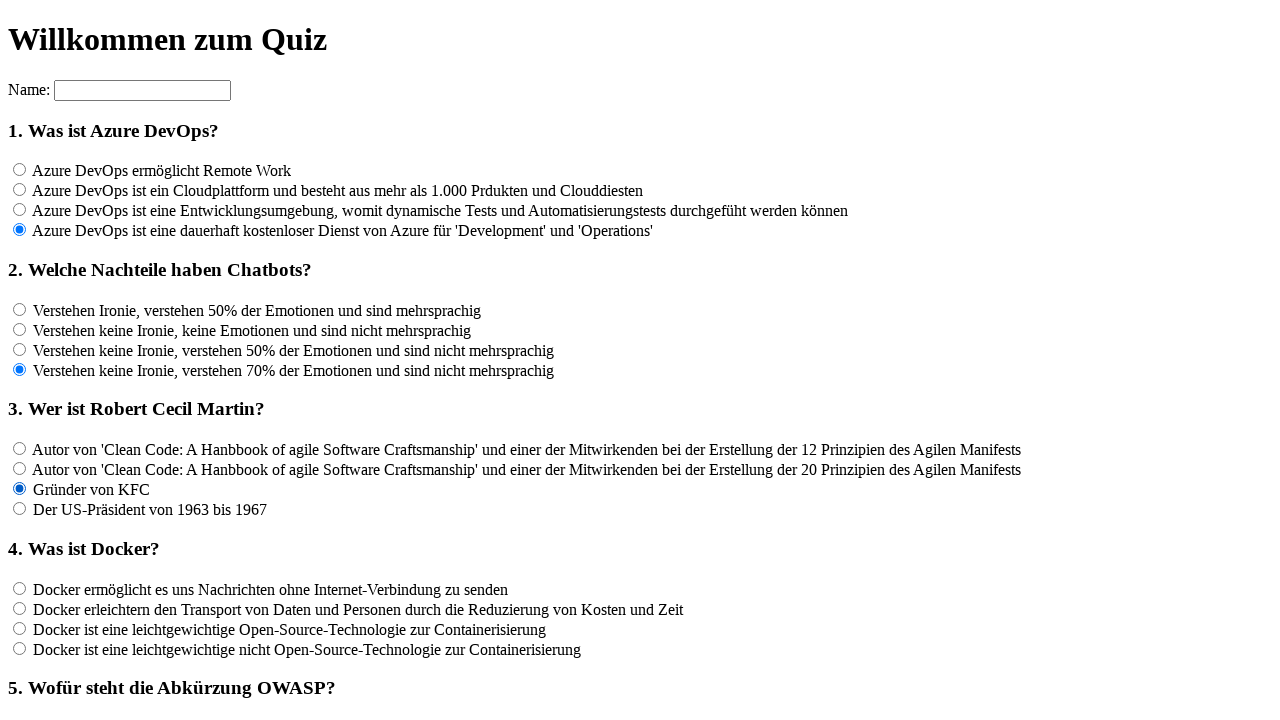

Clicked an answer option for question 3 at (20, 509) on input[name='rf3'] >> nth=3
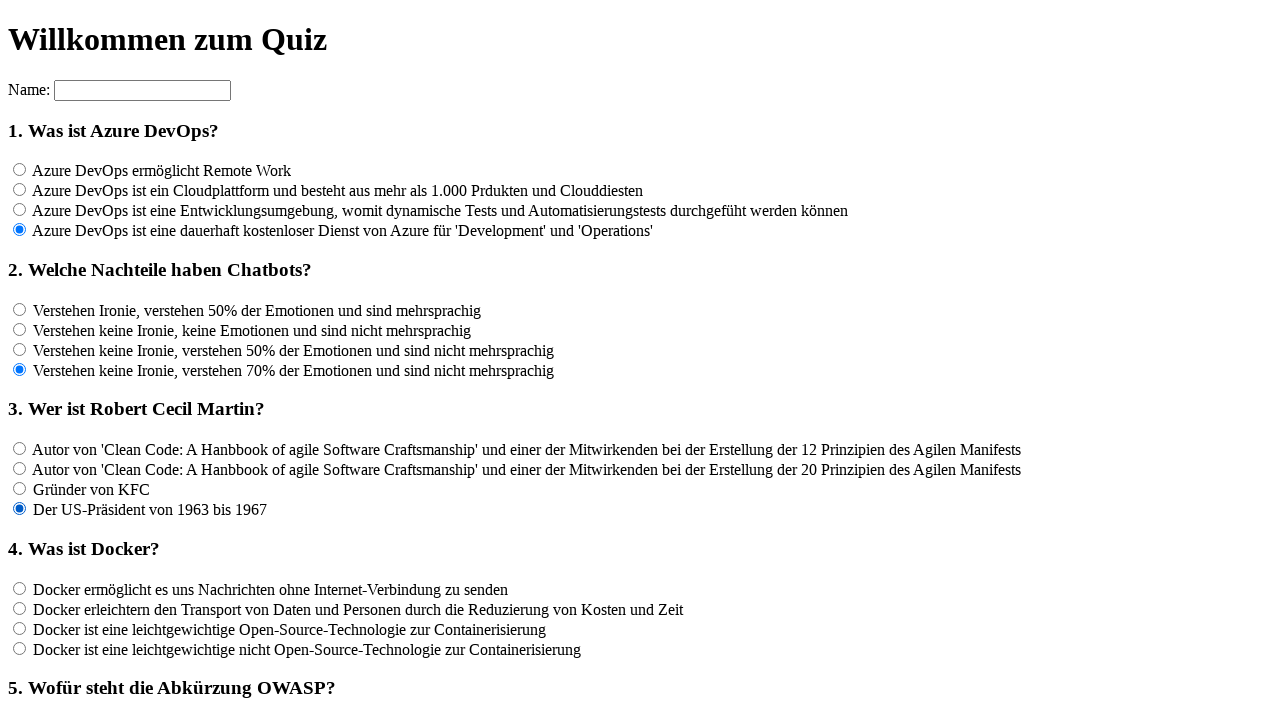

Waited 100ms for UI update
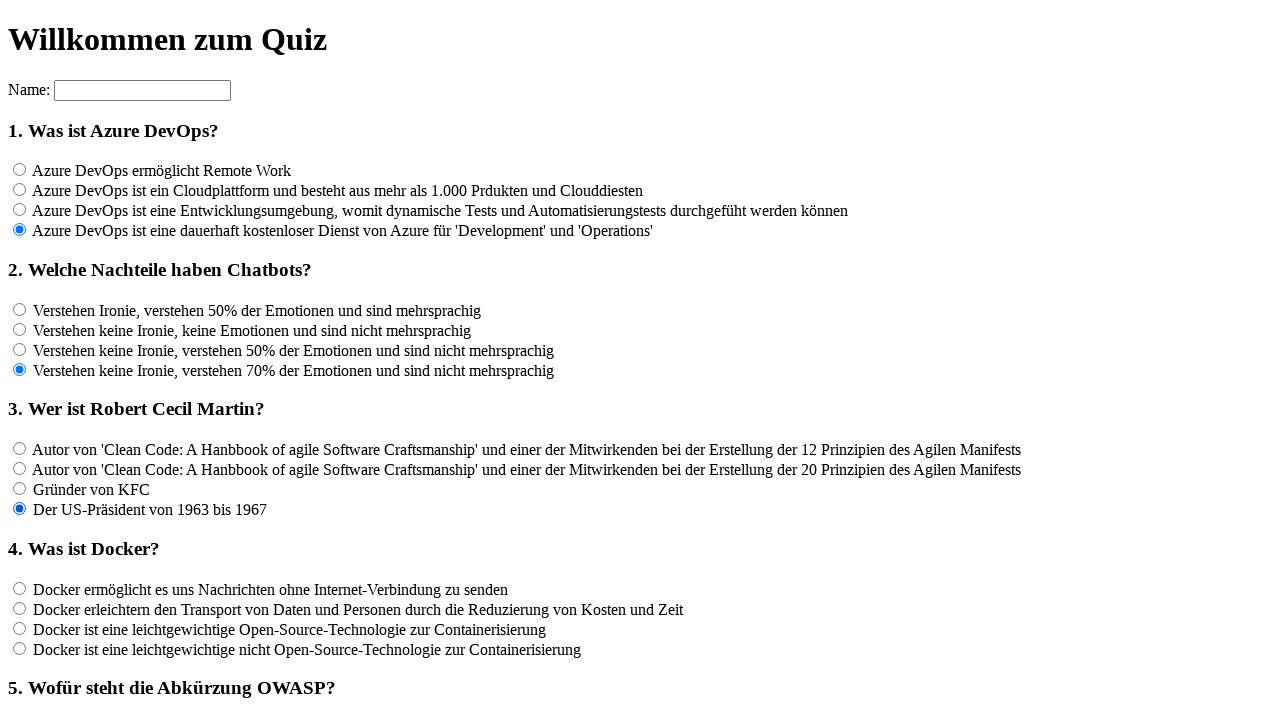

Retrieved all answer options for question 4
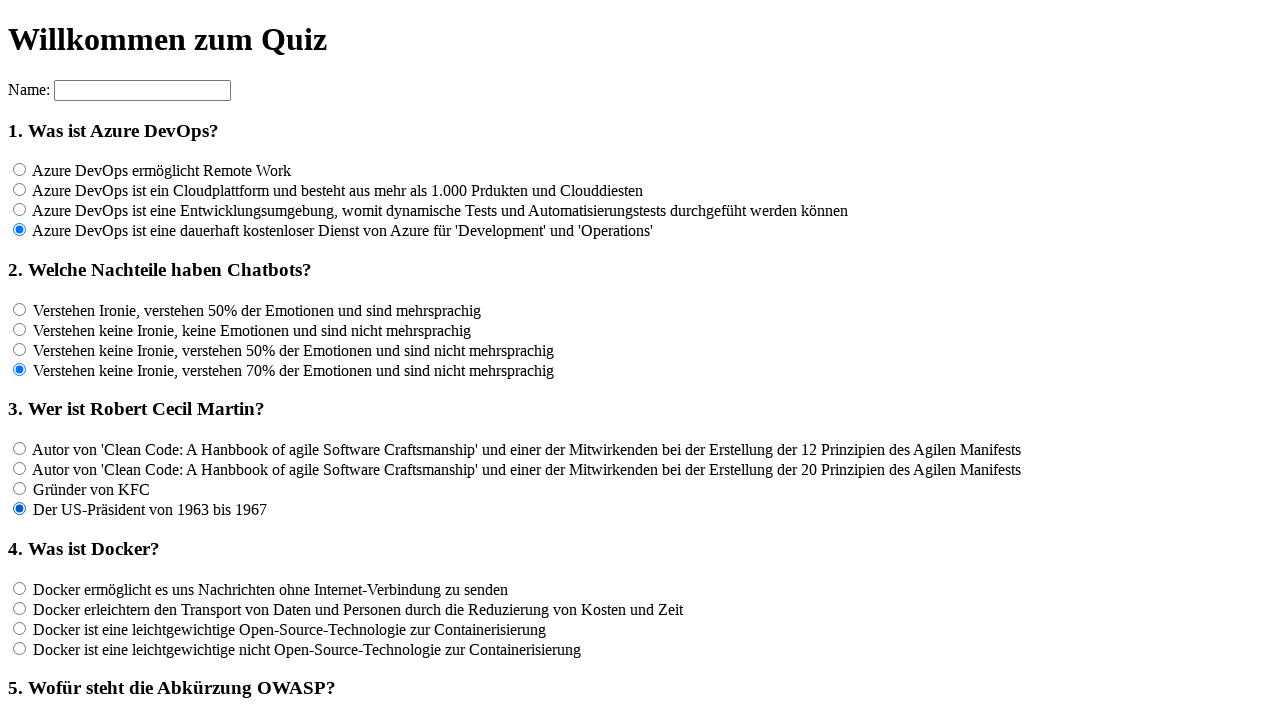

Clicked an answer option for question 4 at (20, 588) on input[name='rf4'] >> nth=0
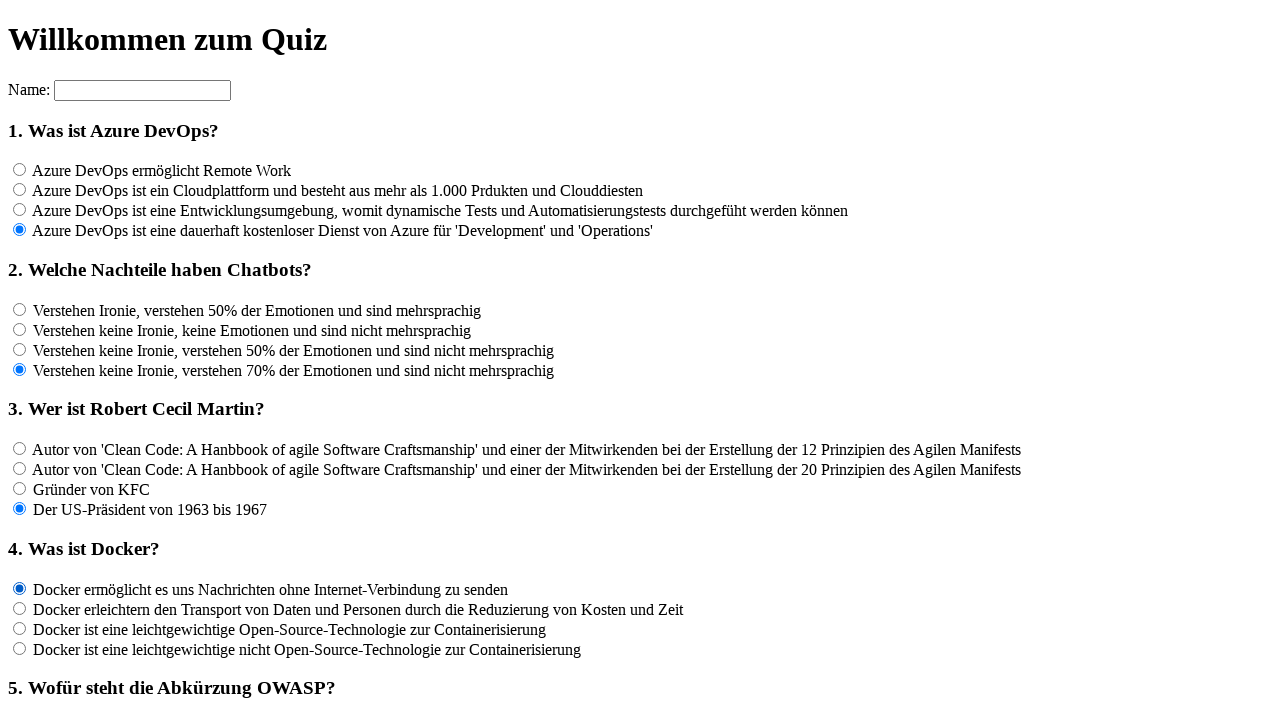

Waited 100ms for UI update
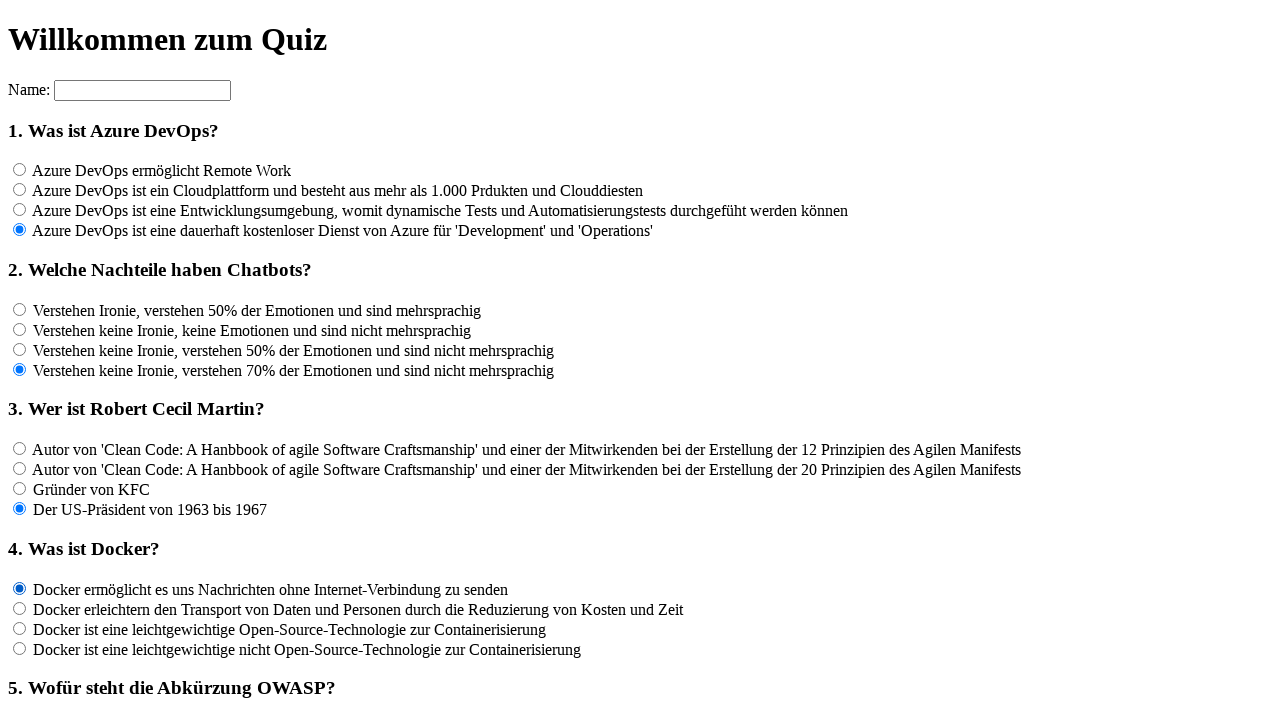

Clicked an answer option for question 4 at (20, 608) on input[name='rf4'] >> nth=1
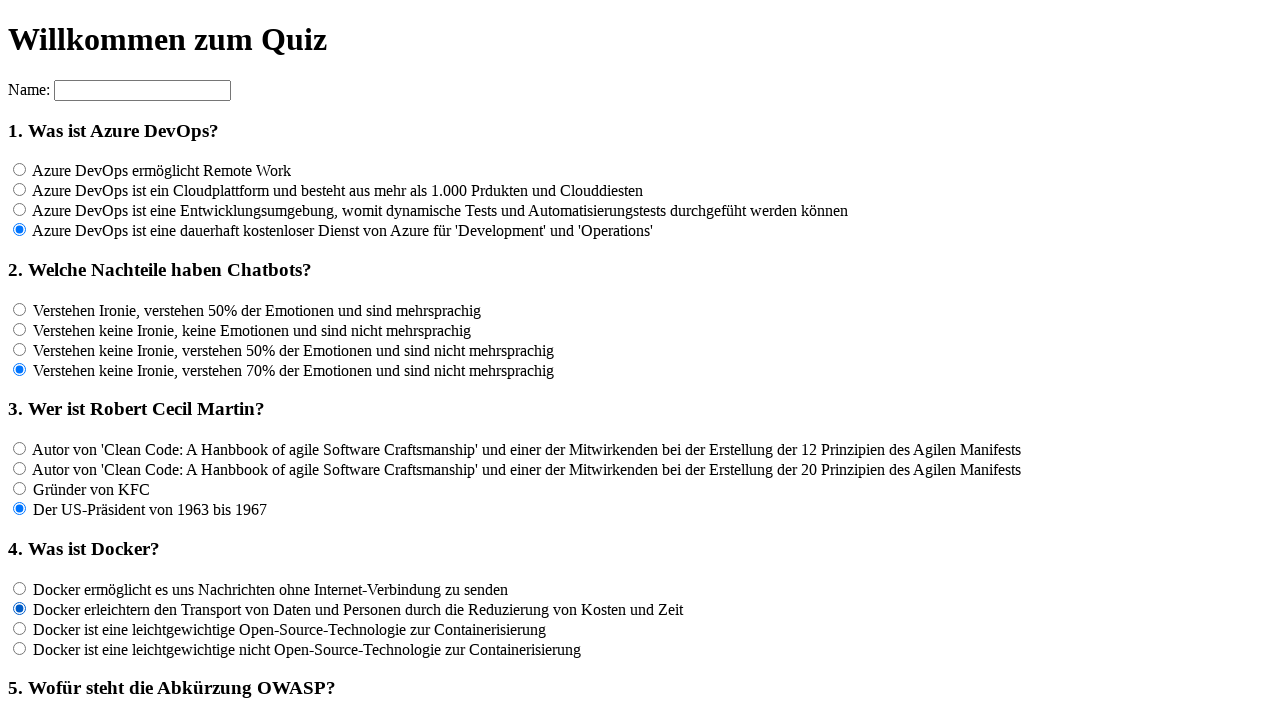

Waited 100ms for UI update
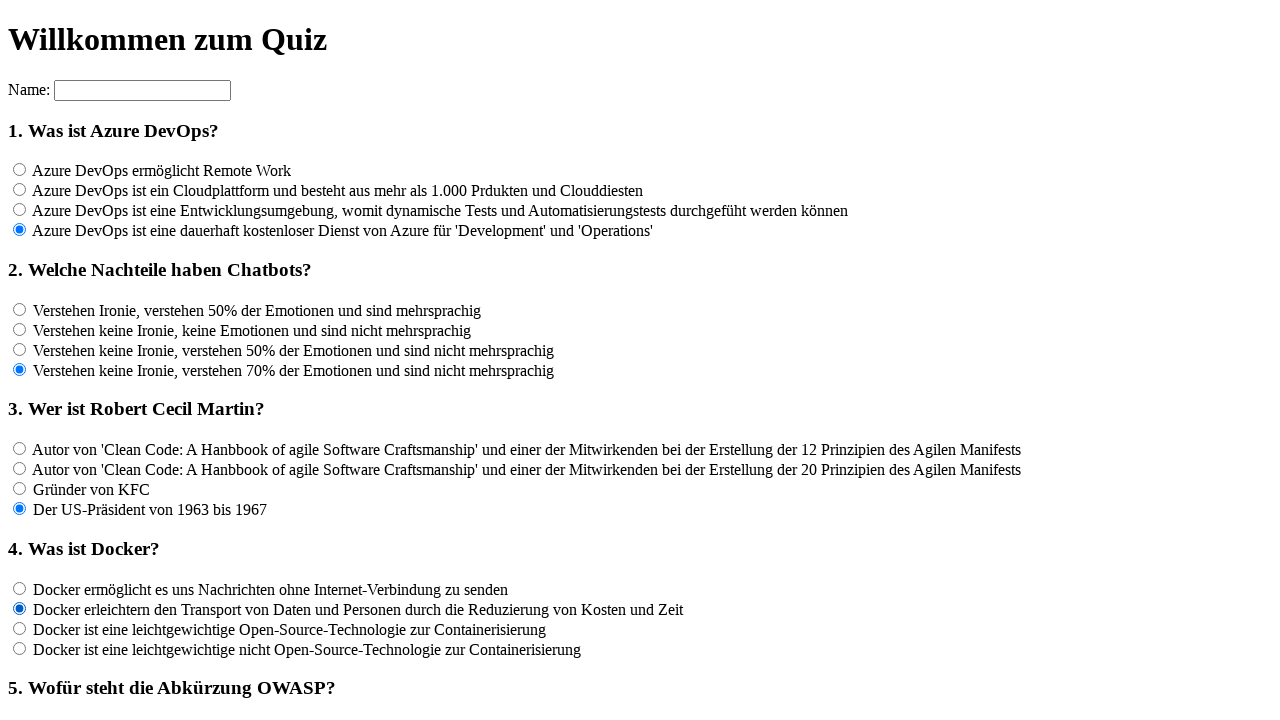

Clicked an answer option for question 4 at (20, 628) on input[name='rf4'] >> nth=2
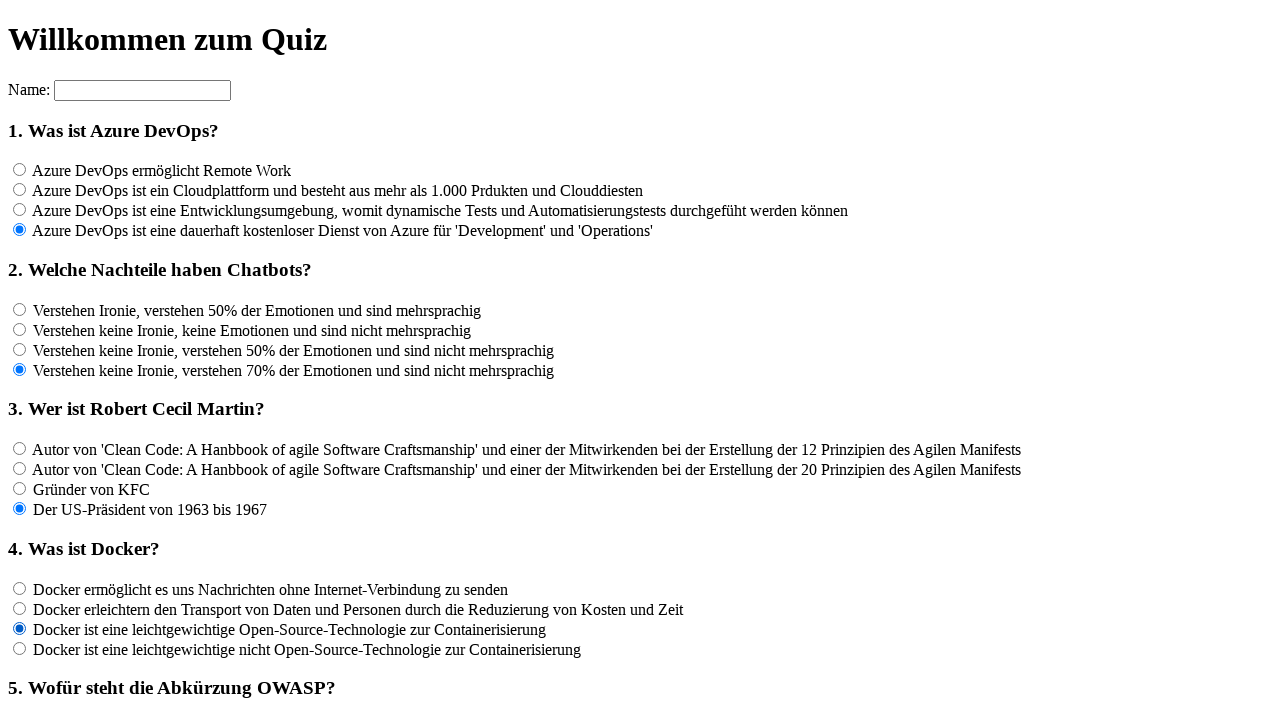

Waited 100ms for UI update
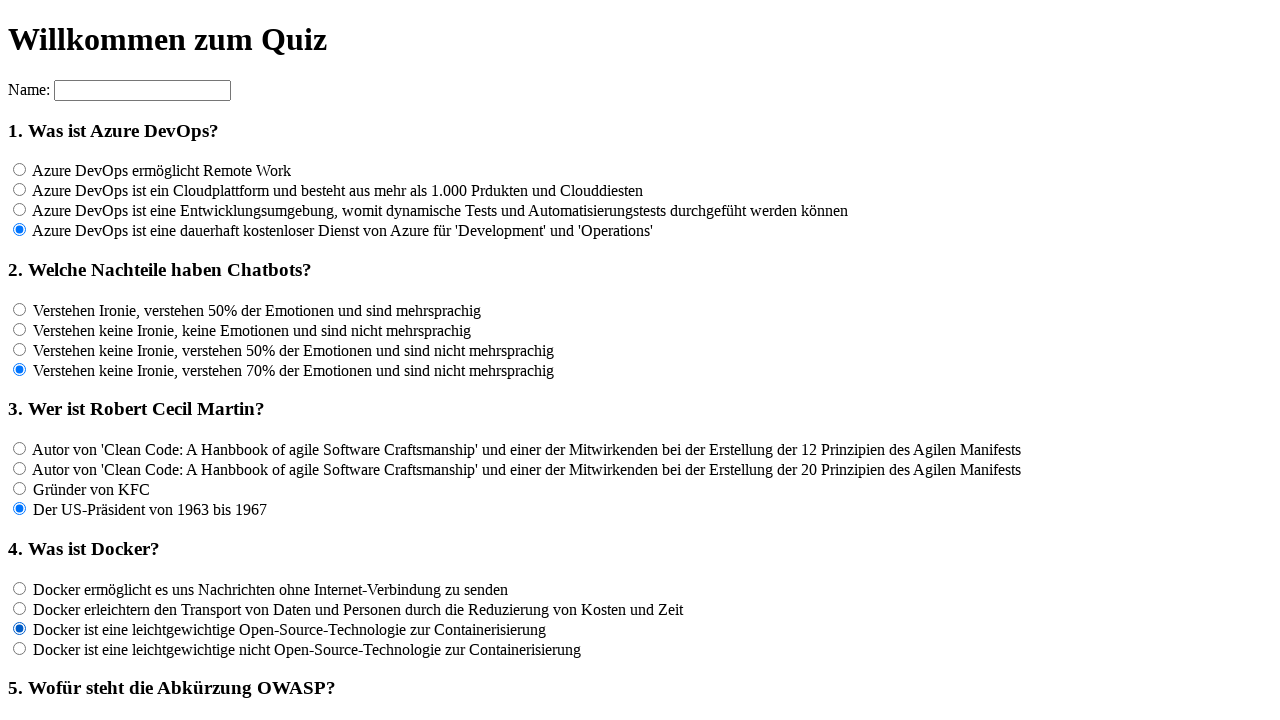

Clicked an answer option for question 4 at (20, 648) on input[name='rf4'] >> nth=3
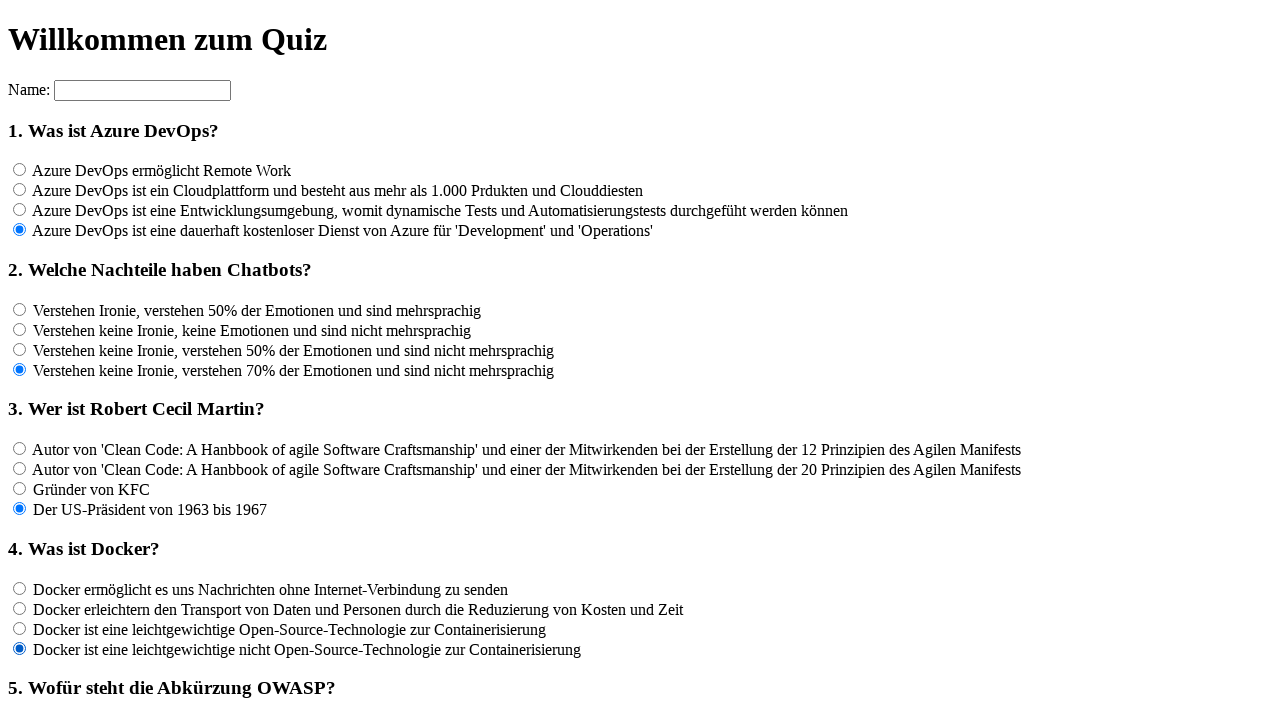

Waited 100ms for UI update
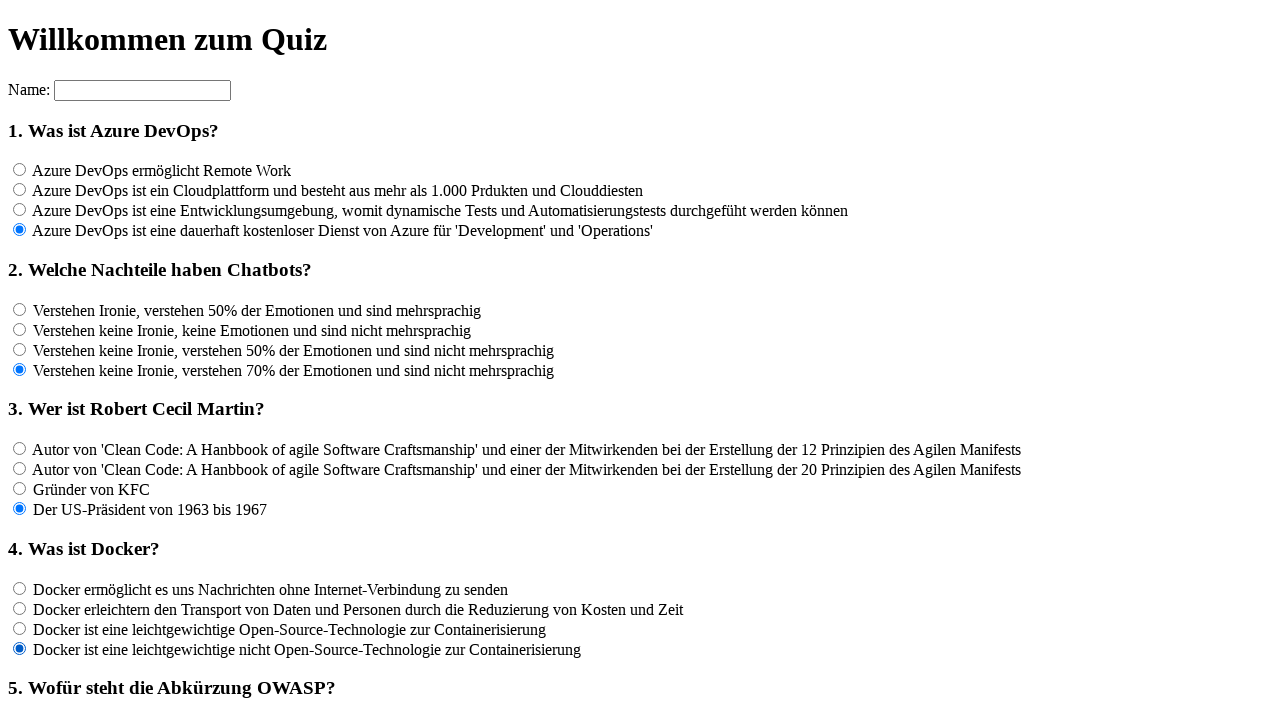

Retrieved all answer options for question 5
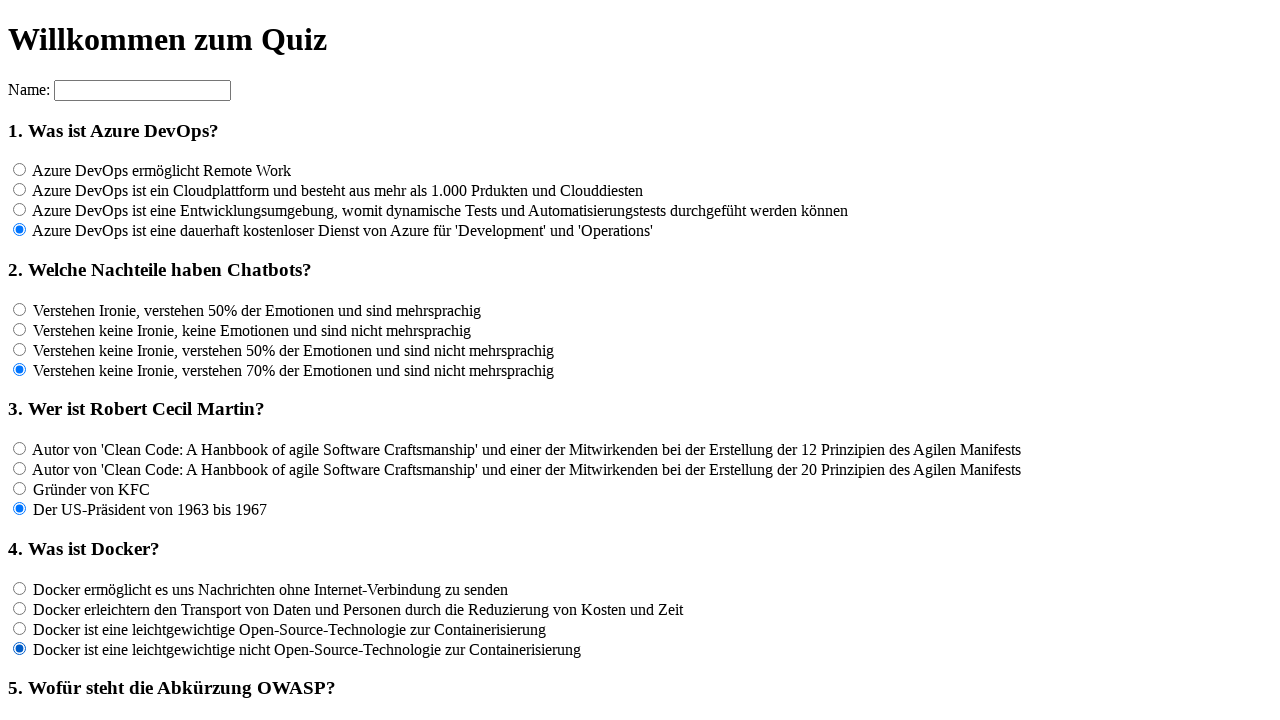

Clicked an answer option for question 5 at (20, 361) on input[name='rf5'] >> nth=0
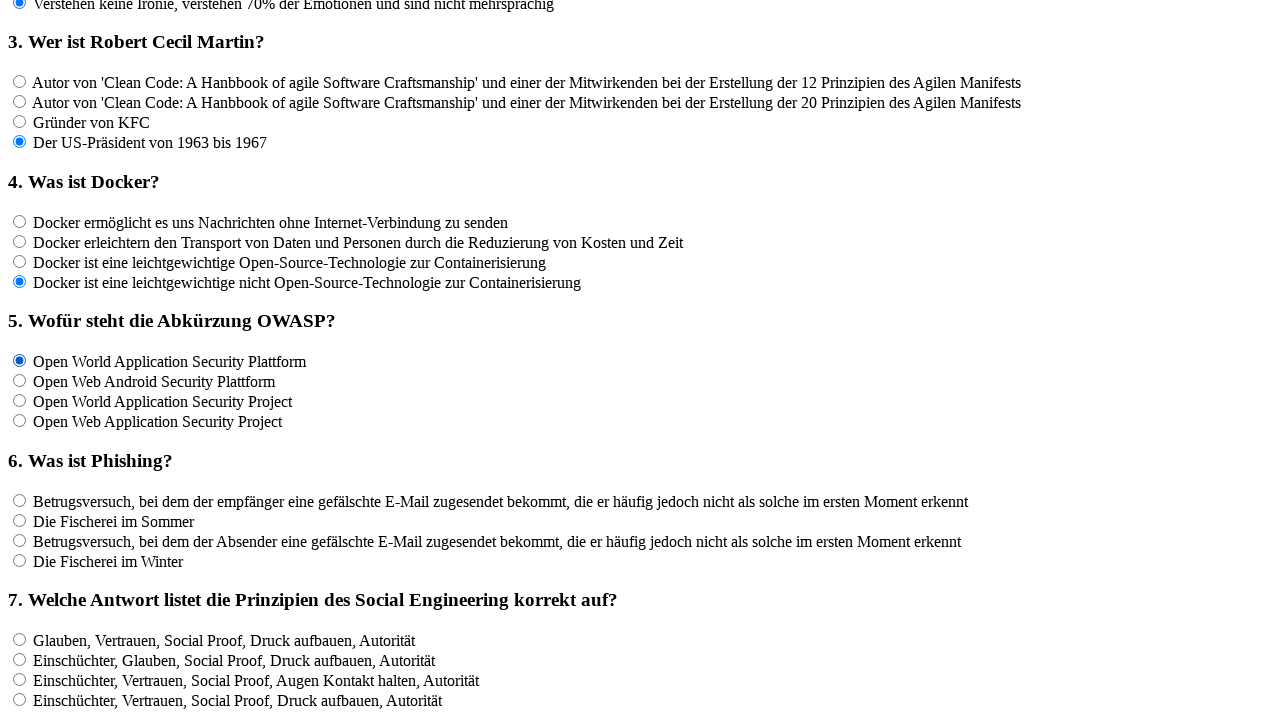

Waited 100ms for UI update
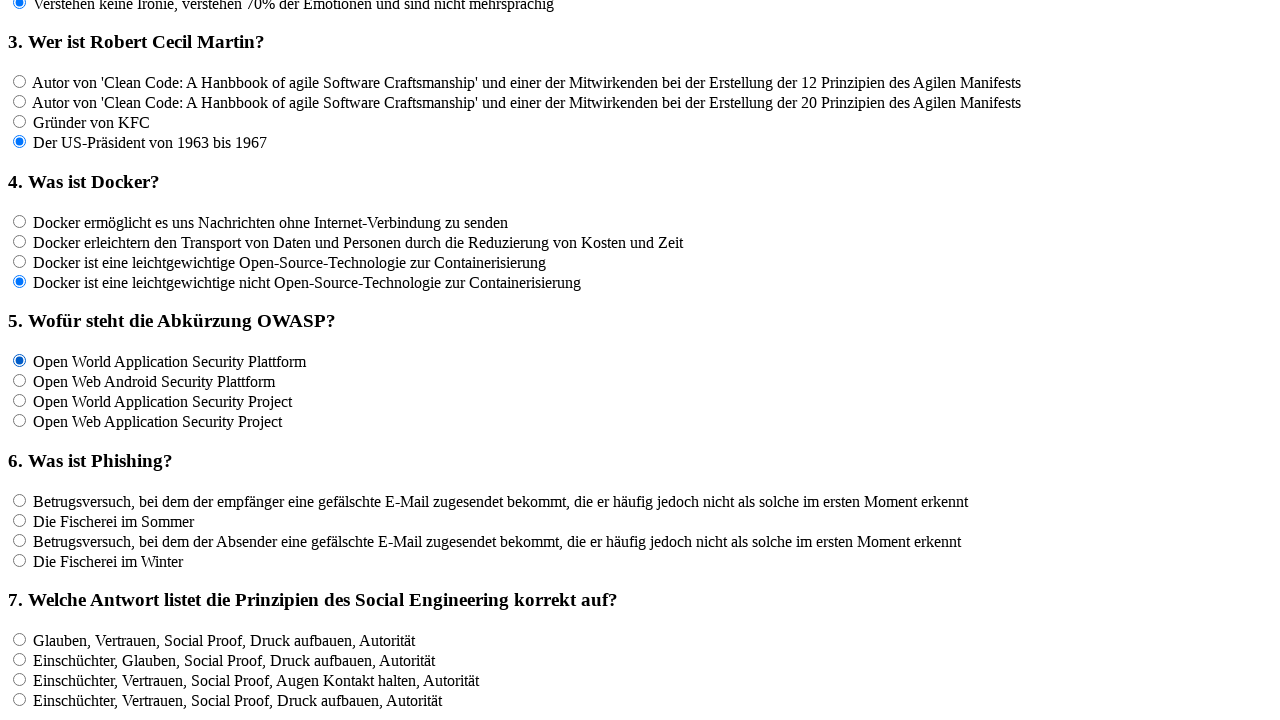

Clicked an answer option for question 5 at (20, 381) on input[name='rf5'] >> nth=1
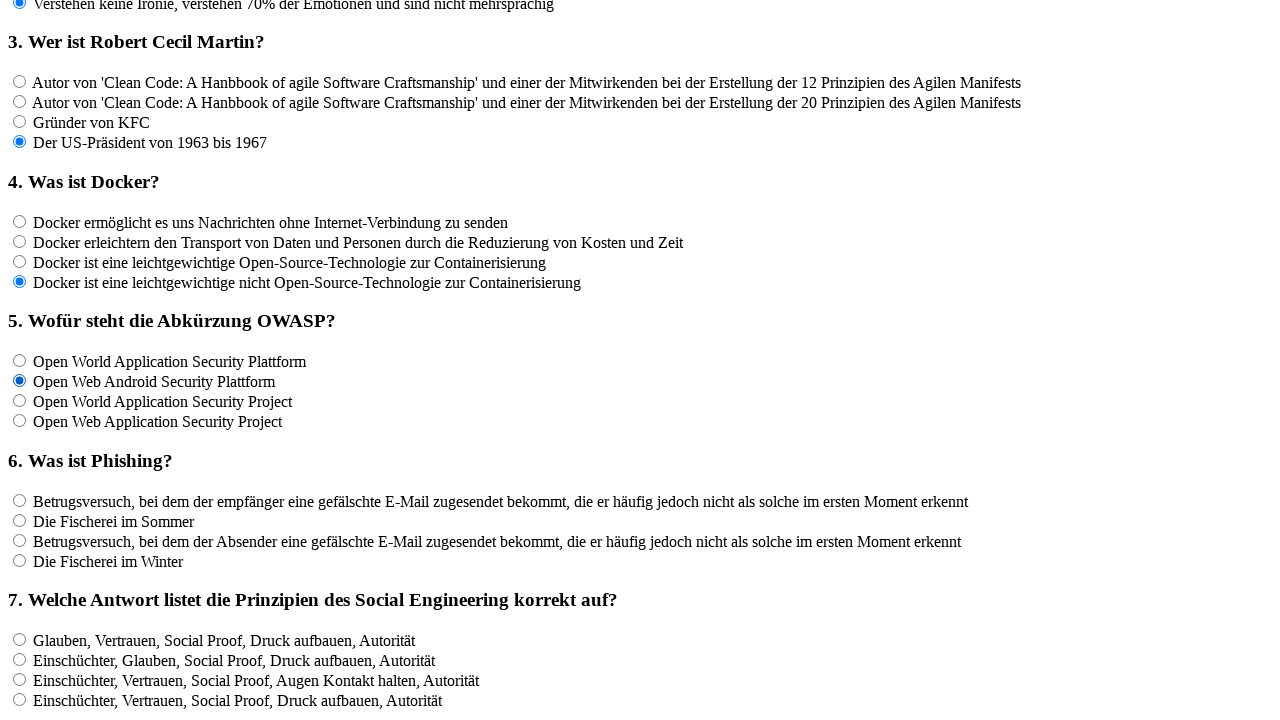

Waited 100ms for UI update
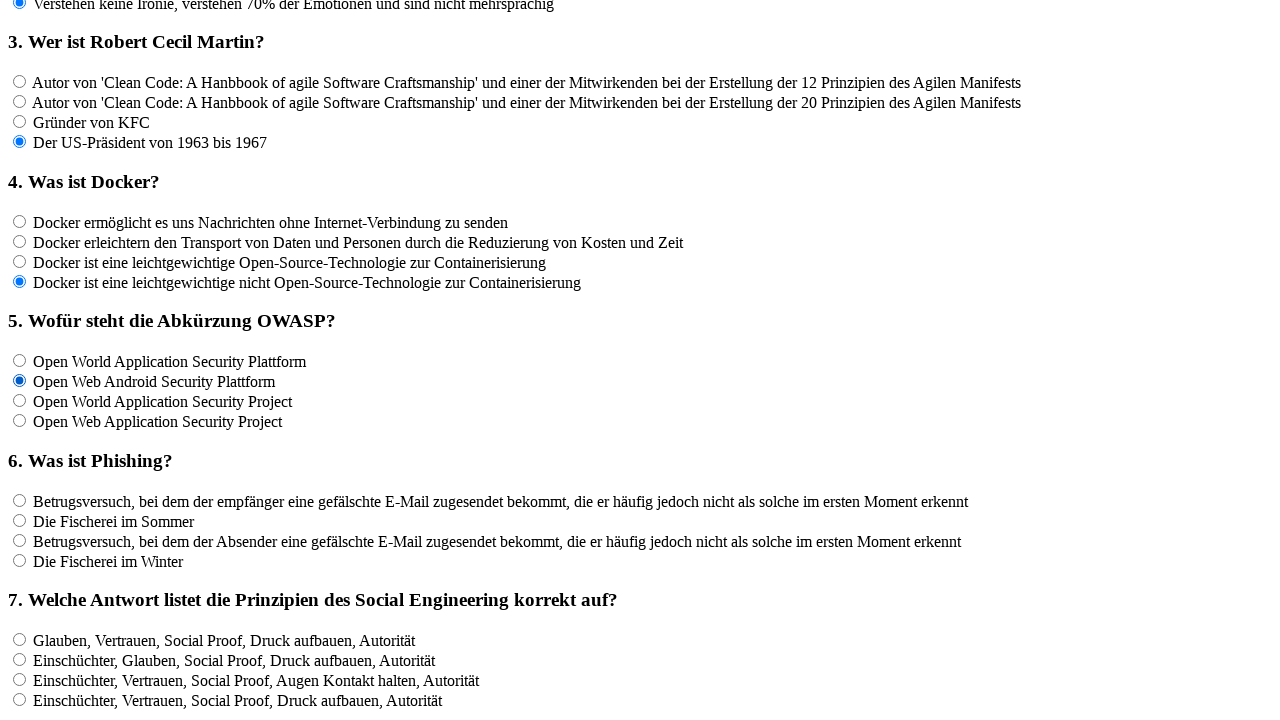

Clicked an answer option for question 5 at (20, 401) on input[name='rf5'] >> nth=2
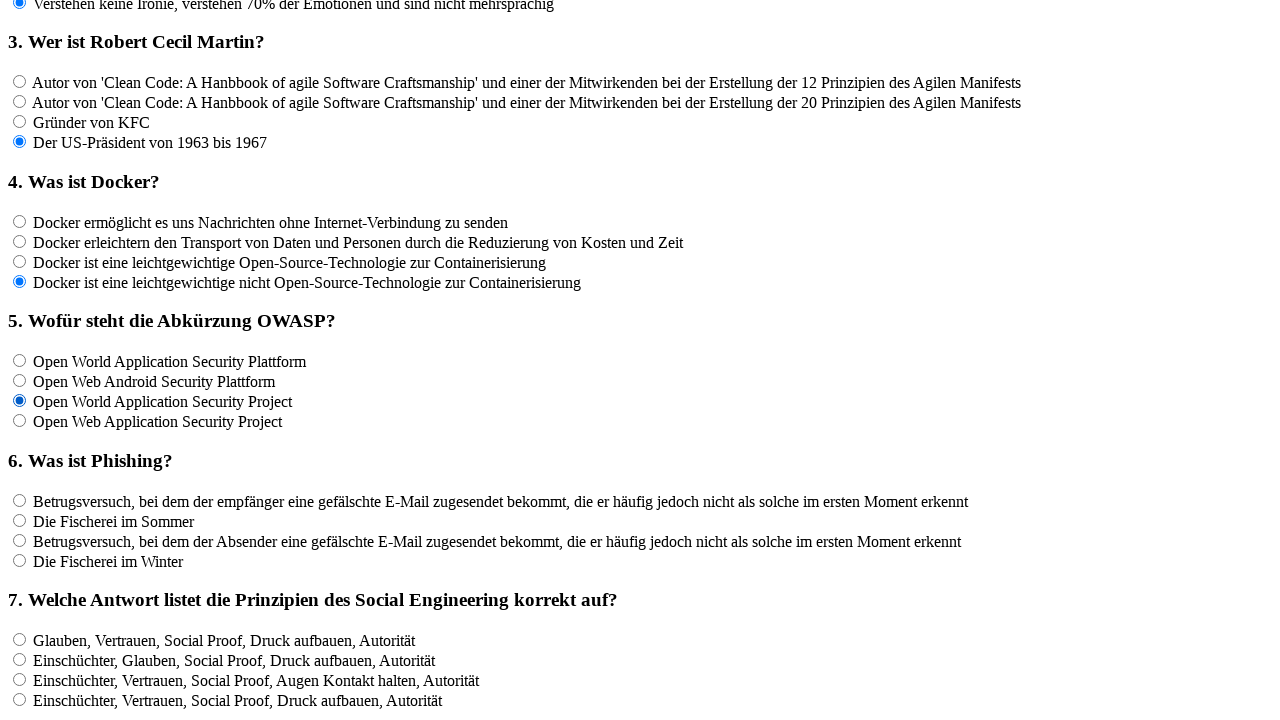

Waited 100ms for UI update
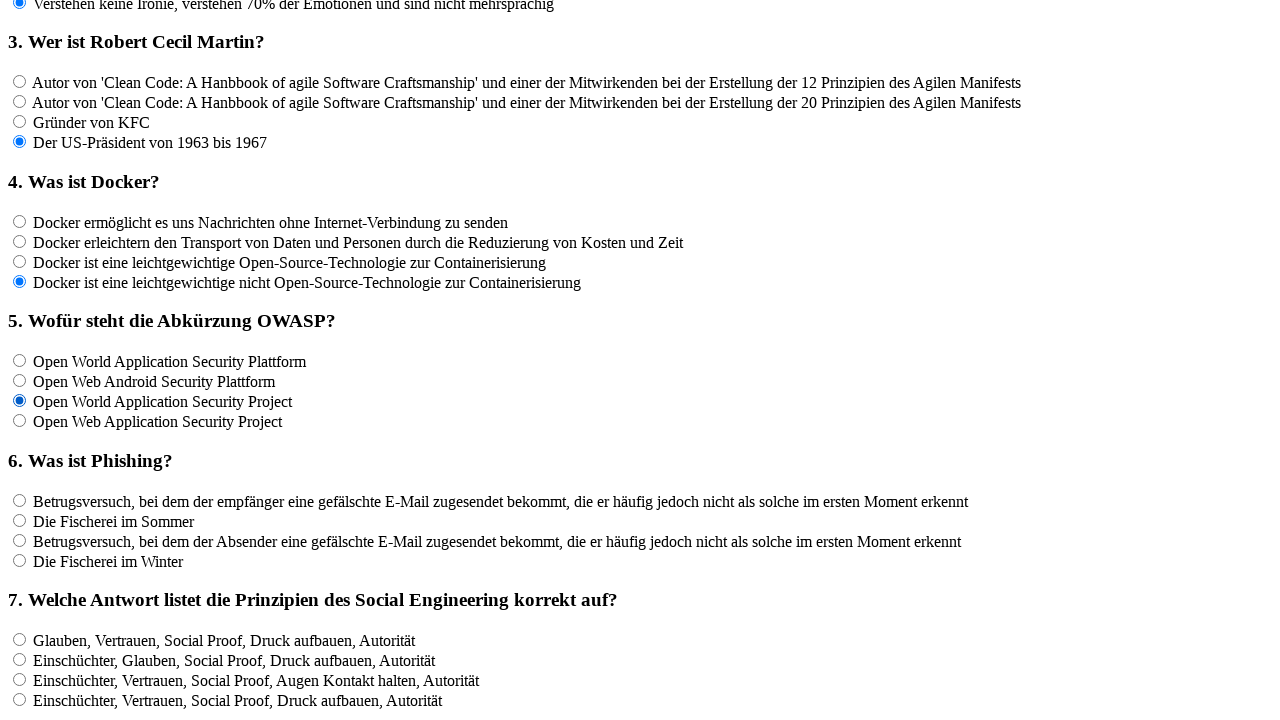

Clicked an answer option for question 5 at (20, 421) on input[name='rf5'] >> nth=3
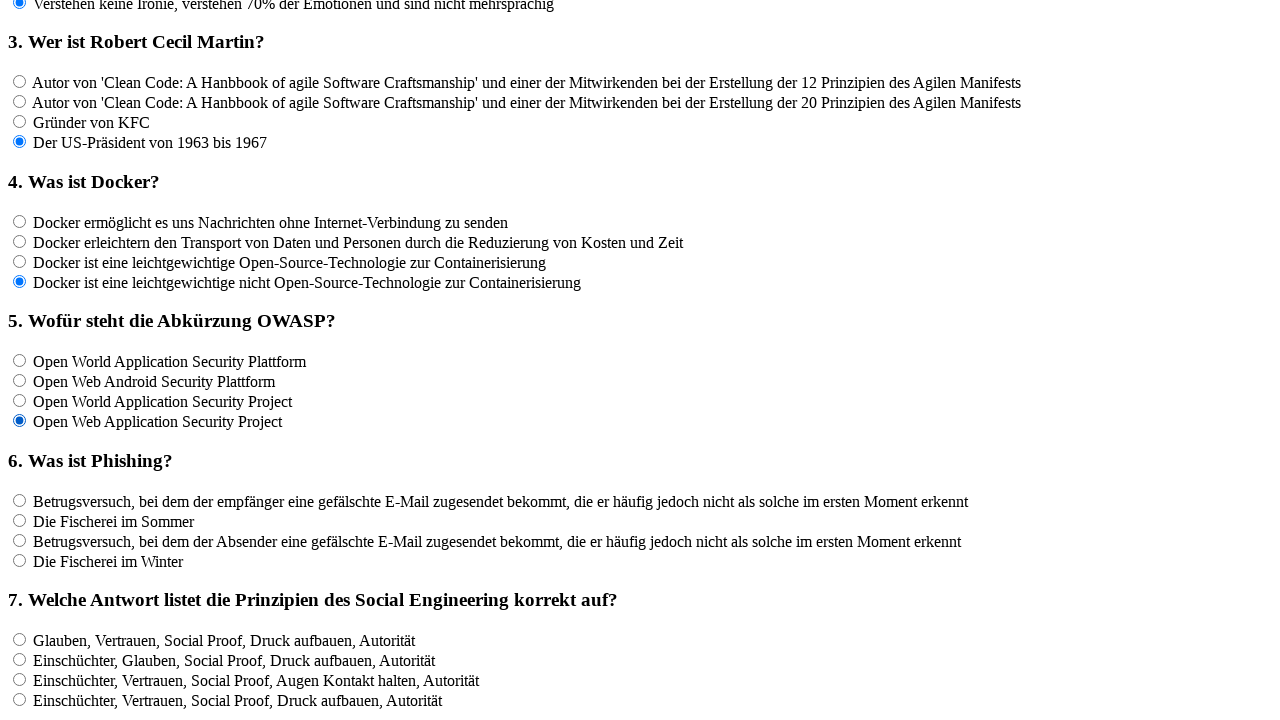

Waited 100ms for UI update
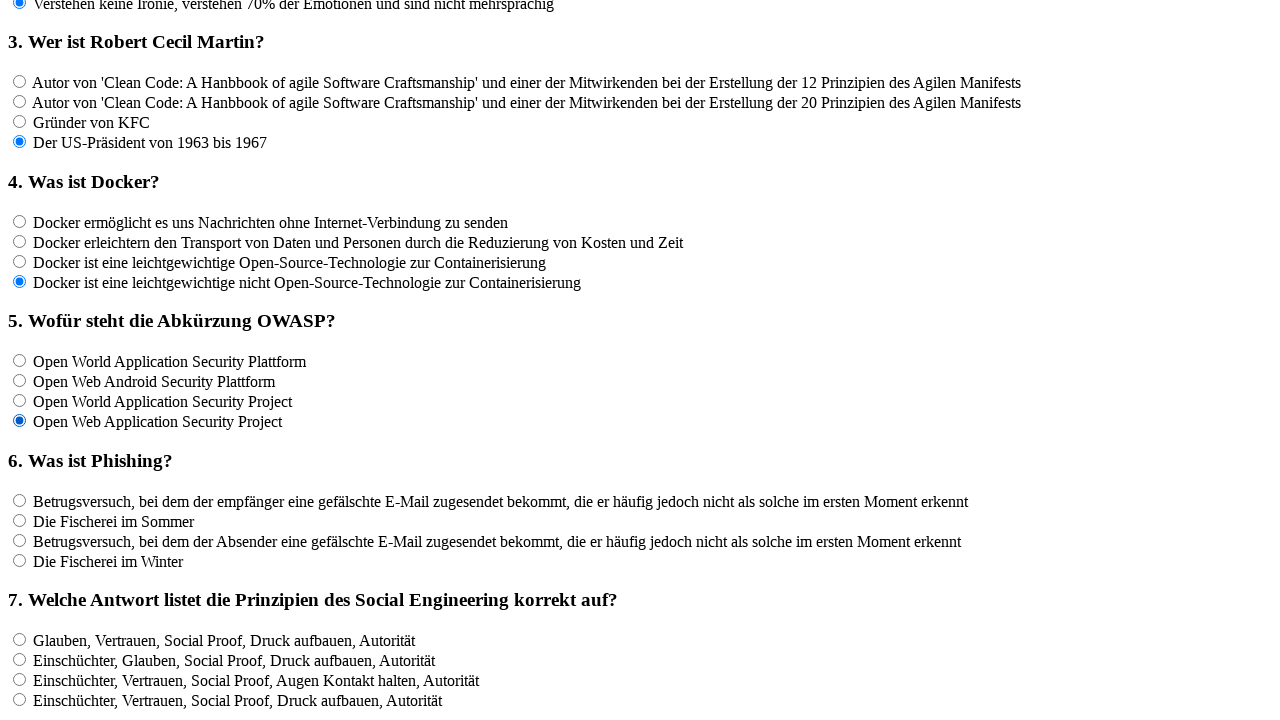

Retrieved all answer options for question 6
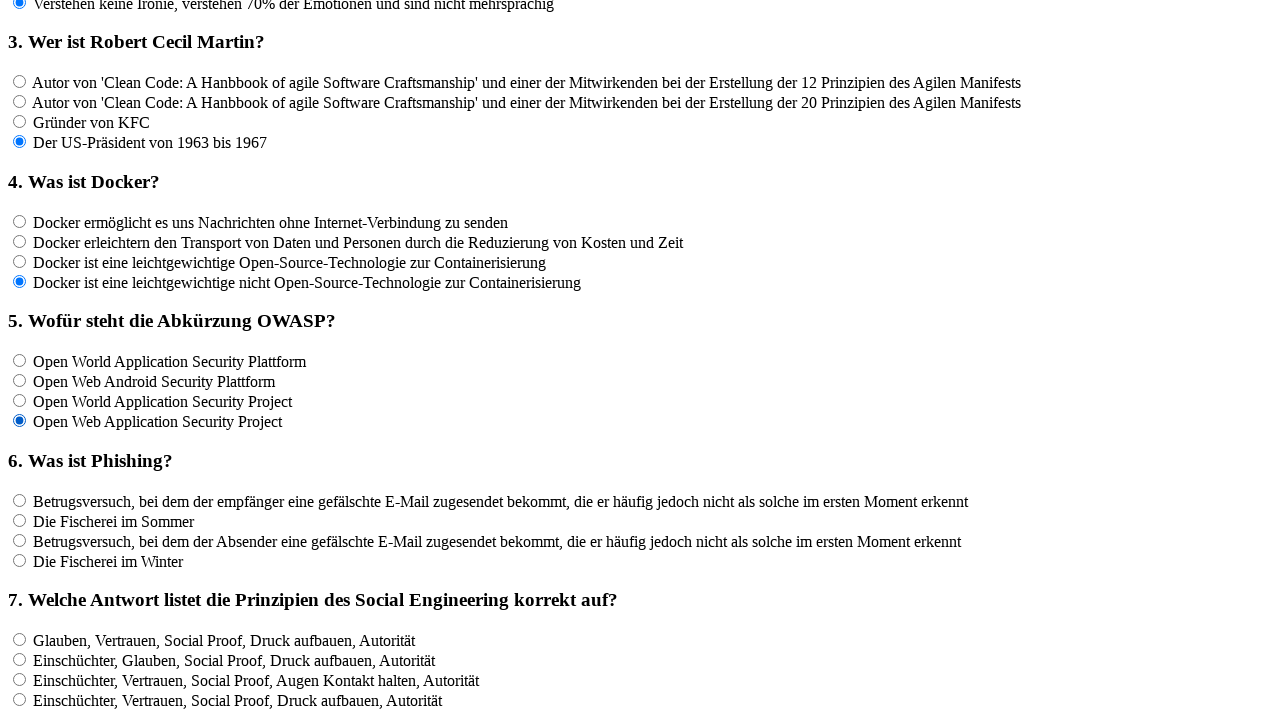

Clicked an answer option for question 6 at (20, 500) on input[name='rf6'] >> nth=0
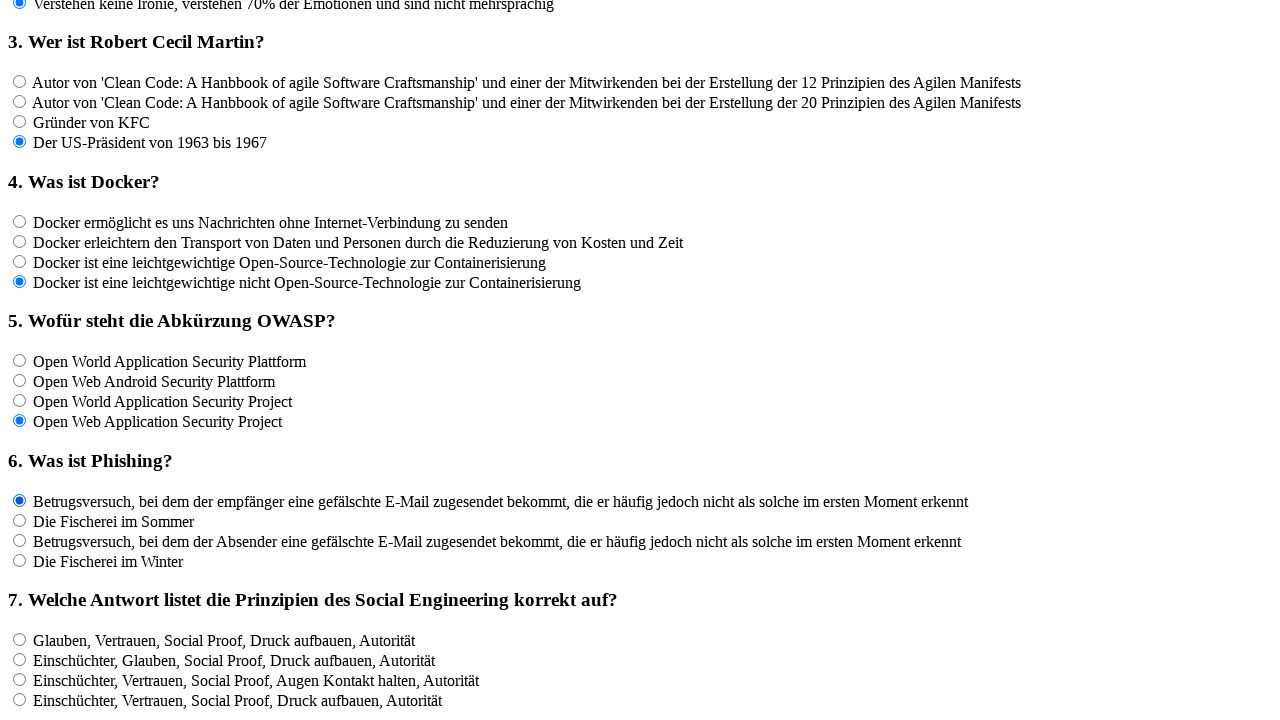

Waited 100ms for UI update
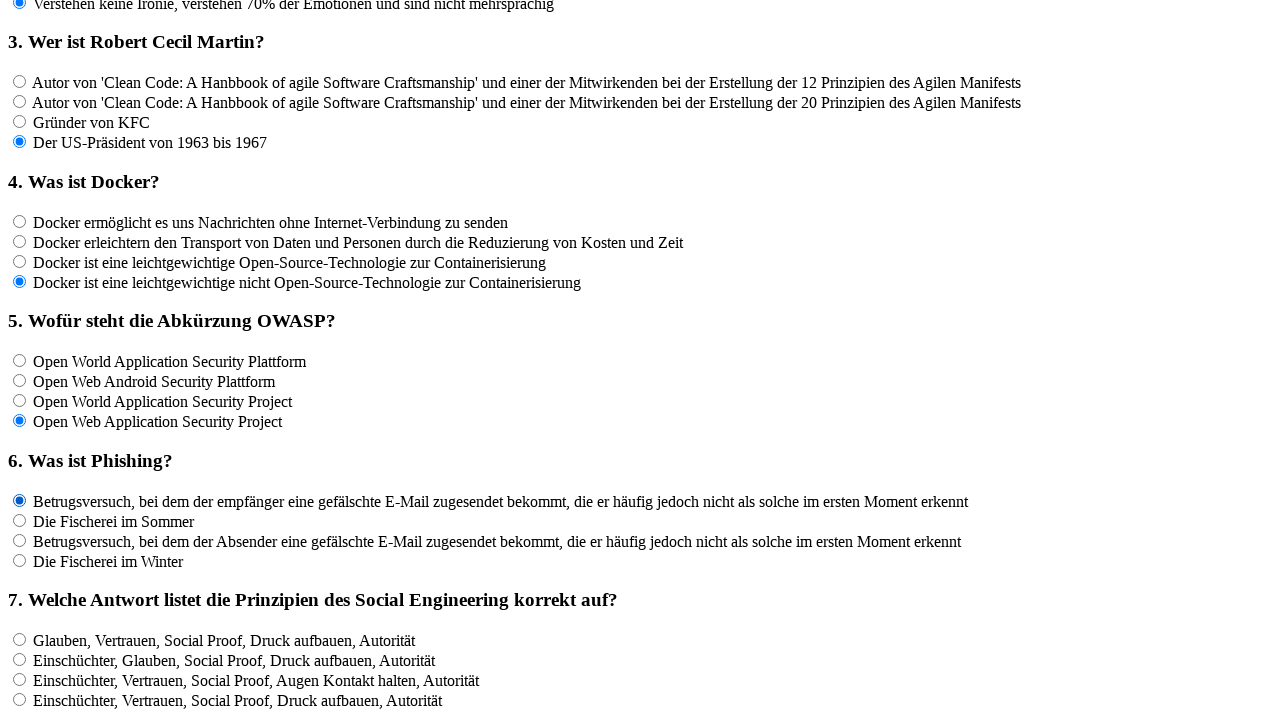

Clicked an answer option for question 6 at (20, 520) on input[name='rf6'] >> nth=1
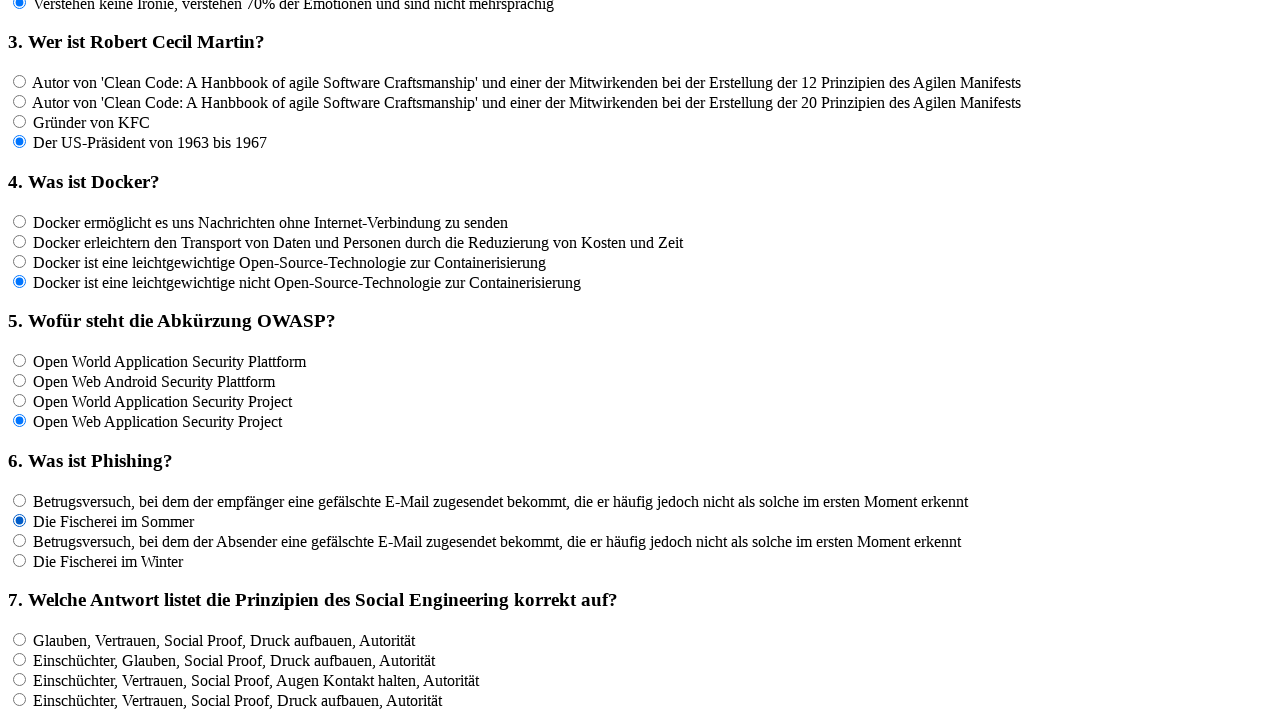

Waited 100ms for UI update
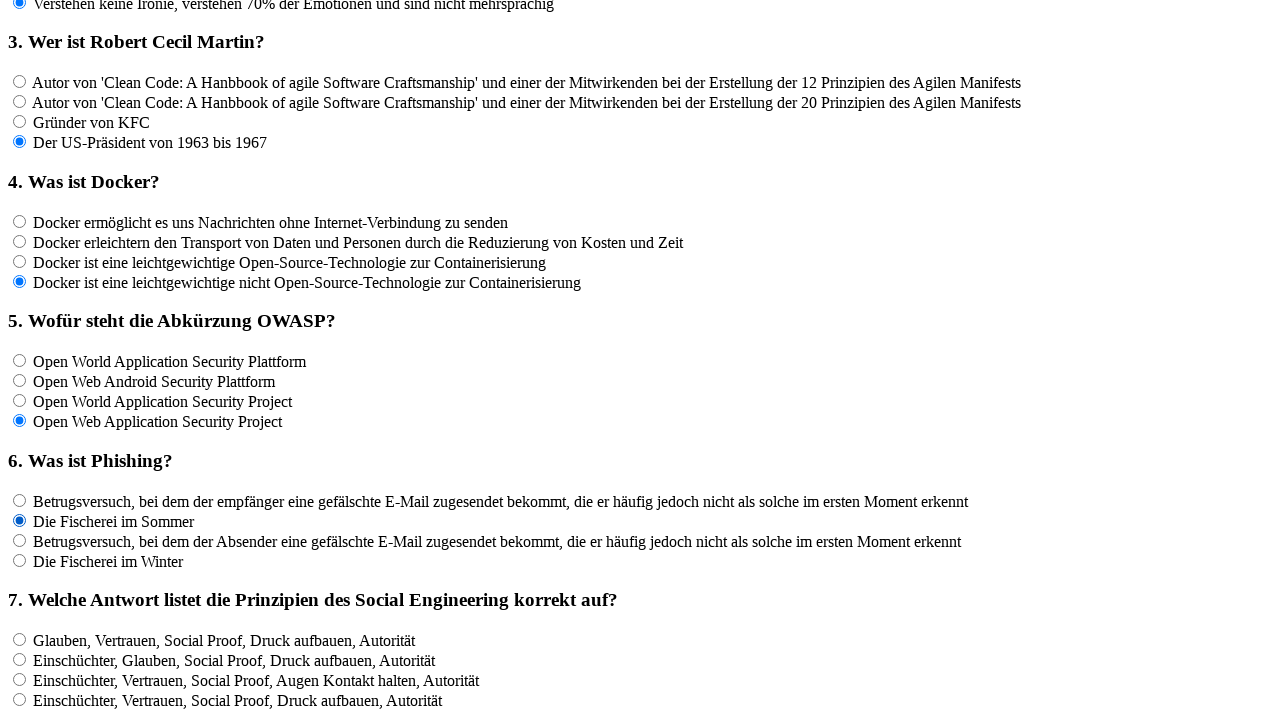

Clicked an answer option for question 6 at (20, 540) on input[name='rf6'] >> nth=2
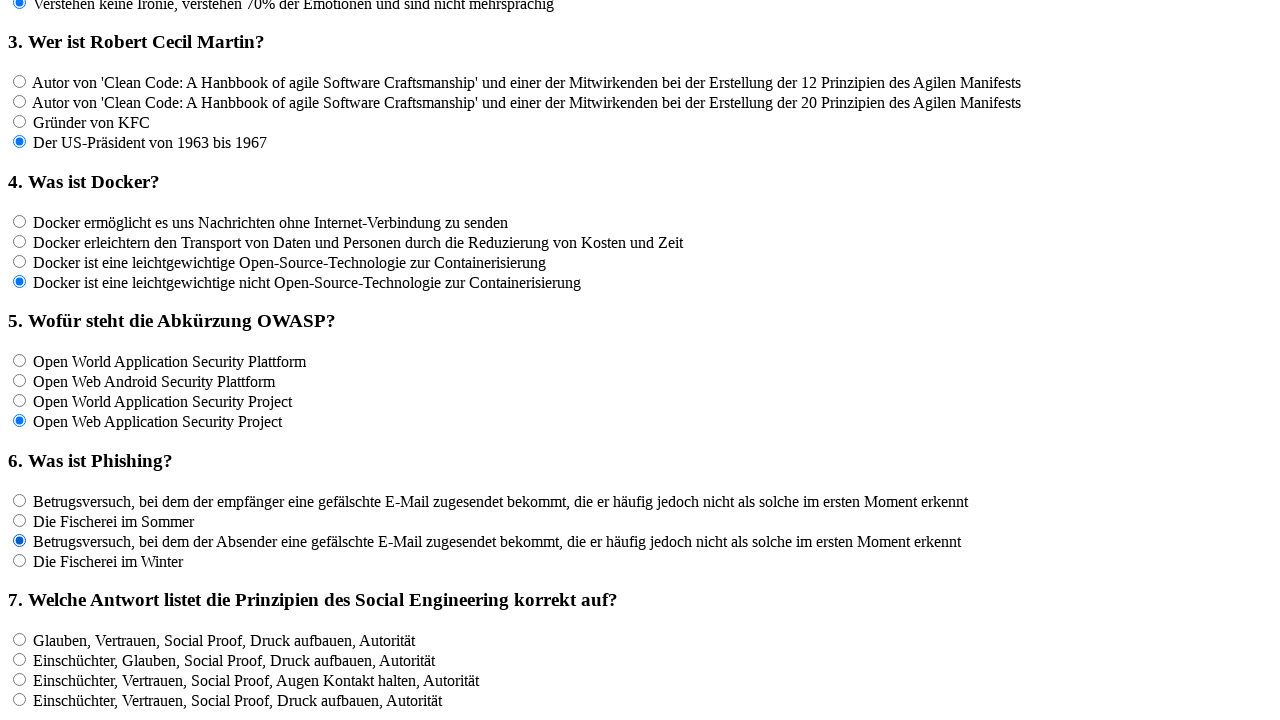

Waited 100ms for UI update
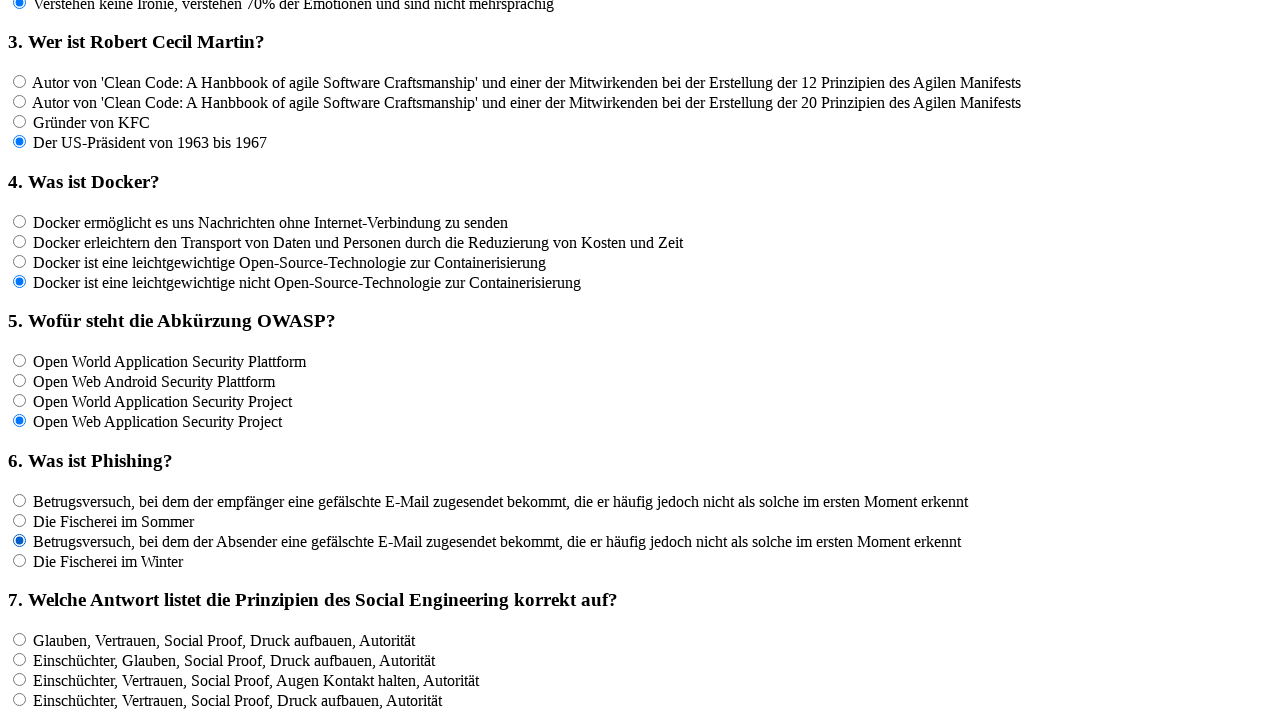

Clicked an answer option for question 6 at (20, 560) on input[name='rf6'] >> nth=3
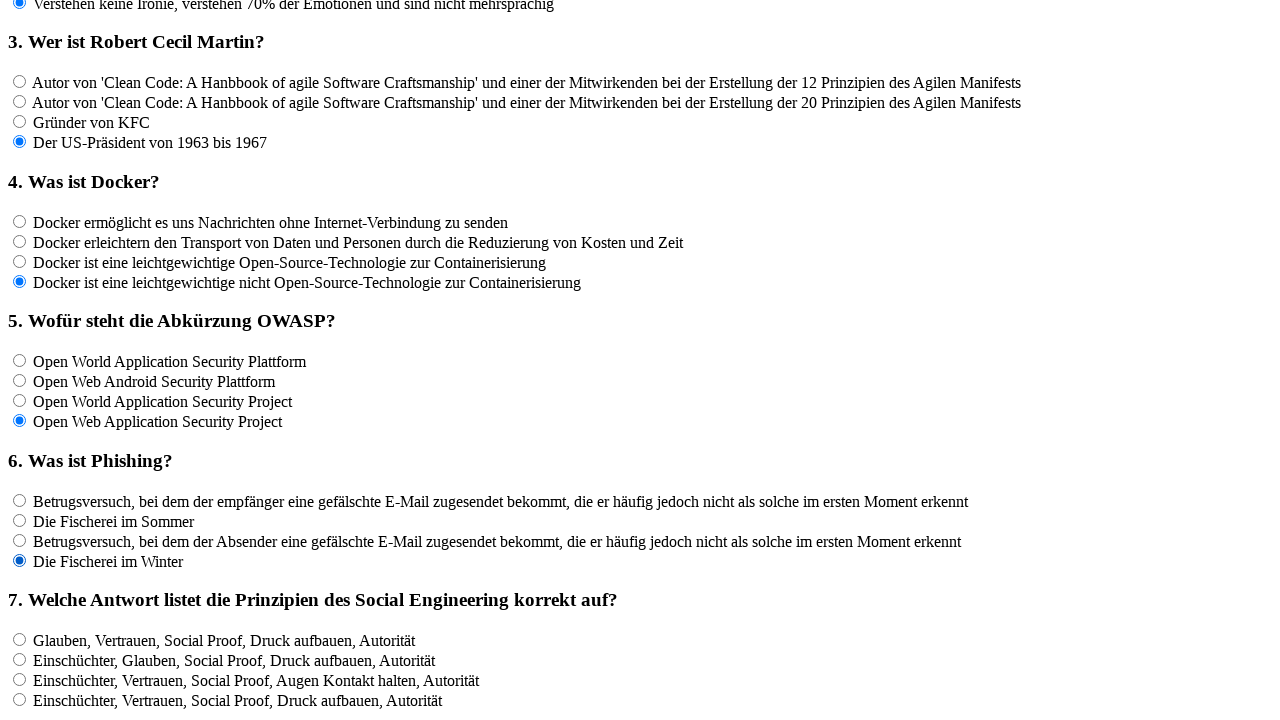

Waited 100ms for UI update
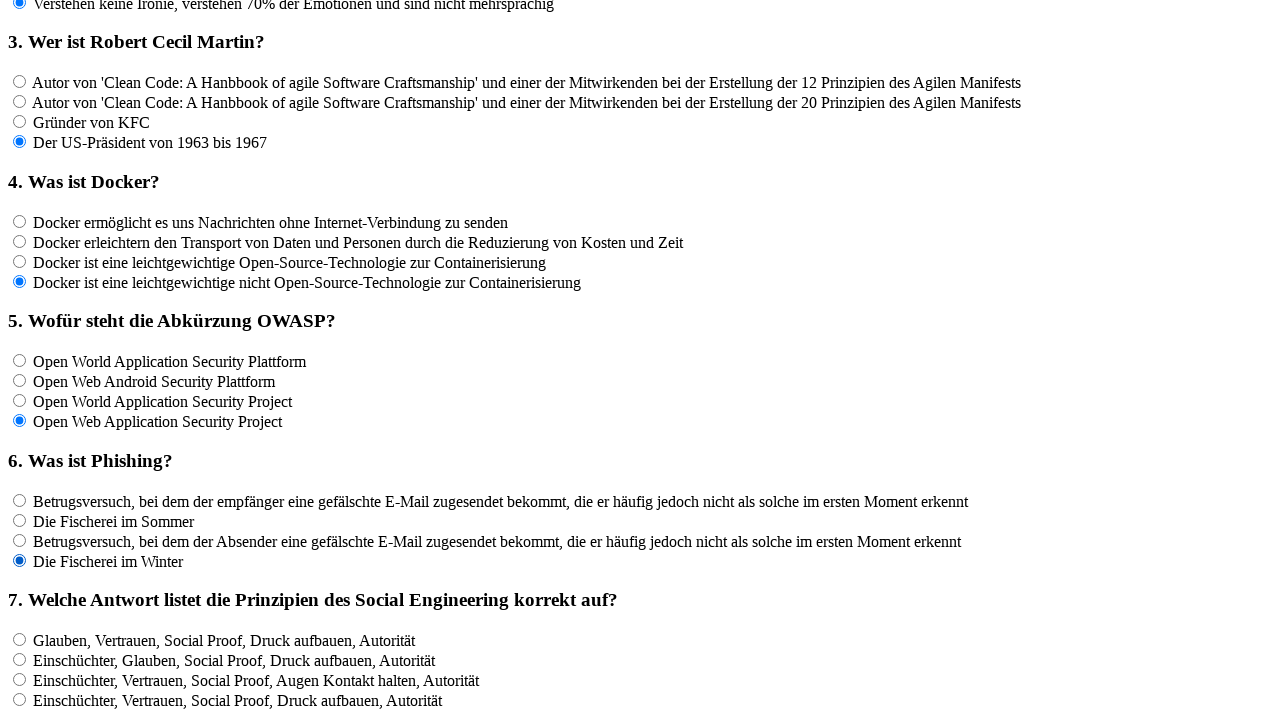

Retrieved all answer options for question 7
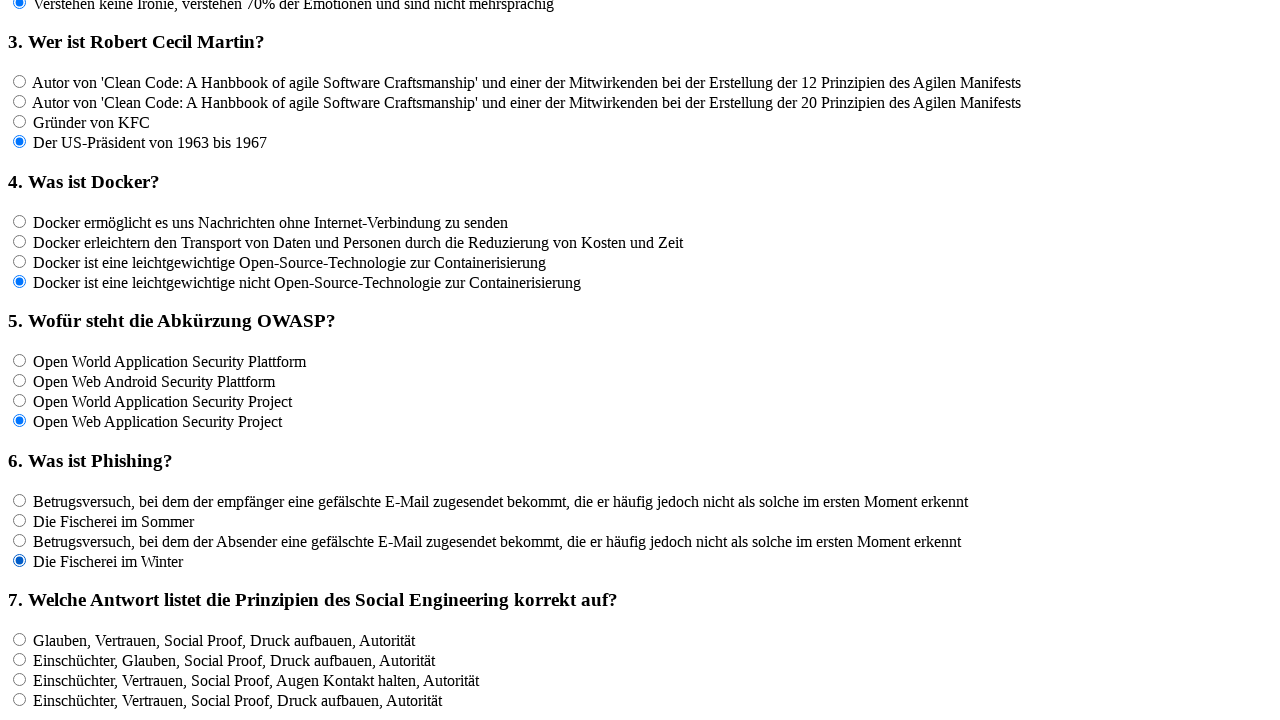

Clicked an answer option for question 7 at (20, 639) on input[name='rf7'] >> nth=0
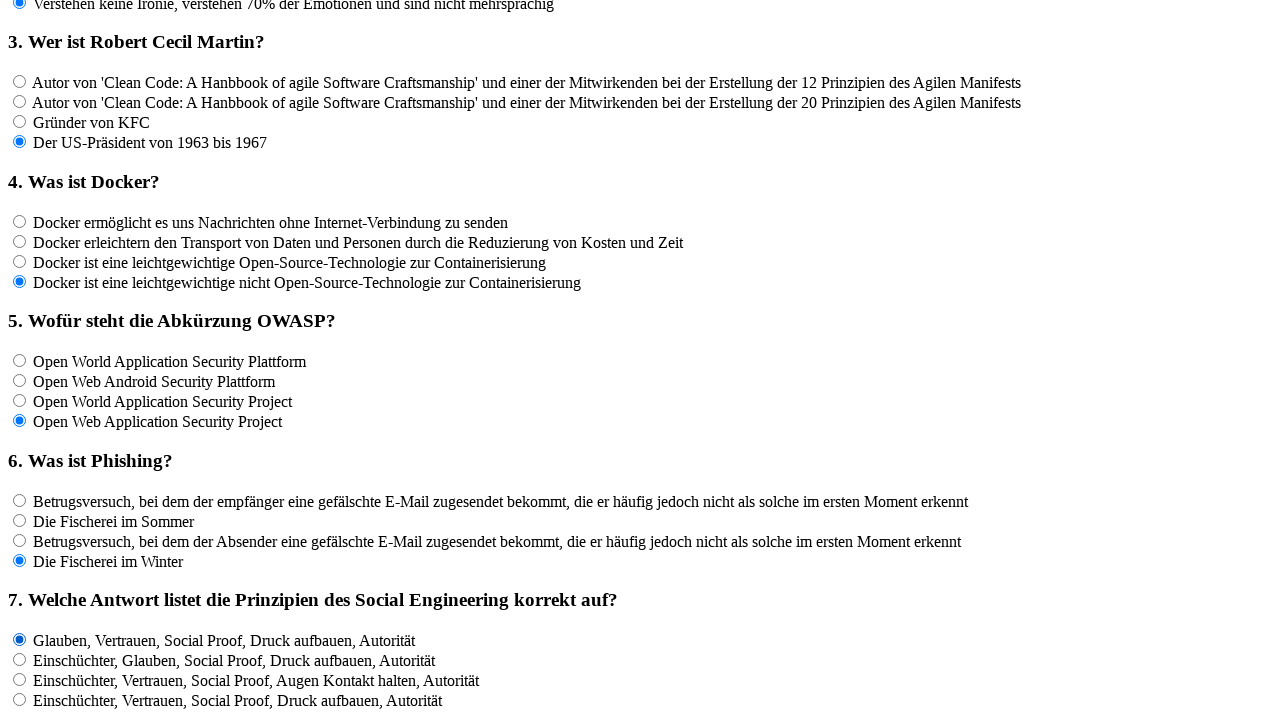

Waited 100ms for UI update
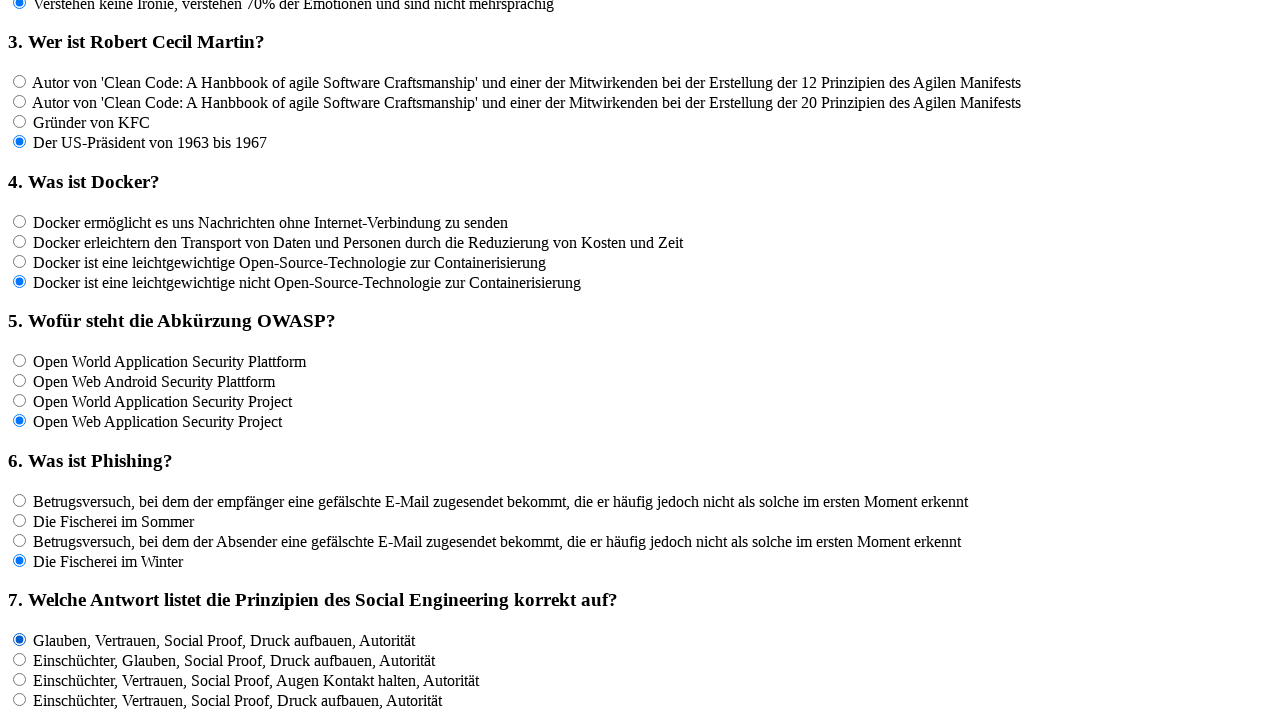

Clicked an answer option for question 7 at (20, 659) on input[name='rf7'] >> nth=1
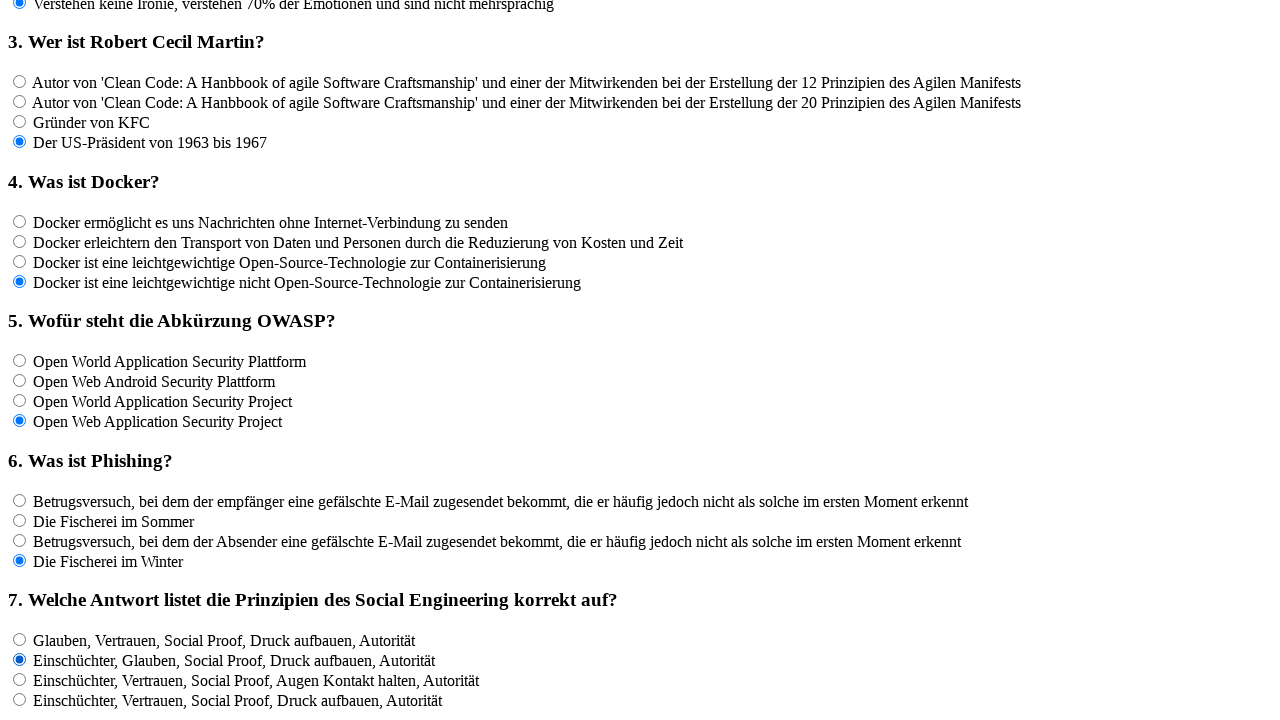

Waited 100ms for UI update
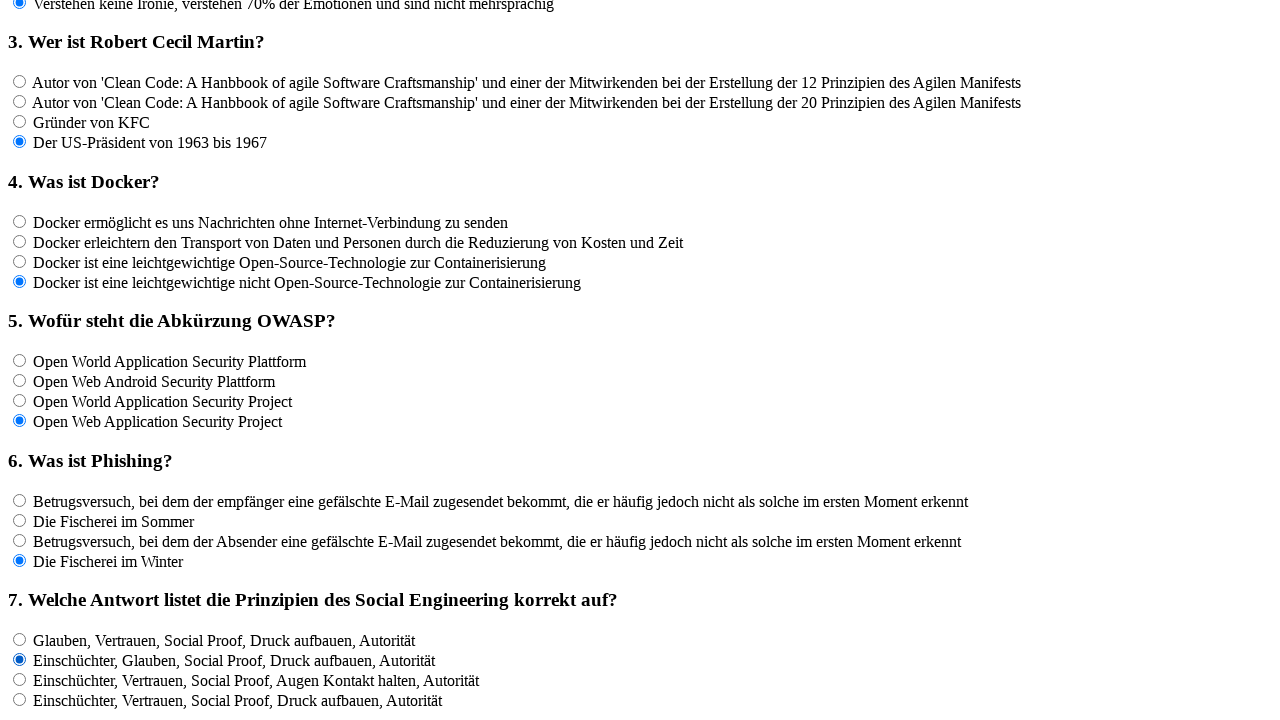

Clicked an answer option for question 7 at (20, 679) on input[name='rf7'] >> nth=2
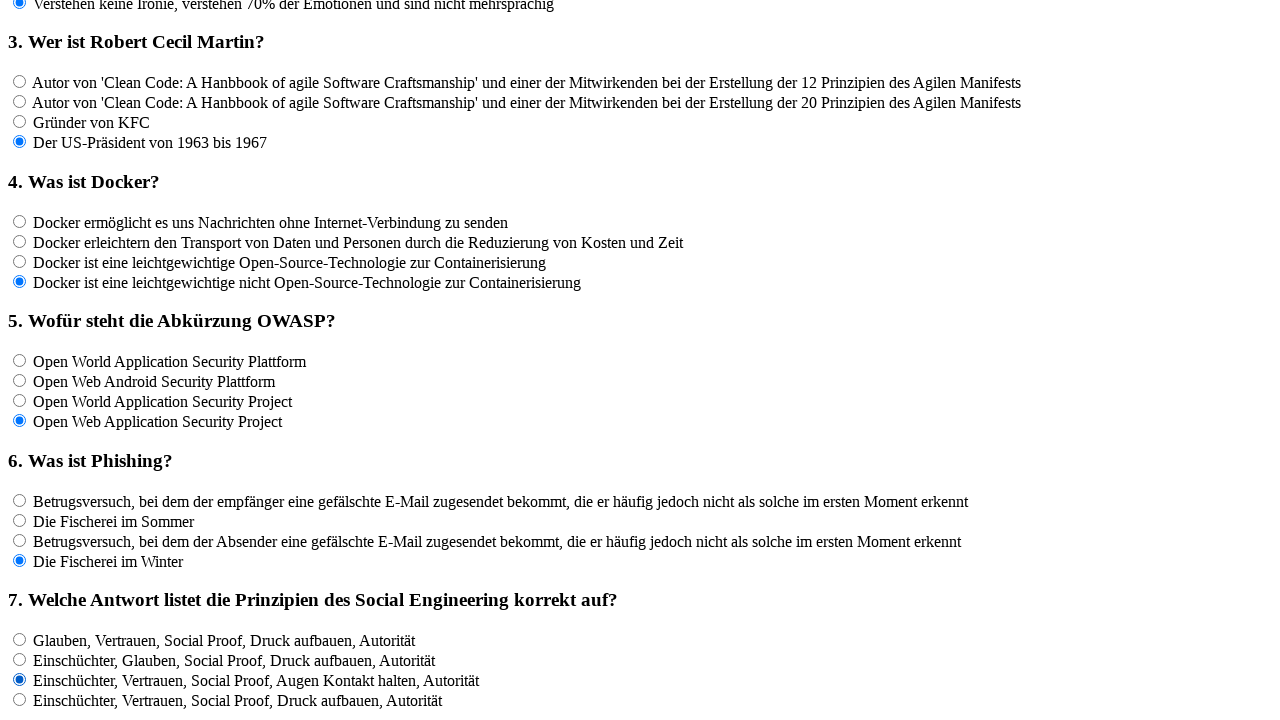

Waited 100ms for UI update
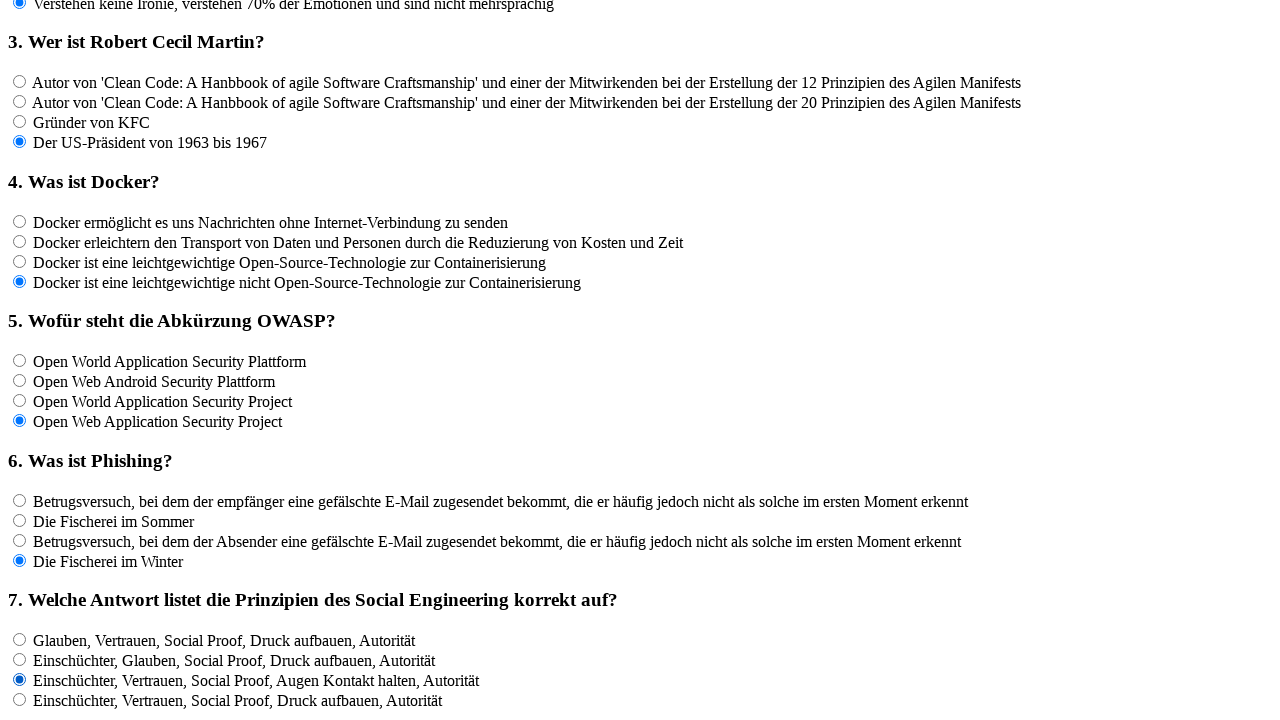

Clicked an answer option for question 7 at (20, 699) on input[name='rf7'] >> nth=3
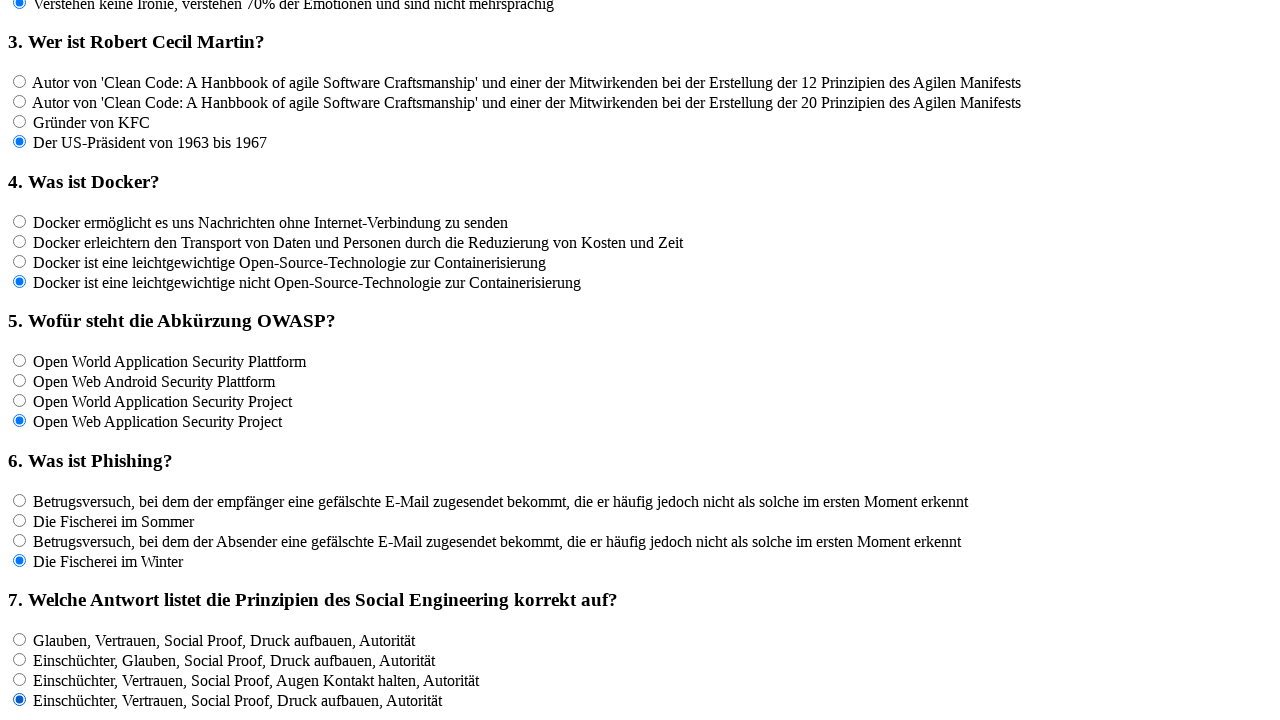

Waited 100ms for UI update
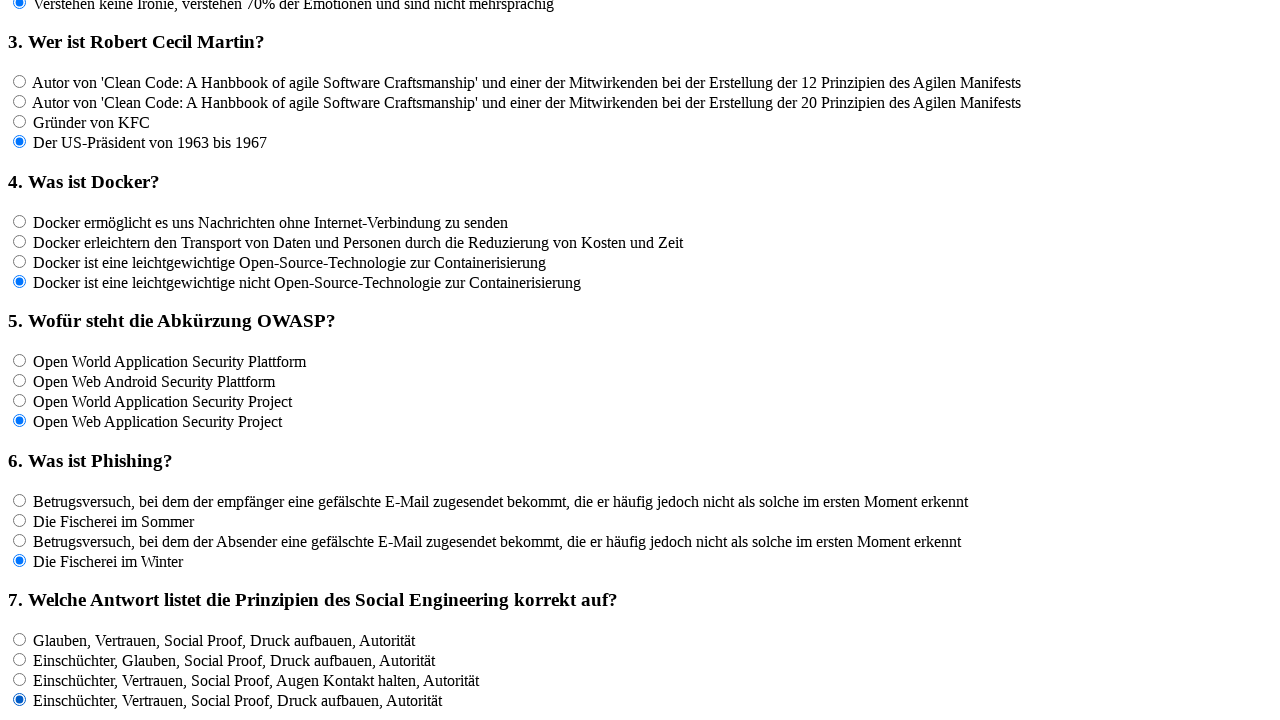

Retrieved all answer options for question 8
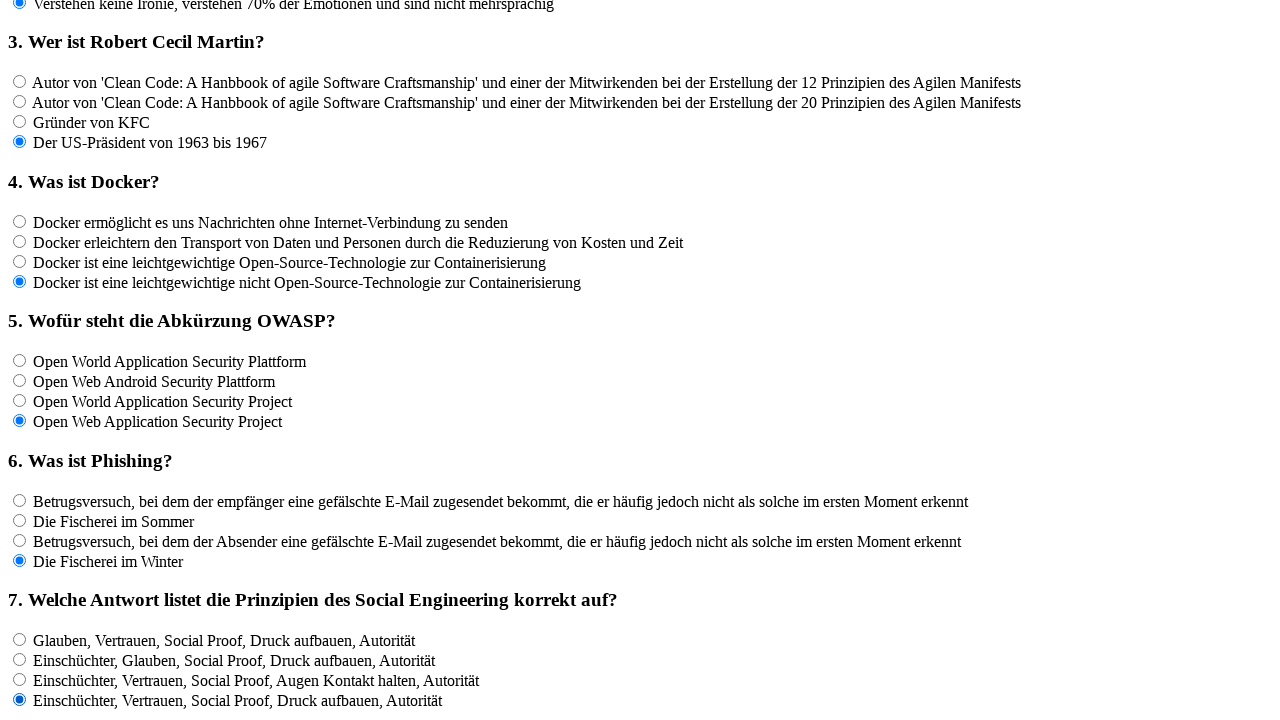

Clicked an answer option for question 8 at (20, 361) on input[name='rf8'] >> nth=0
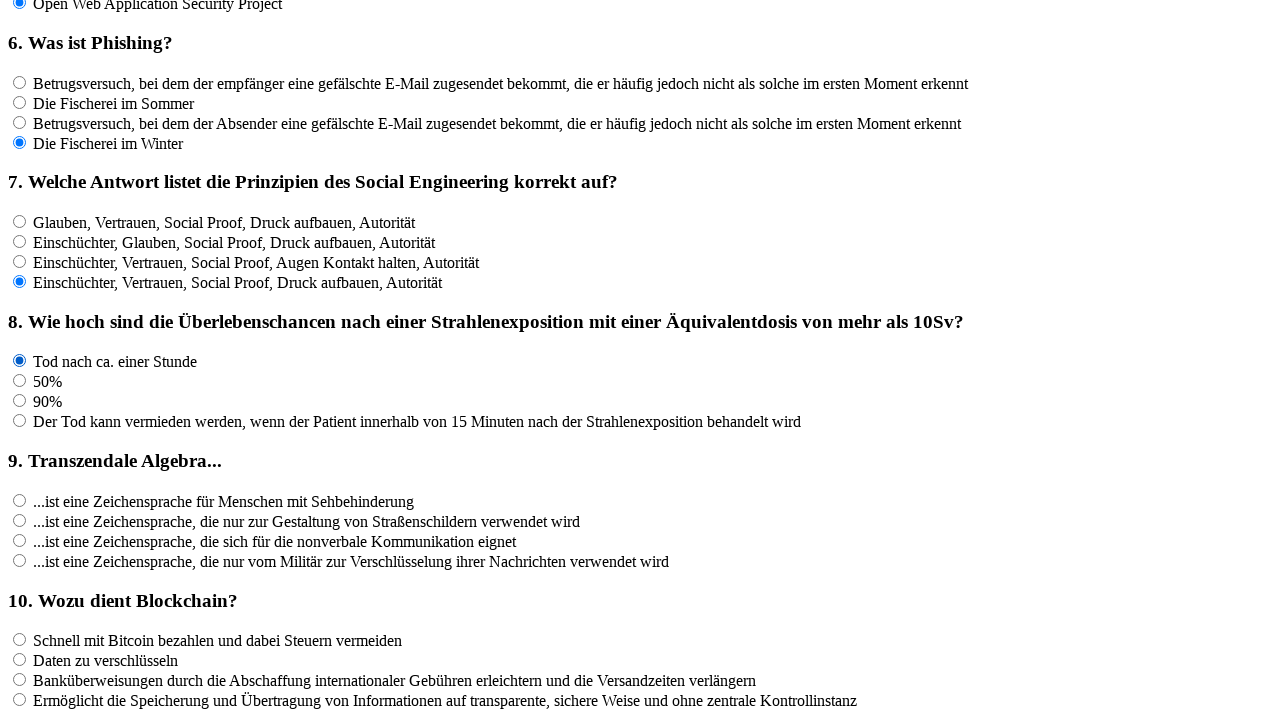

Waited 100ms for UI update
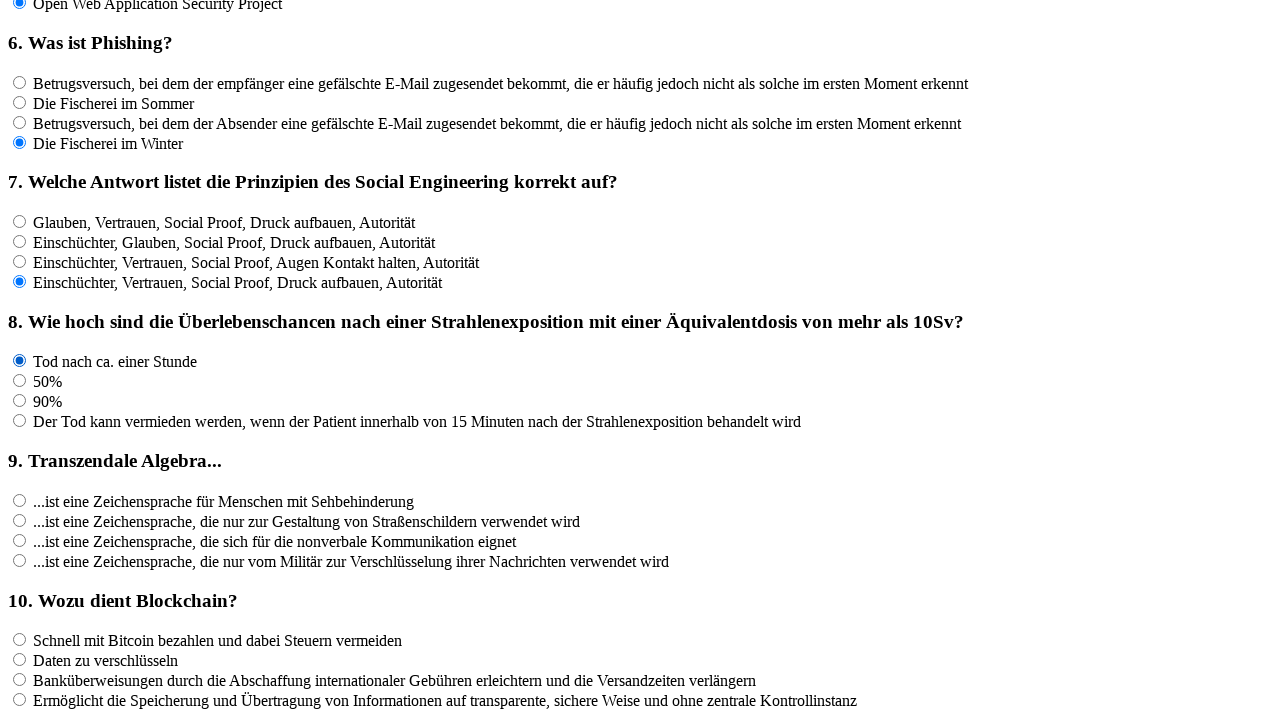

Clicked an answer option for question 8 at (20, 381) on input[name='rf8'] >> nth=1
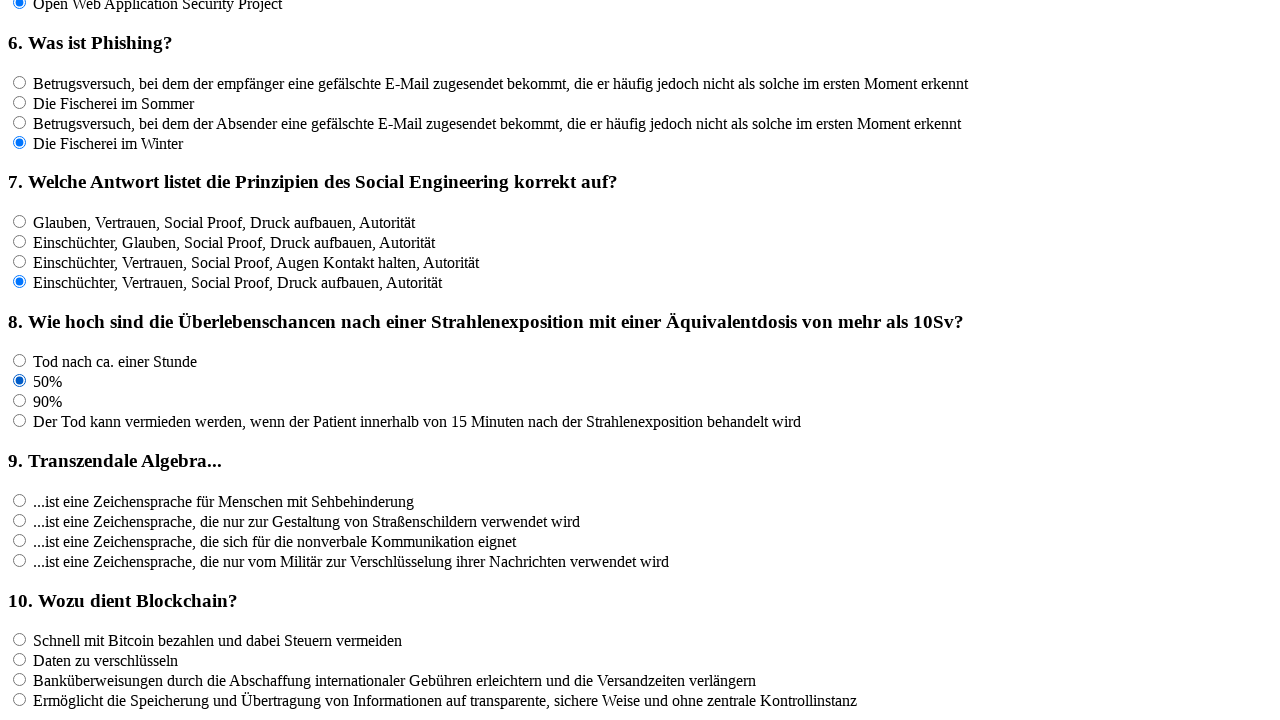

Waited 100ms for UI update
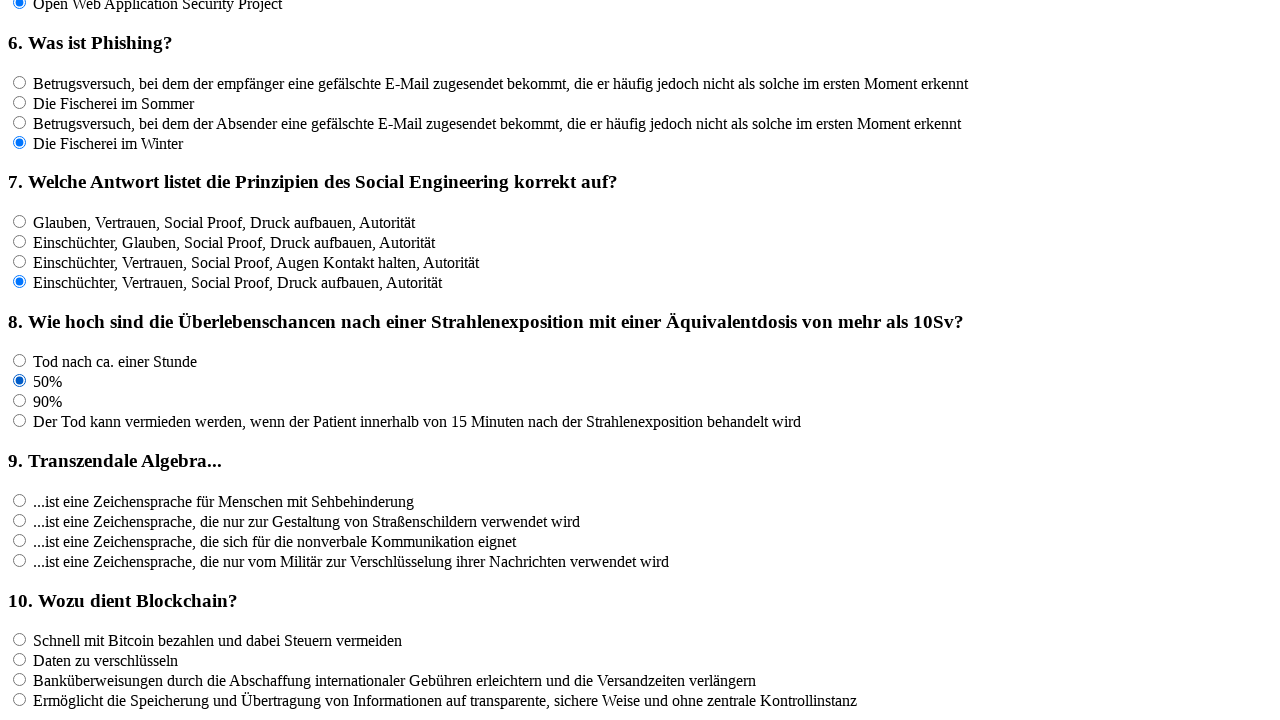

Clicked an answer option for question 8 at (20, 401) on input[name='rf8'] >> nth=2
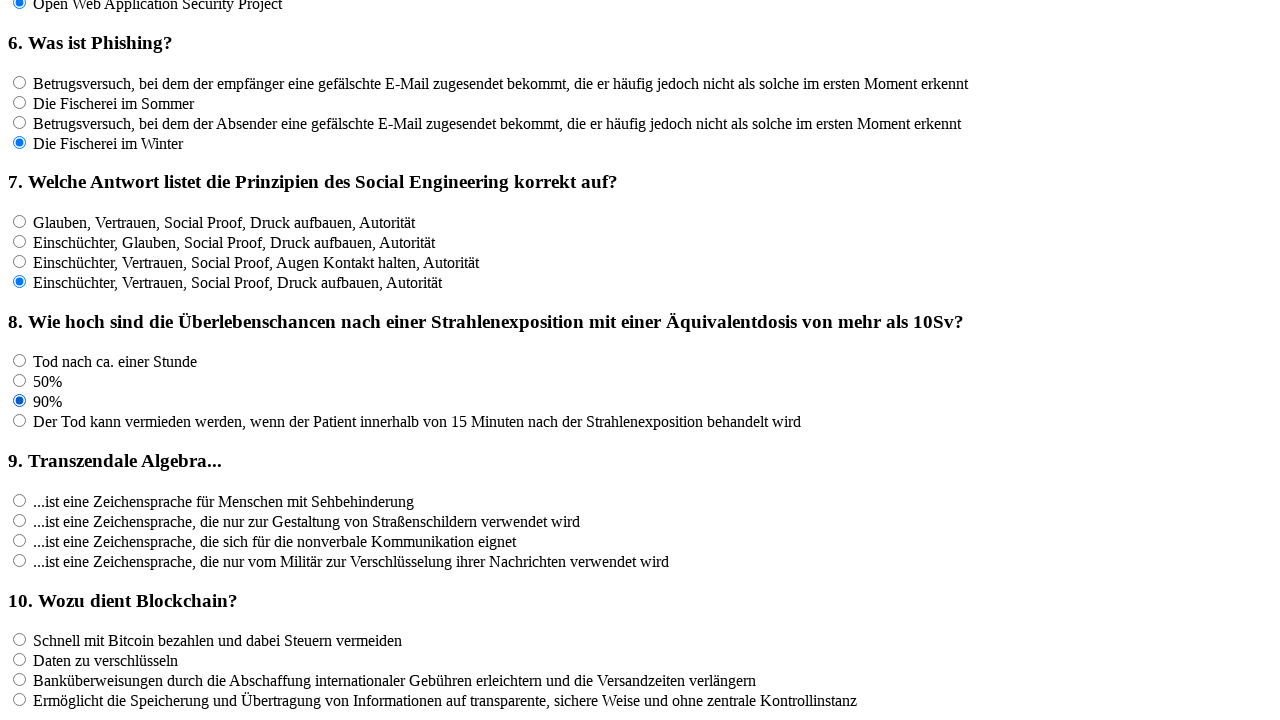

Waited 100ms for UI update
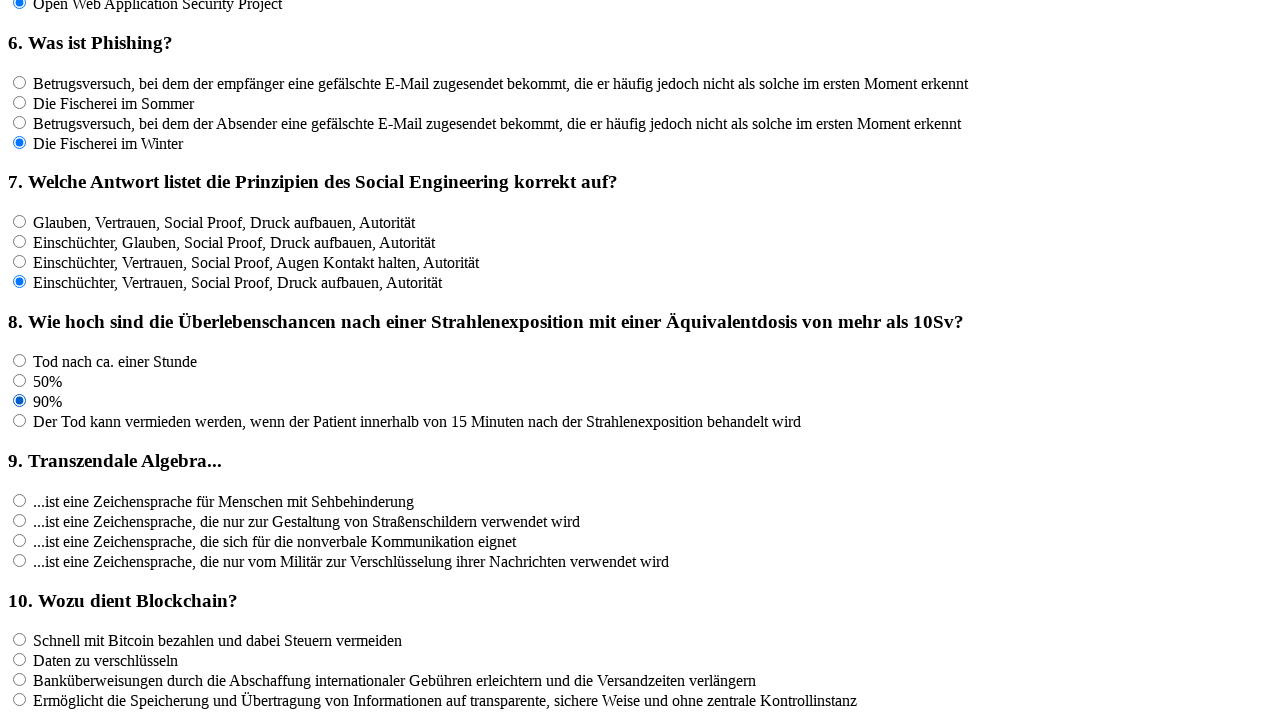

Clicked an answer option for question 8 at (20, 421) on input[name='rf8'] >> nth=3
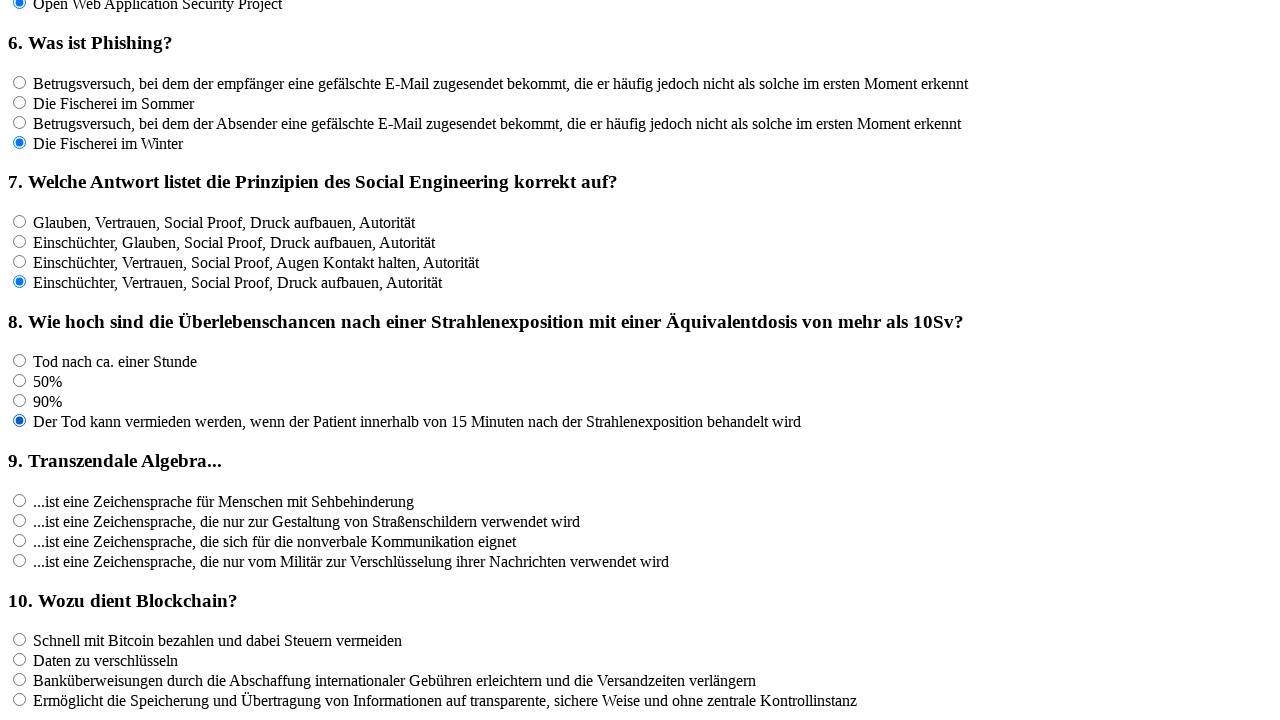

Waited 100ms for UI update
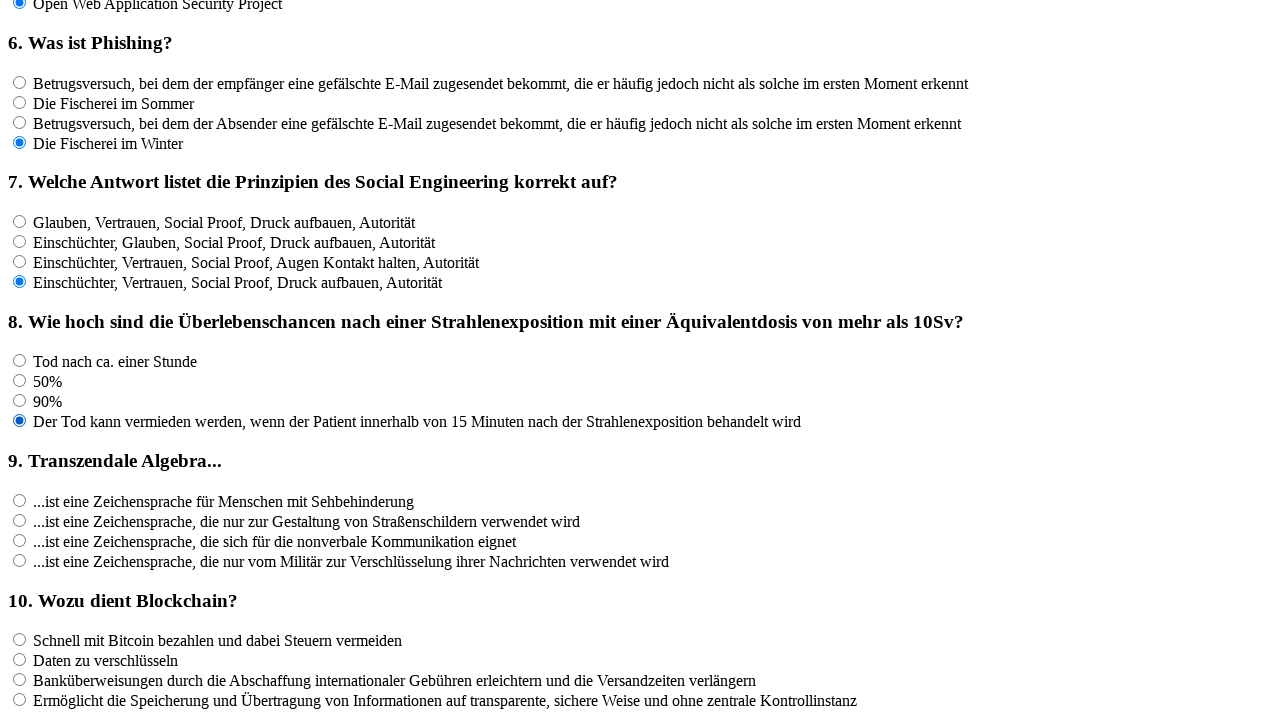

Retrieved all answer options for question 9
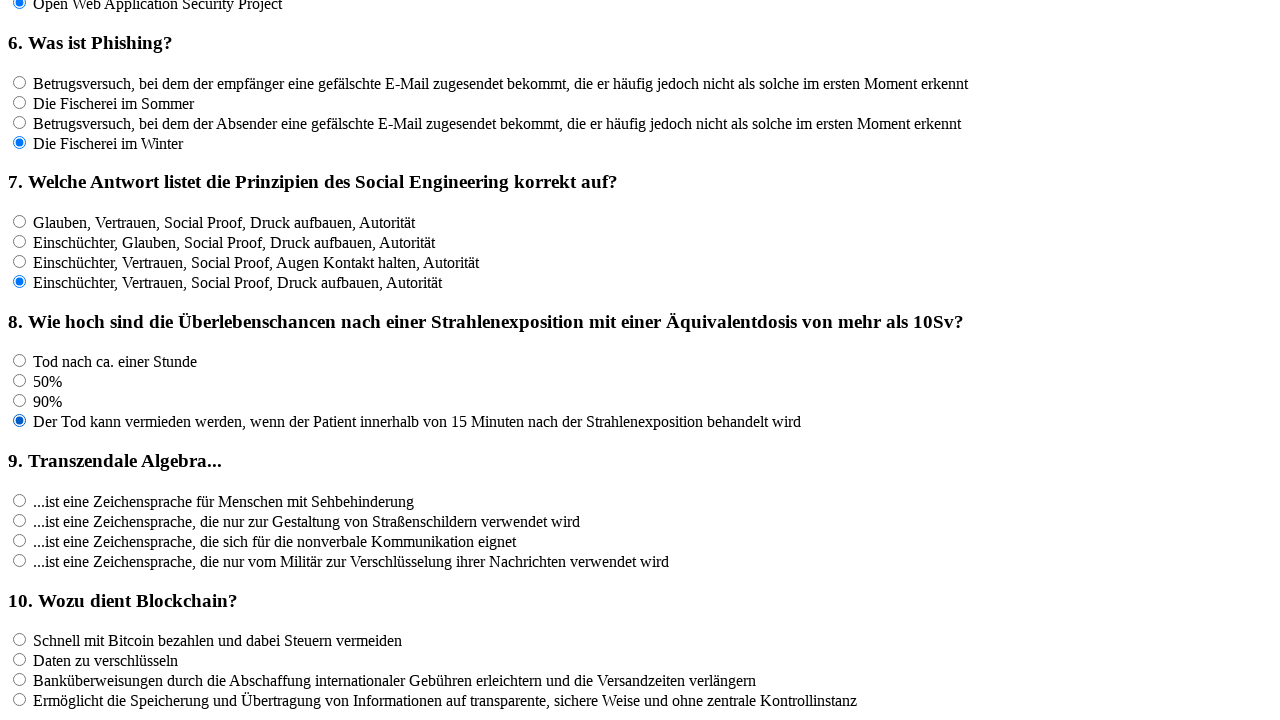

Clicked an answer option for question 9 at (20, 500) on input[name='rf9'] >> nth=0
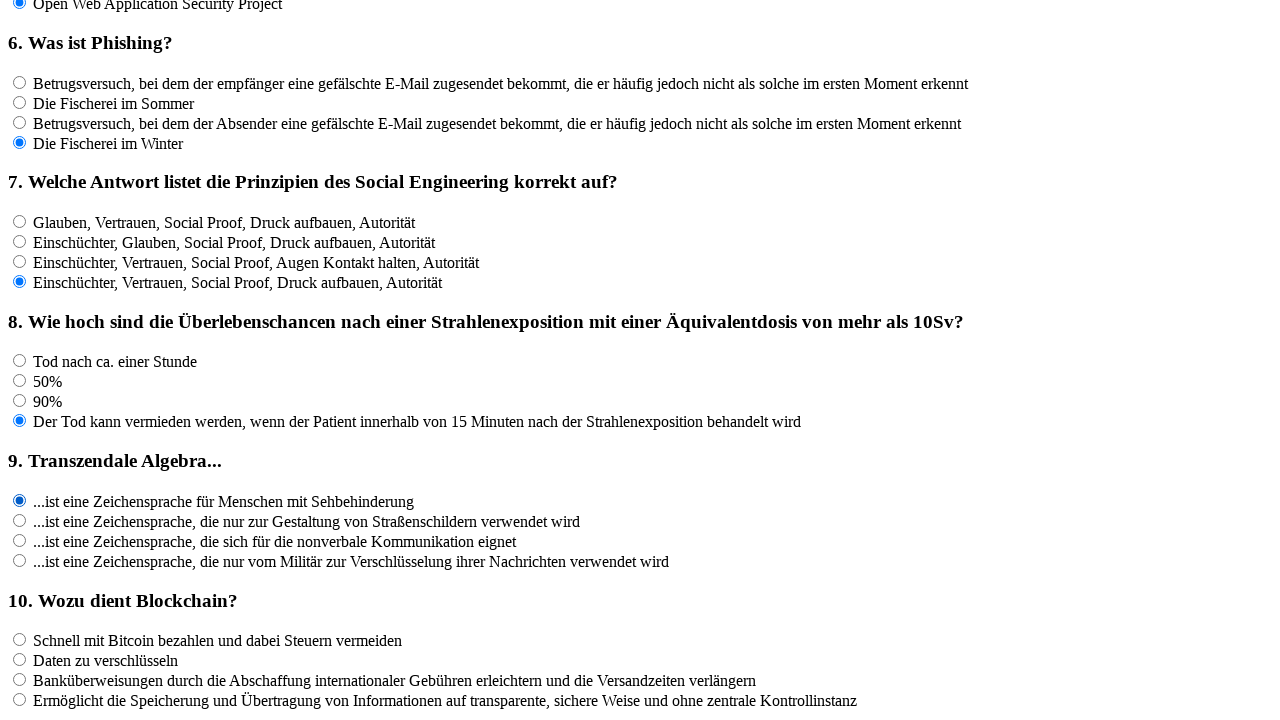

Waited 100ms for UI update
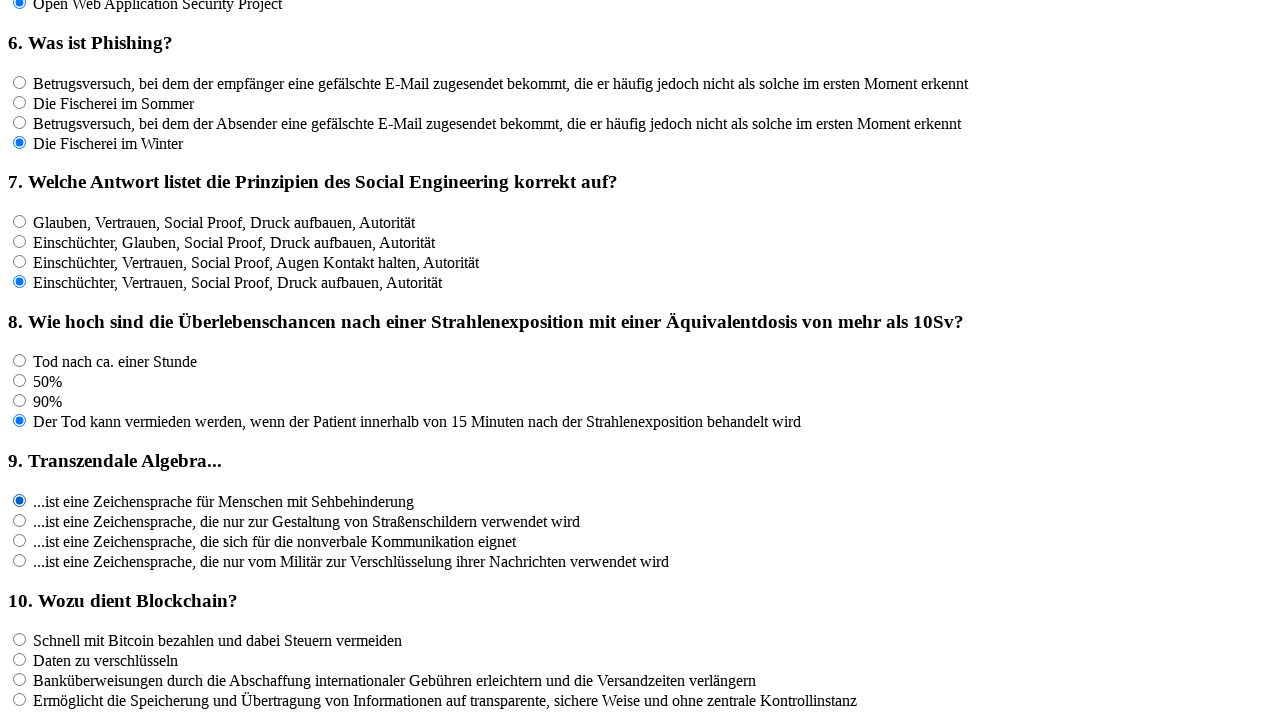

Clicked an answer option for question 9 at (20, 520) on input[name='rf9'] >> nth=1
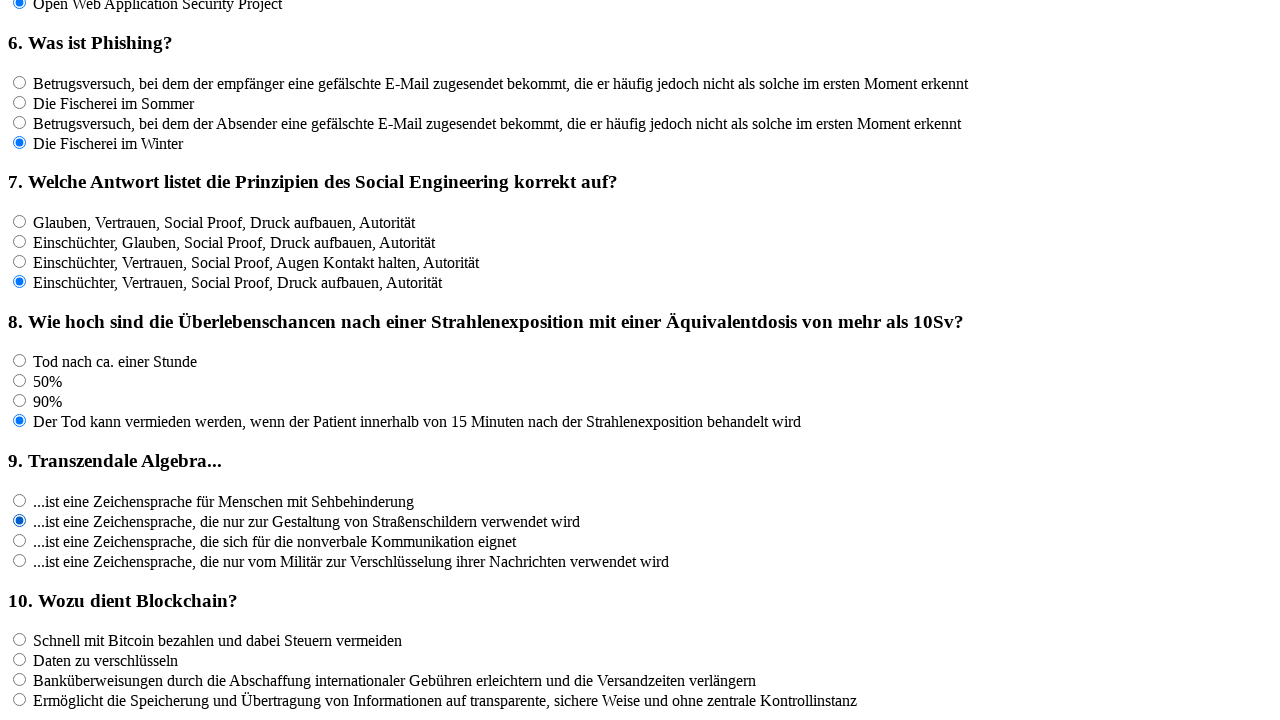

Waited 100ms for UI update
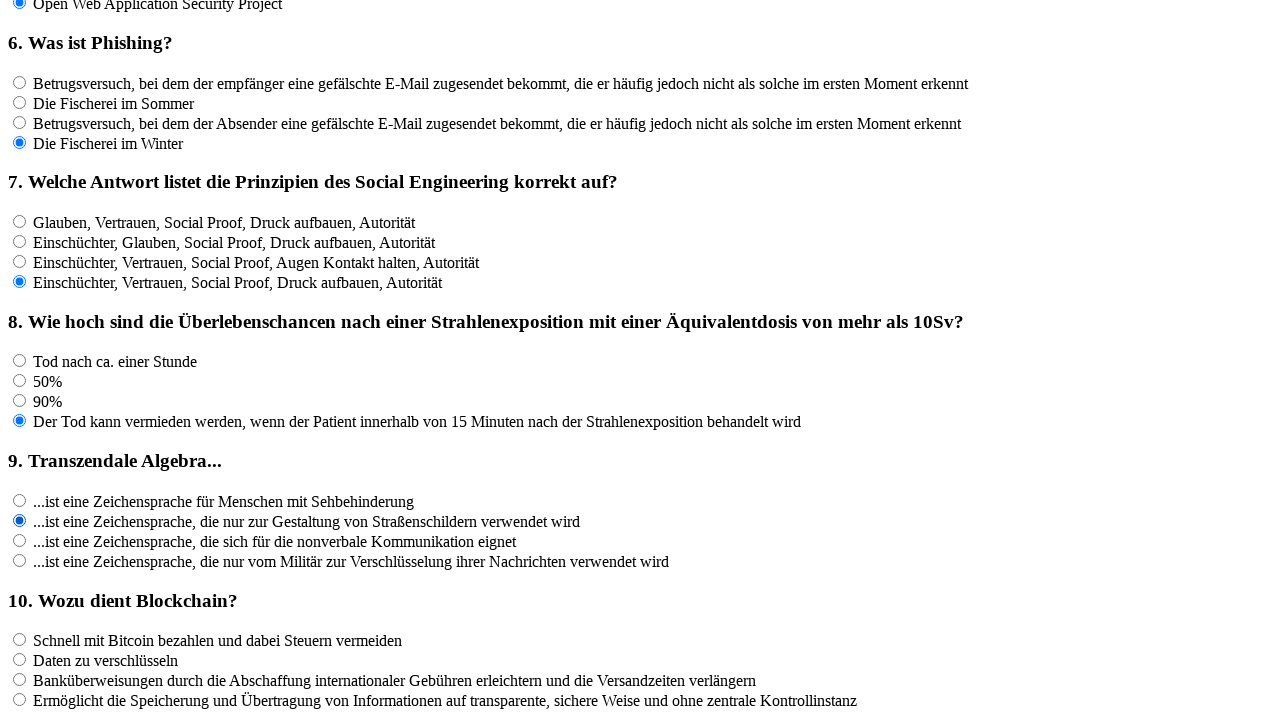

Clicked an answer option for question 9 at (20, 540) on input[name='rf9'] >> nth=2
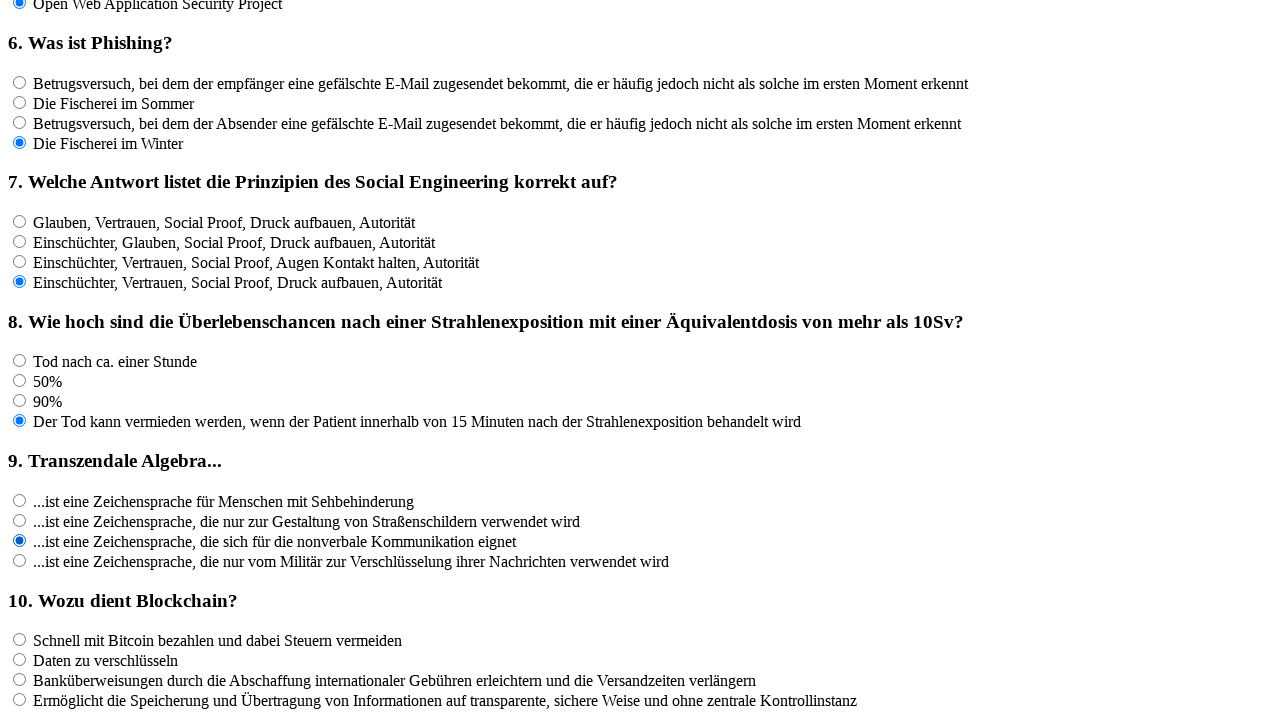

Waited 100ms for UI update
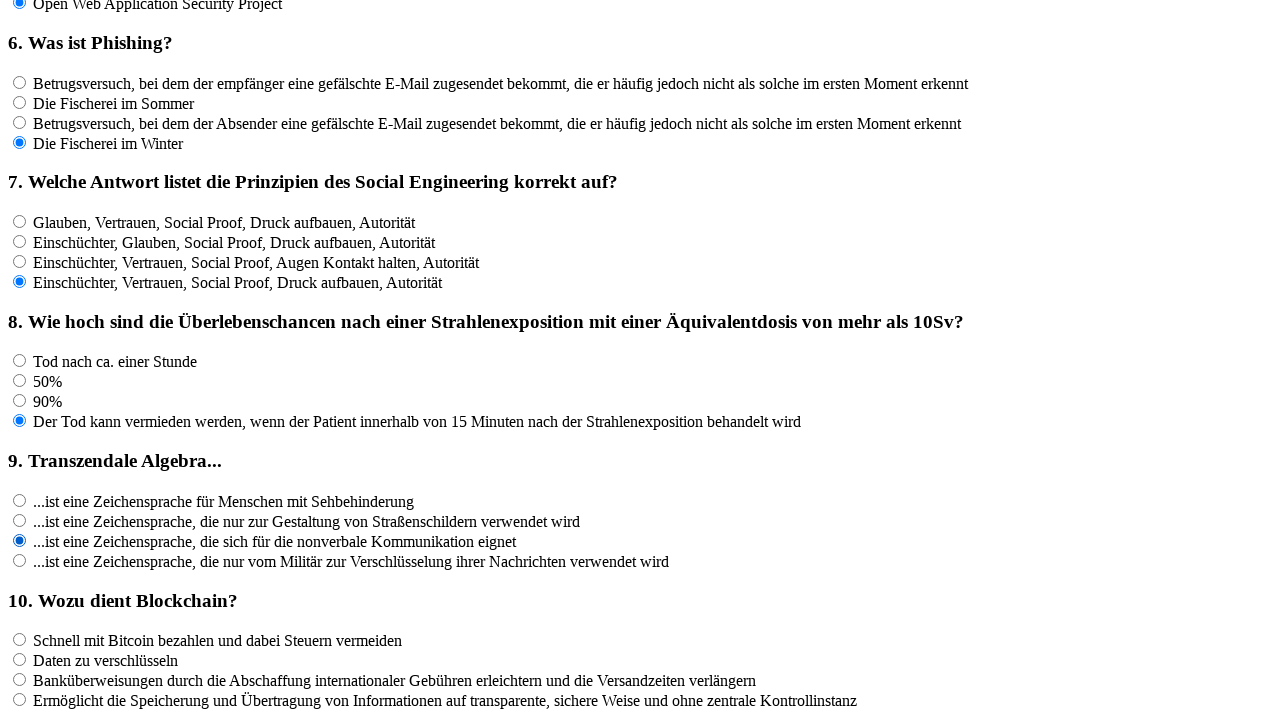

Clicked an answer option for question 9 at (20, 560) on input[name='rf9'] >> nth=3
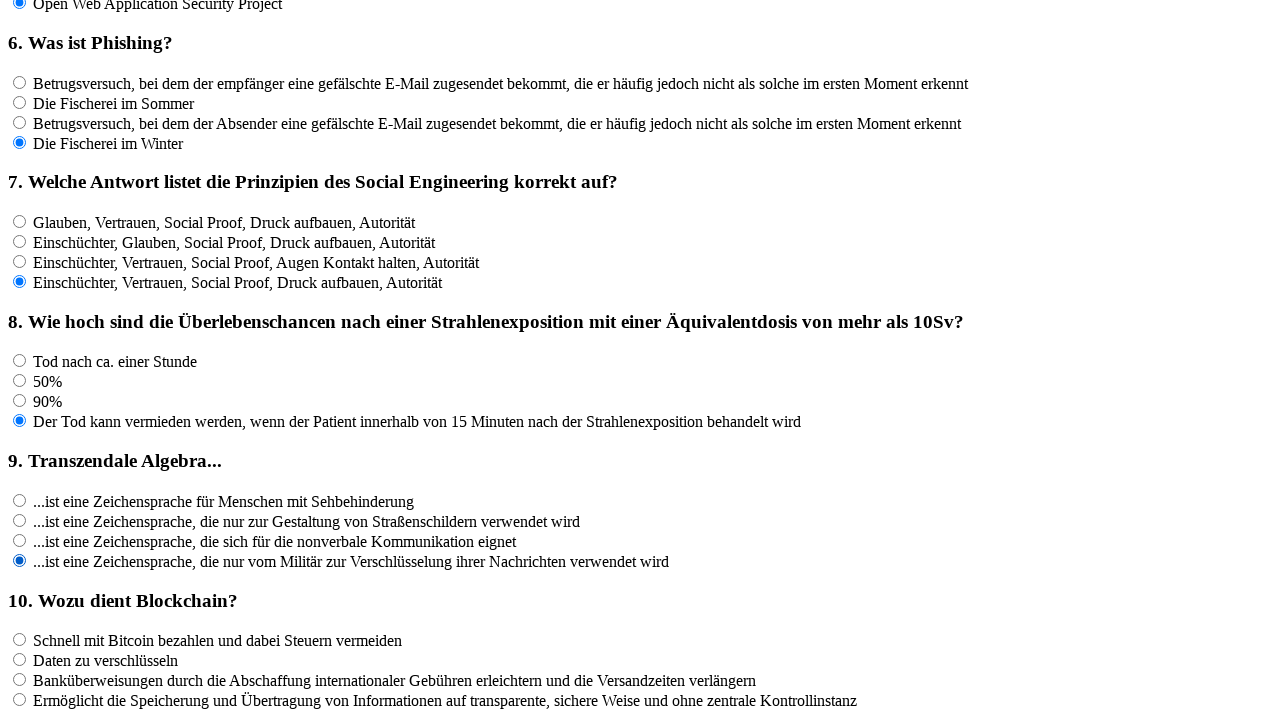

Waited 100ms for UI update
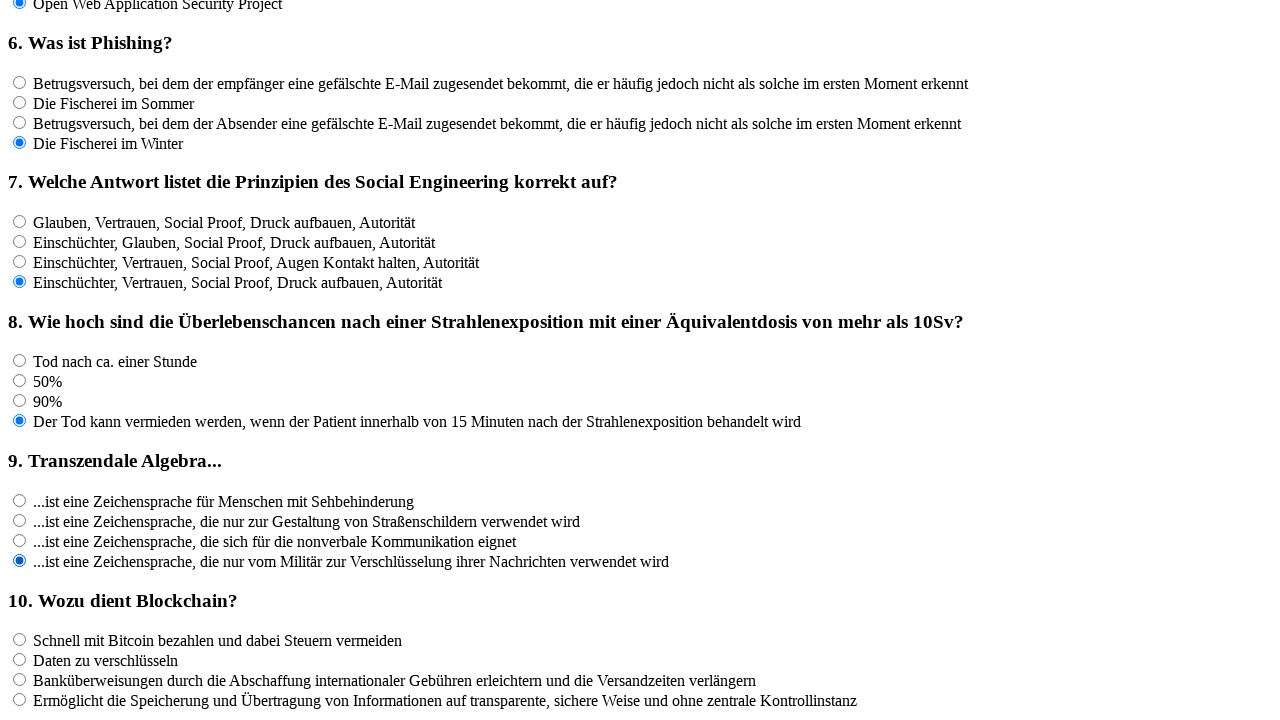

Retrieved all answer options for question 10
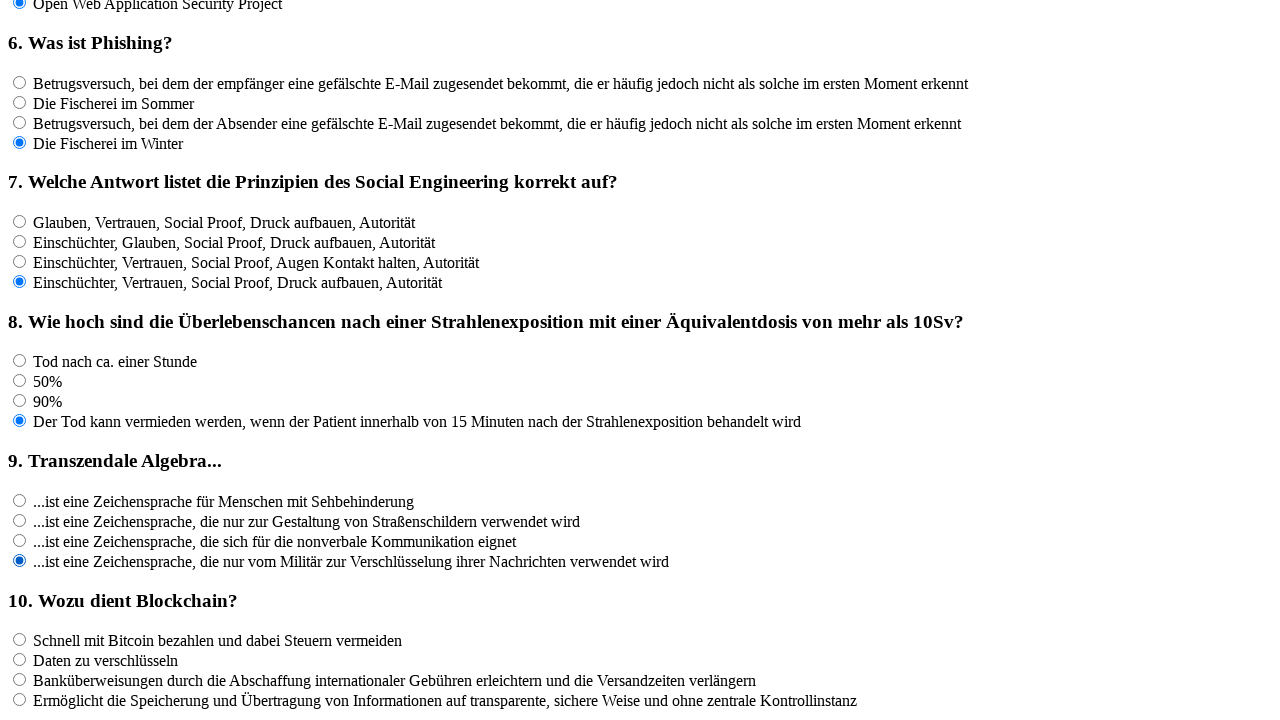

Clicked an answer option for question 10 at (20, 640) on input[name='rf10'] >> nth=0
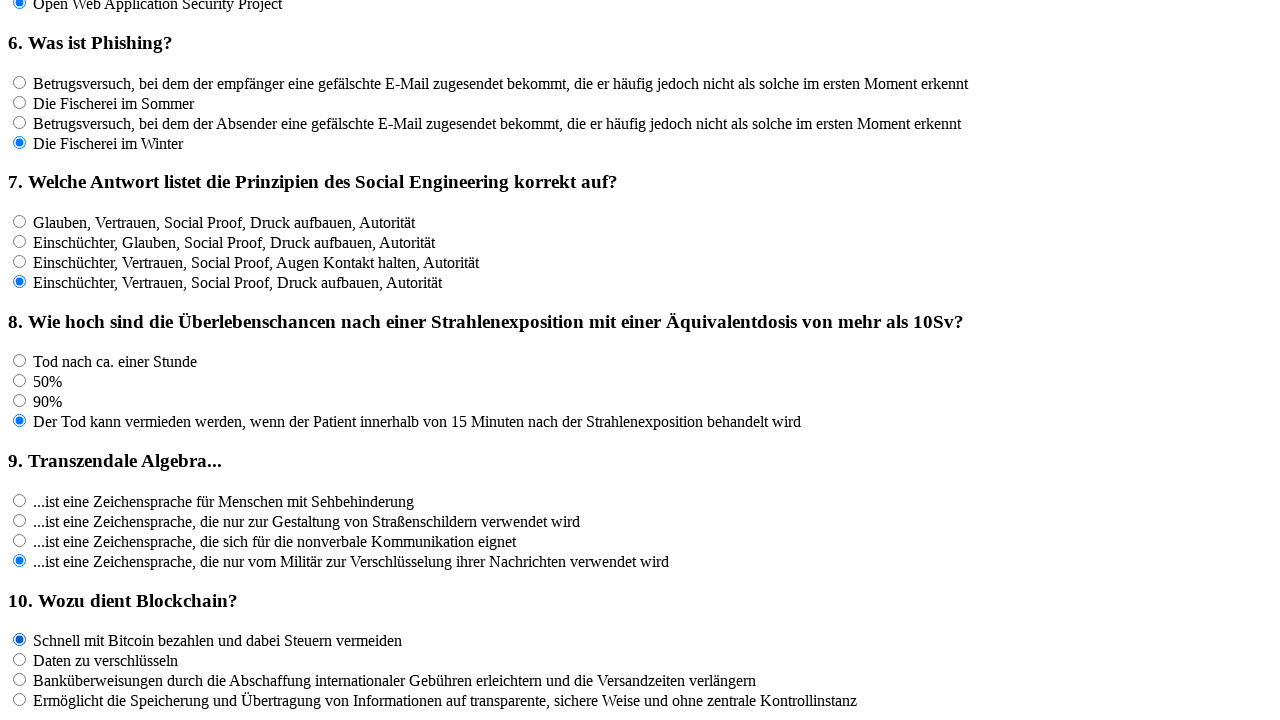

Waited 100ms for UI update
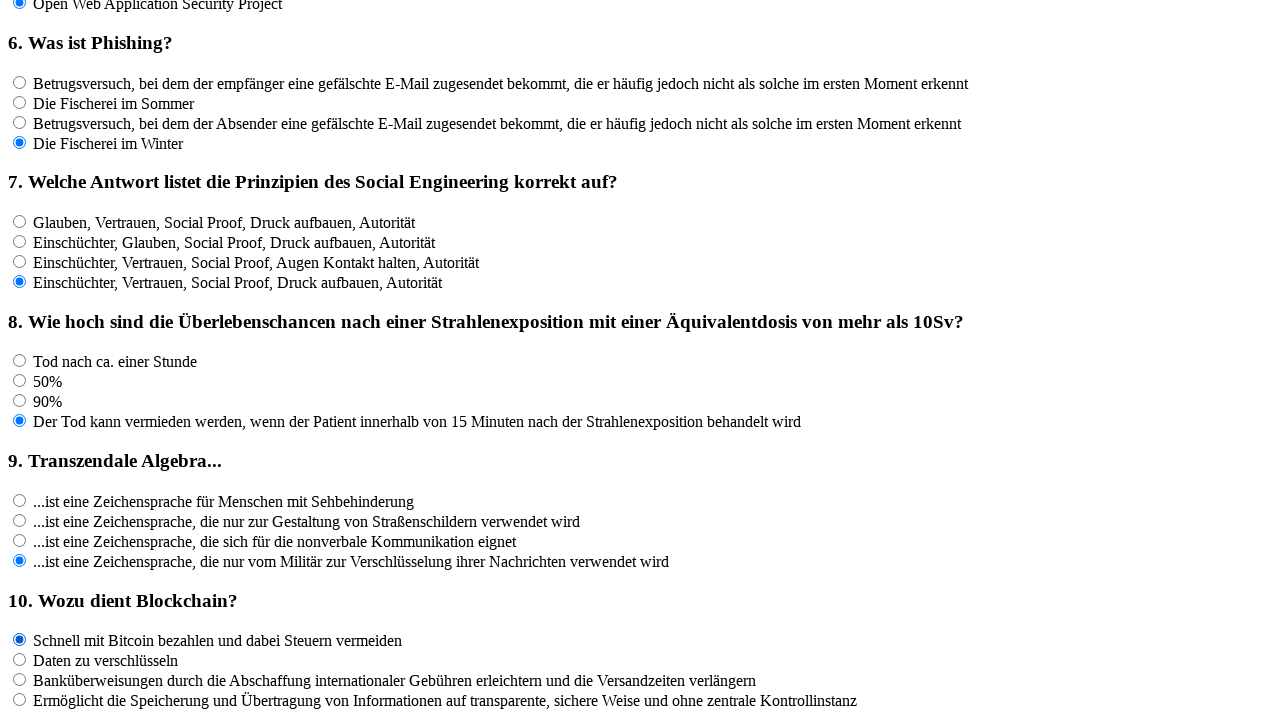

Clicked an answer option for question 10 at (20, 660) on input[name='rf10'] >> nth=1
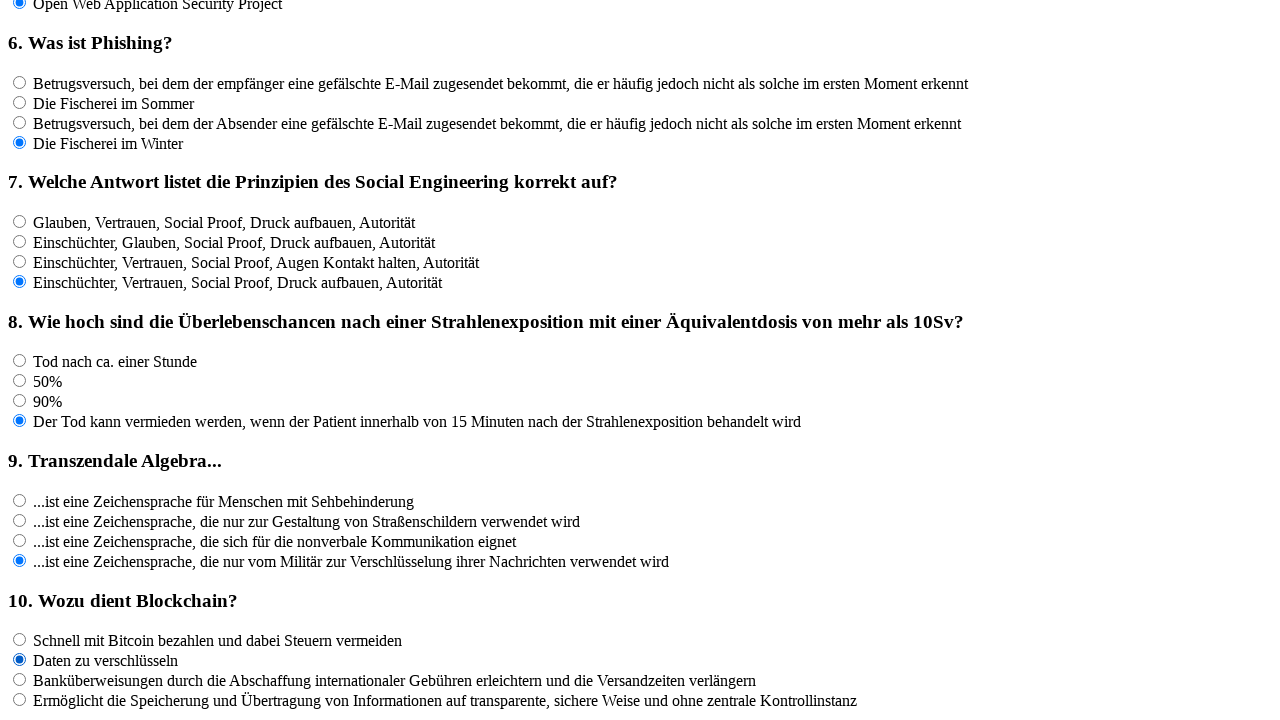

Waited 100ms for UI update
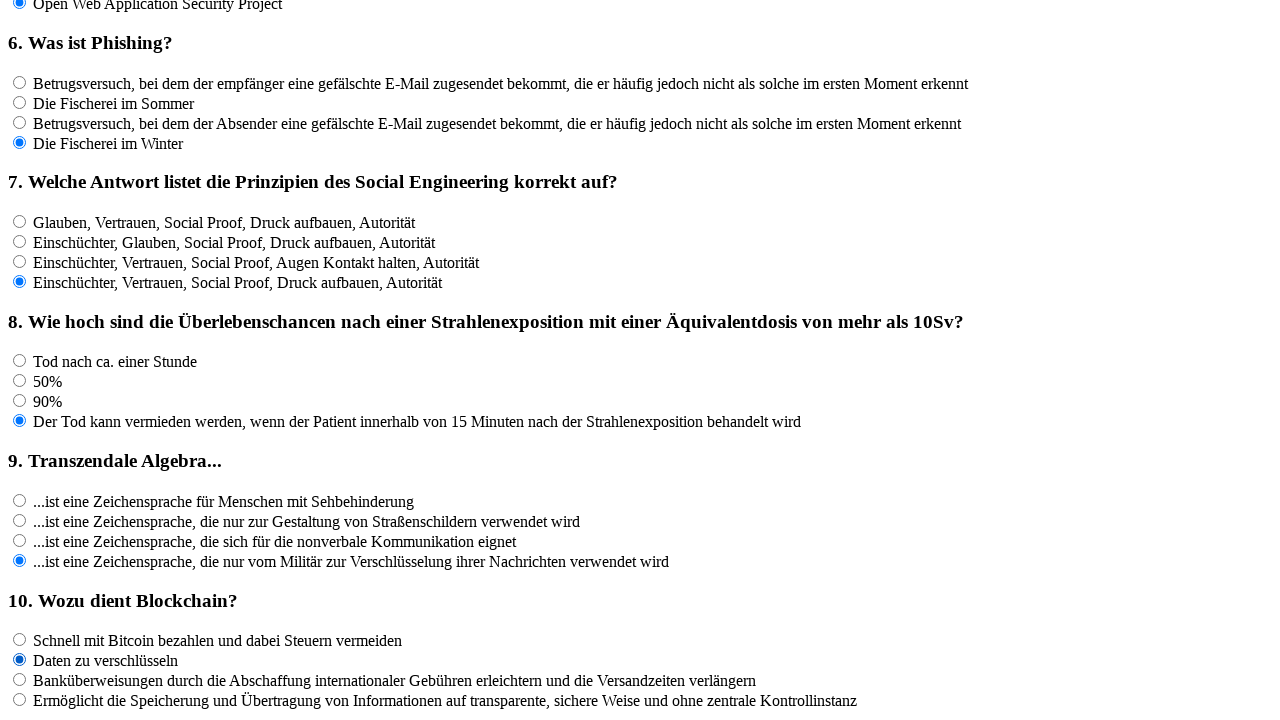

Clicked an answer option for question 10 at (20, 680) on input[name='rf10'] >> nth=2
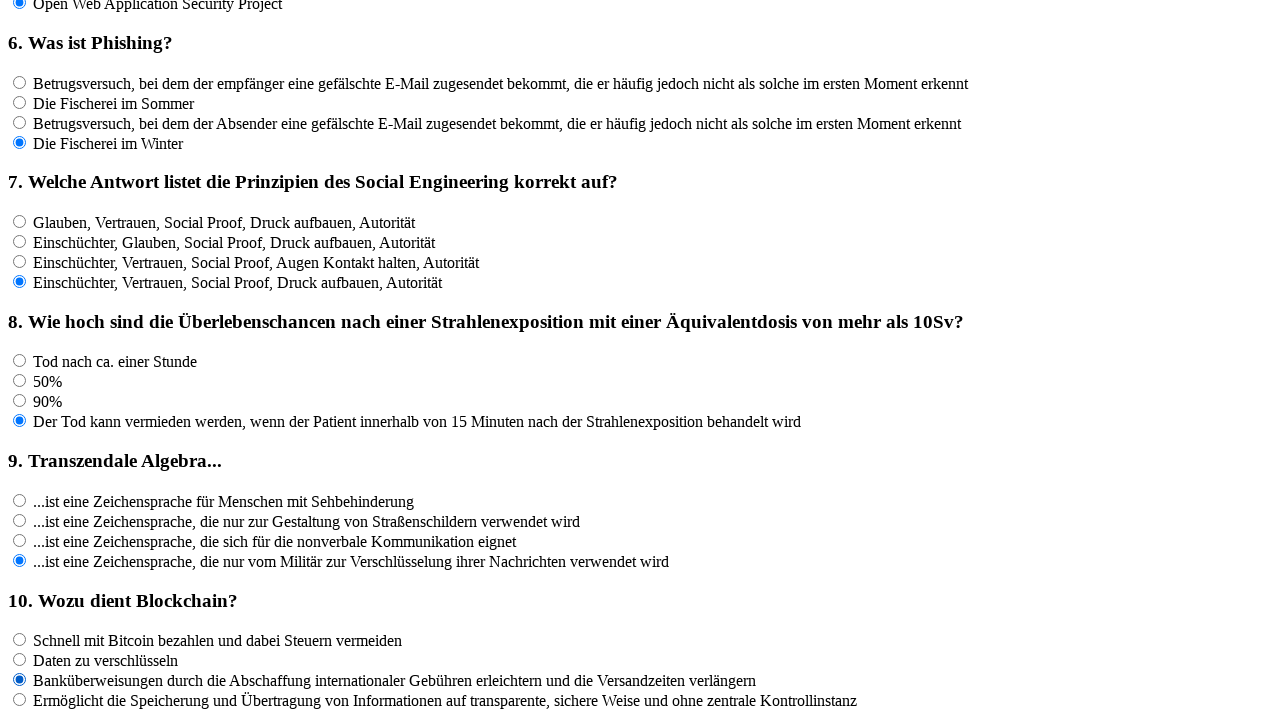

Waited 100ms for UI update
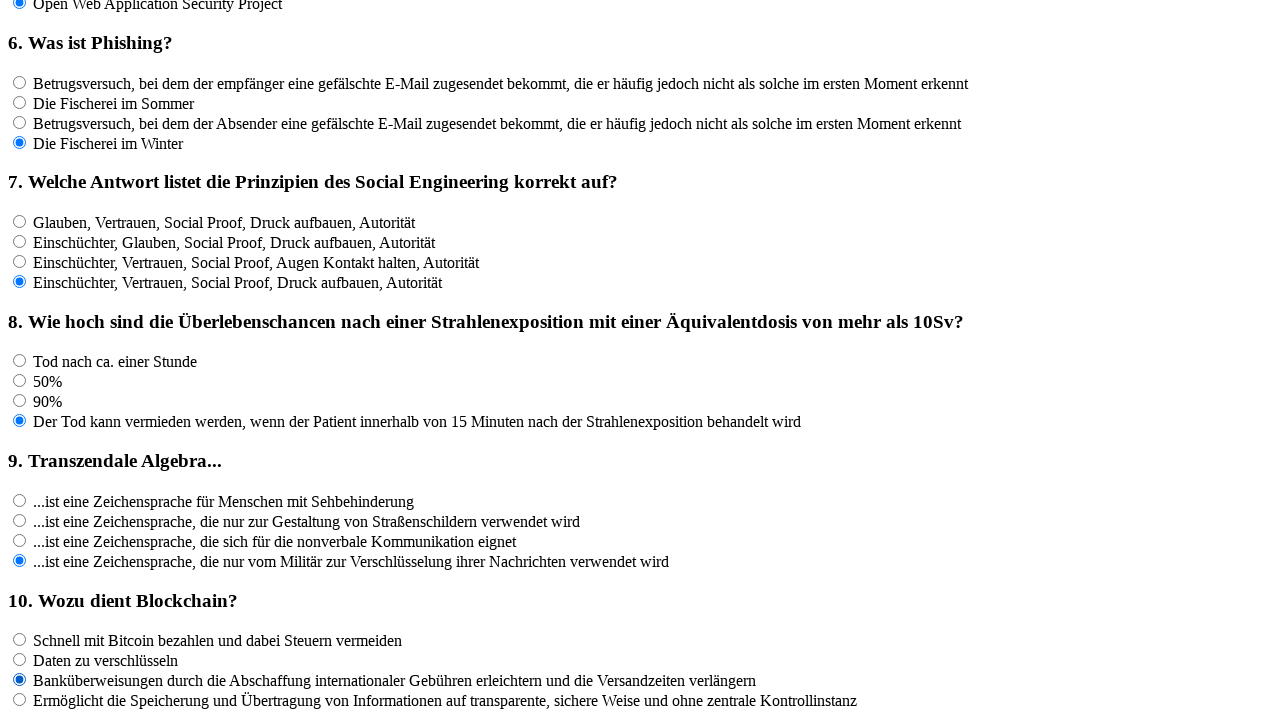

Clicked an answer option for question 10 at (20, 700) on input[name='rf10'] >> nth=3
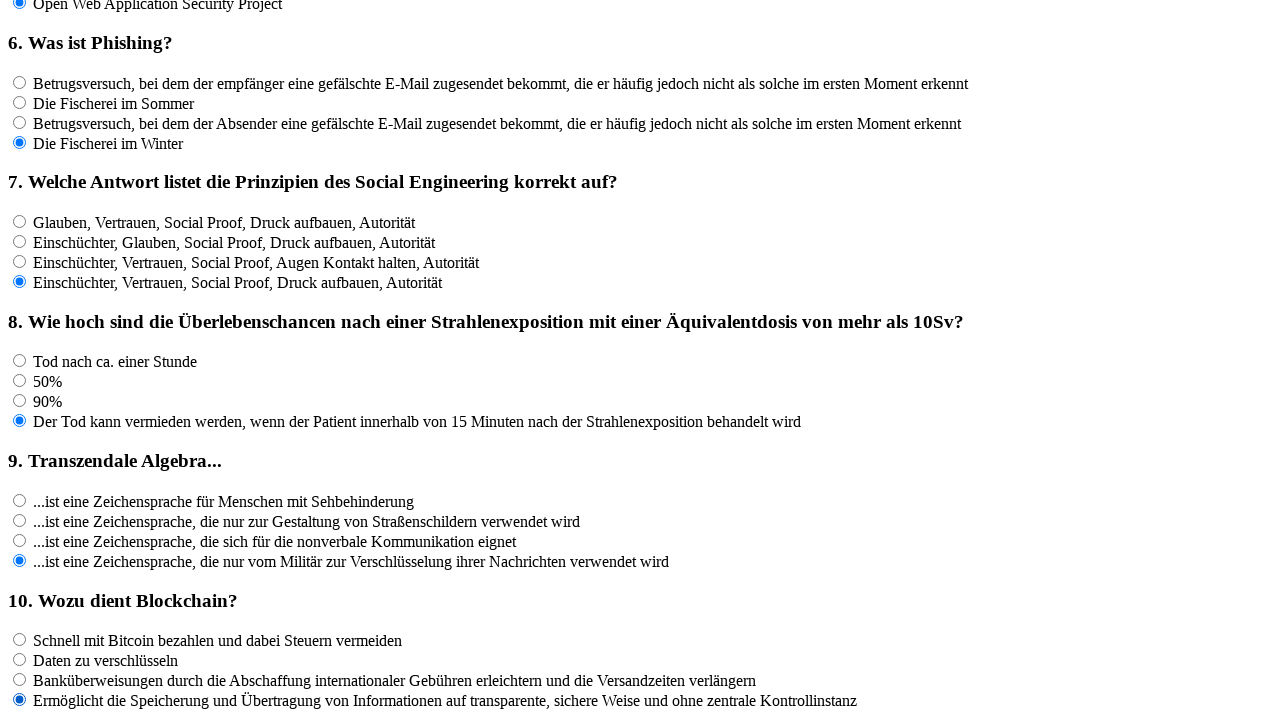

Waited 100ms for UI update
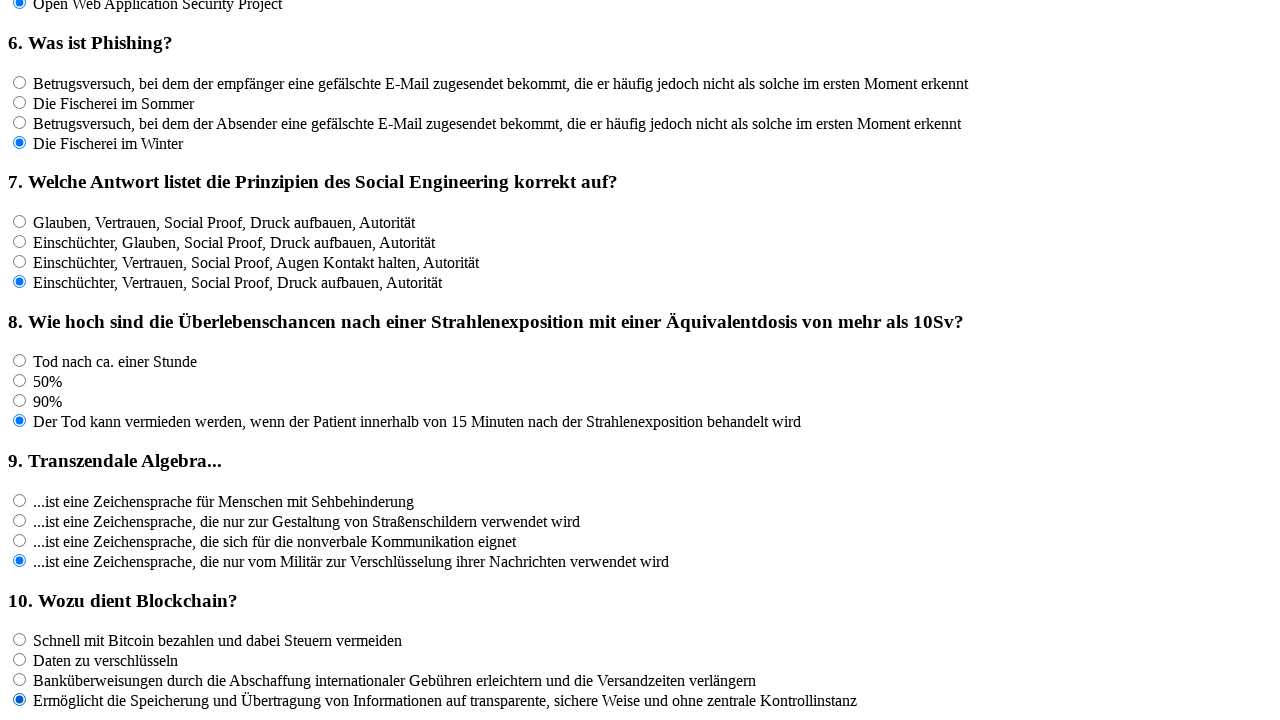

Retrieved all answer options for question 11
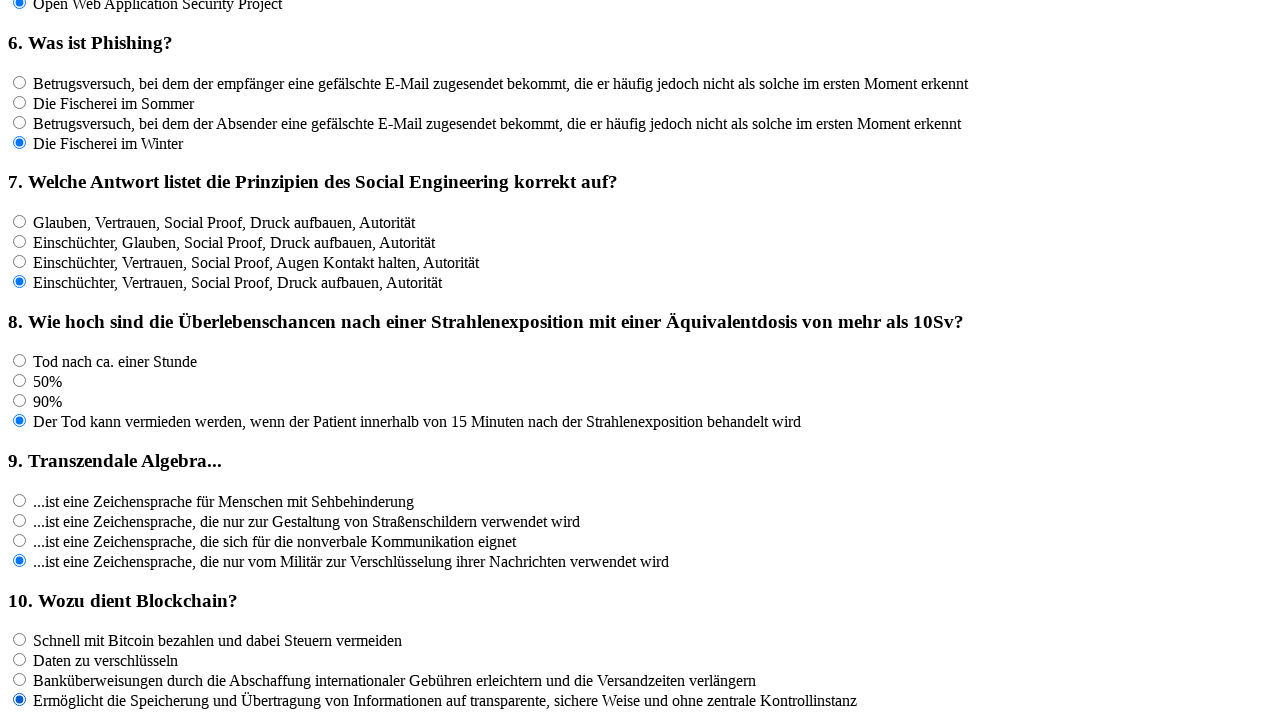

Clicked an answer option for question 11 at (20, 463) on input[name='rf11'] >> nth=0
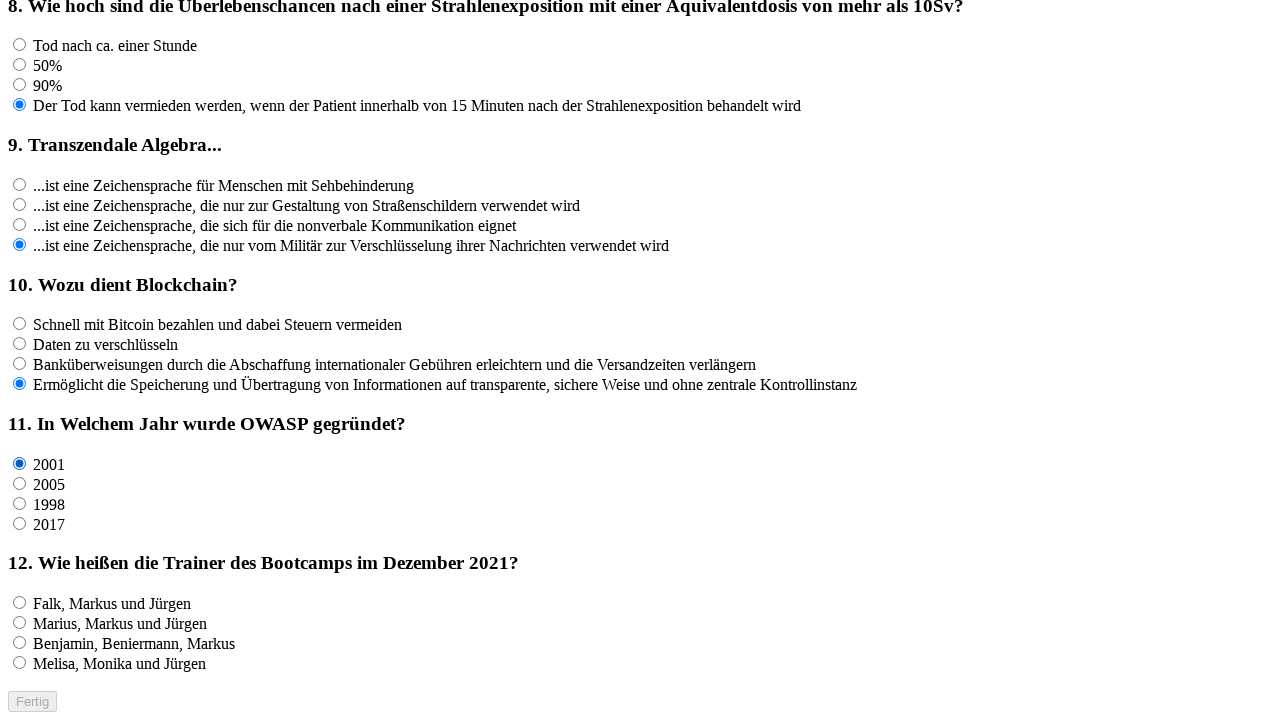

Waited 100ms for UI update
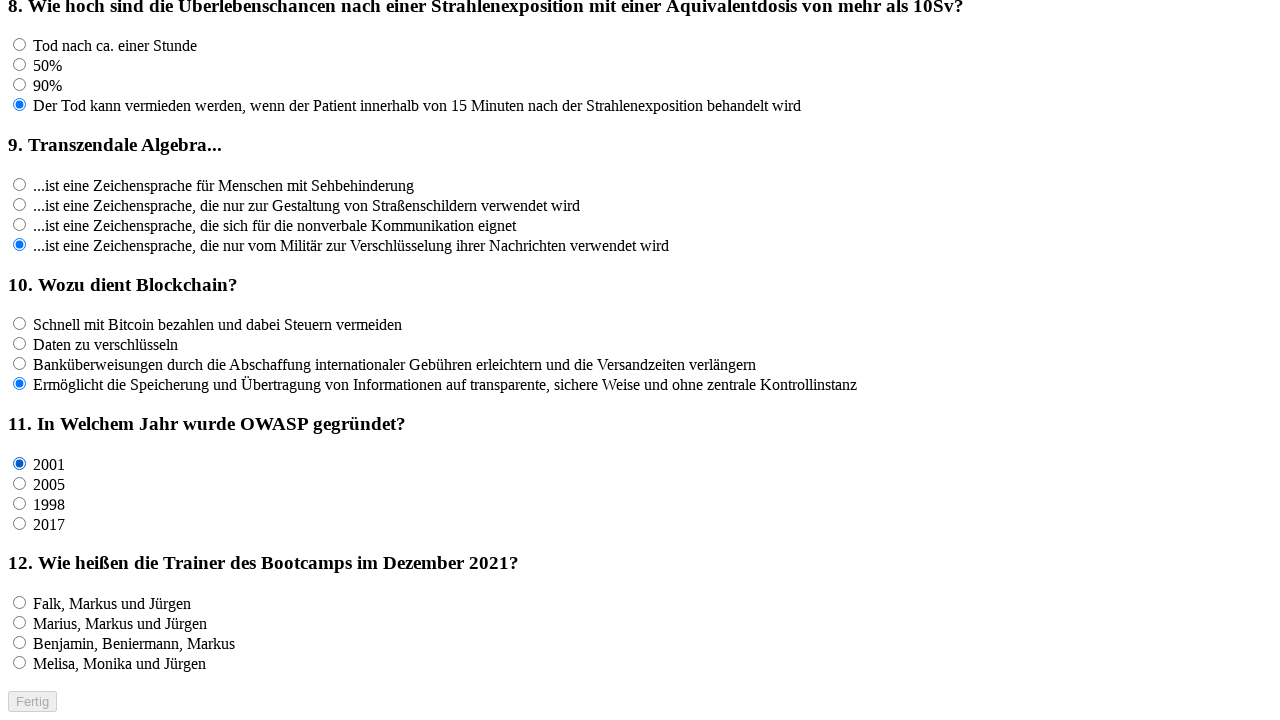

Clicked an answer option for question 11 at (20, 483) on input[name='rf11'] >> nth=1
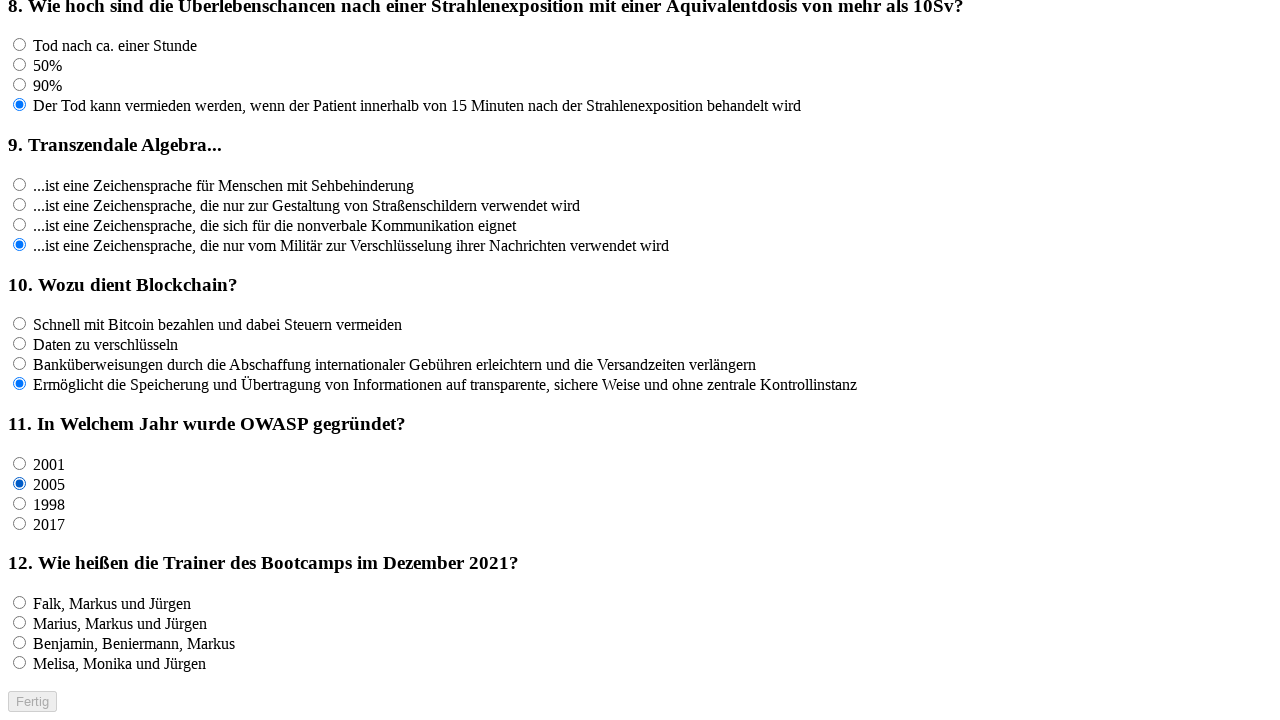

Waited 100ms for UI update
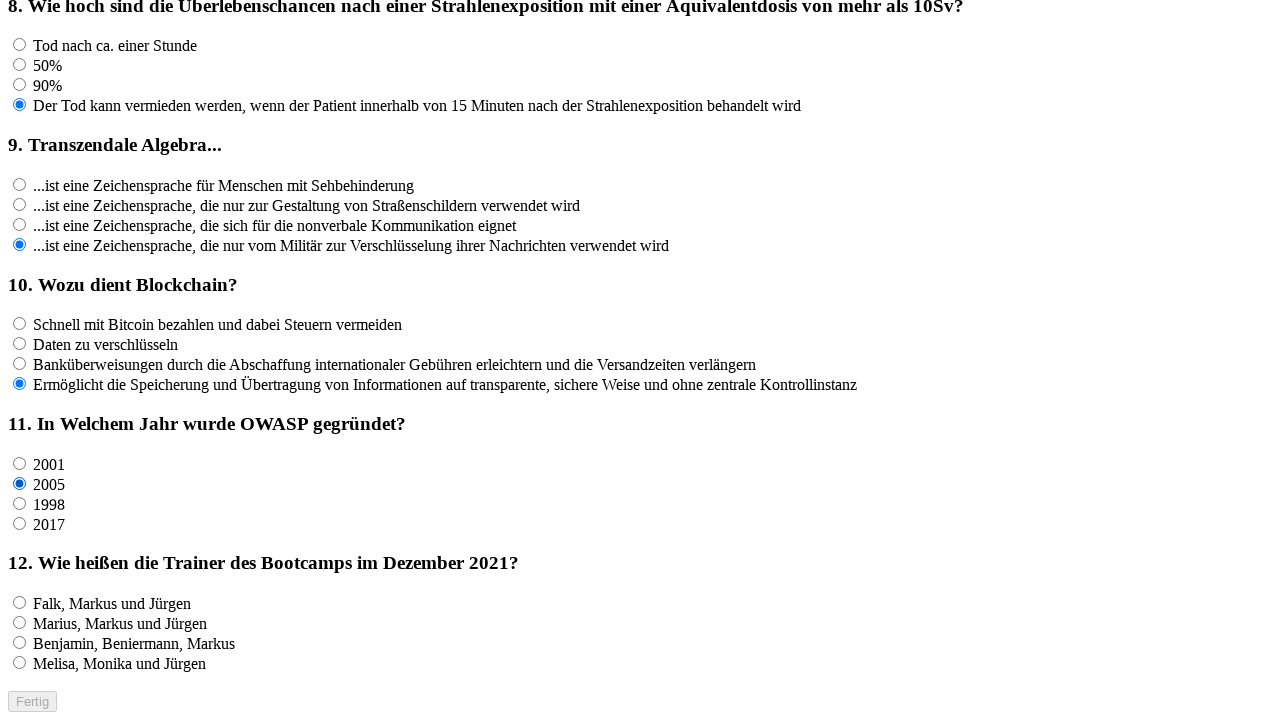

Clicked an answer option for question 11 at (20, 503) on input[name='rf11'] >> nth=2
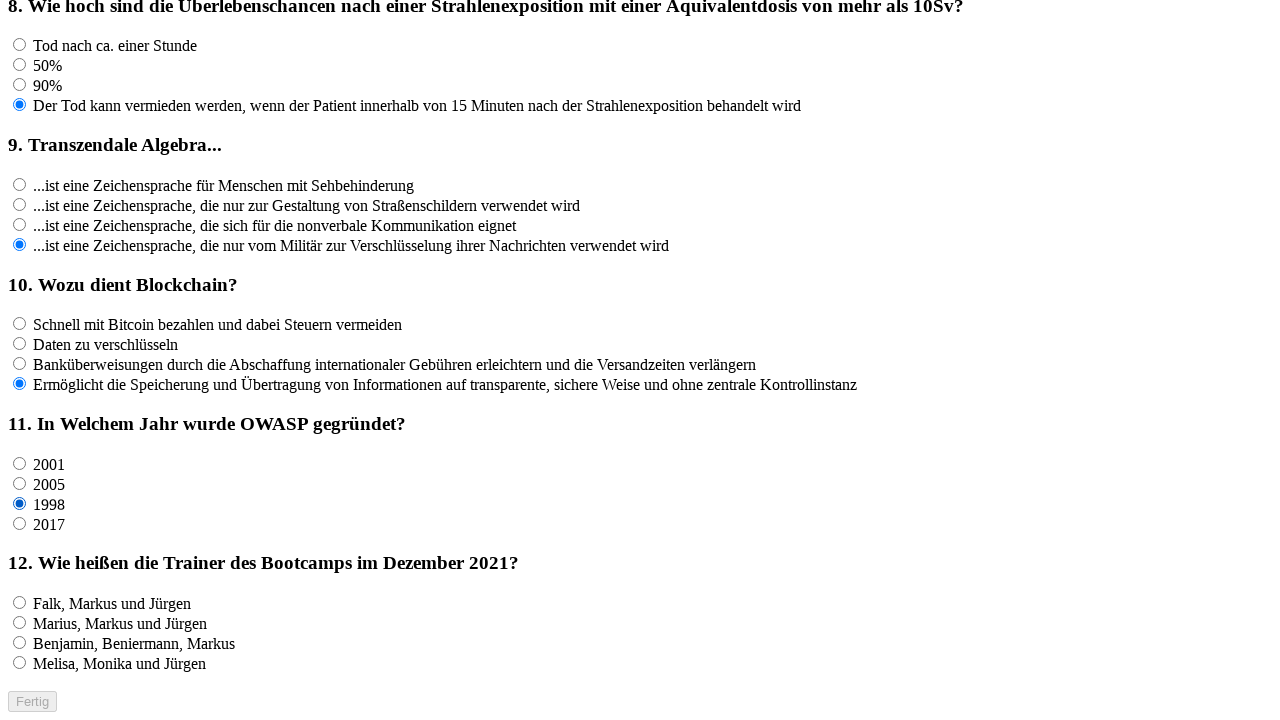

Waited 100ms for UI update
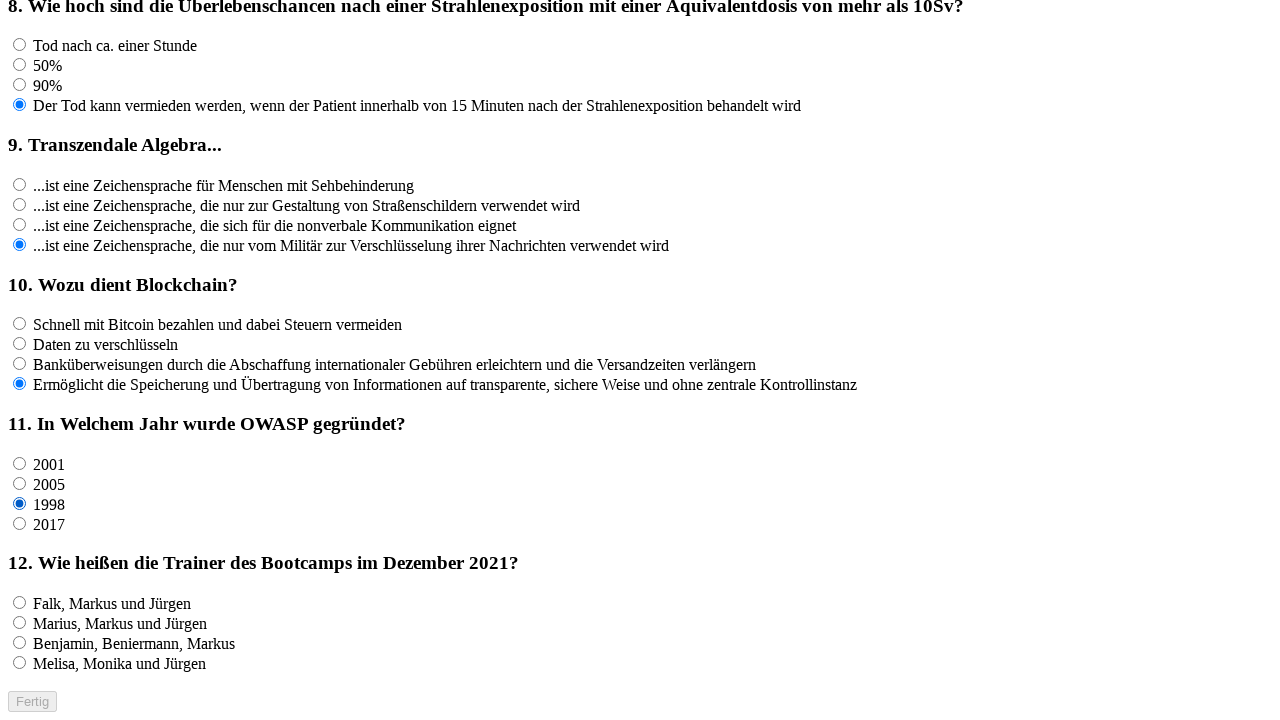

Clicked an answer option for question 11 at (20, 523) on input[name='rf11'] >> nth=3
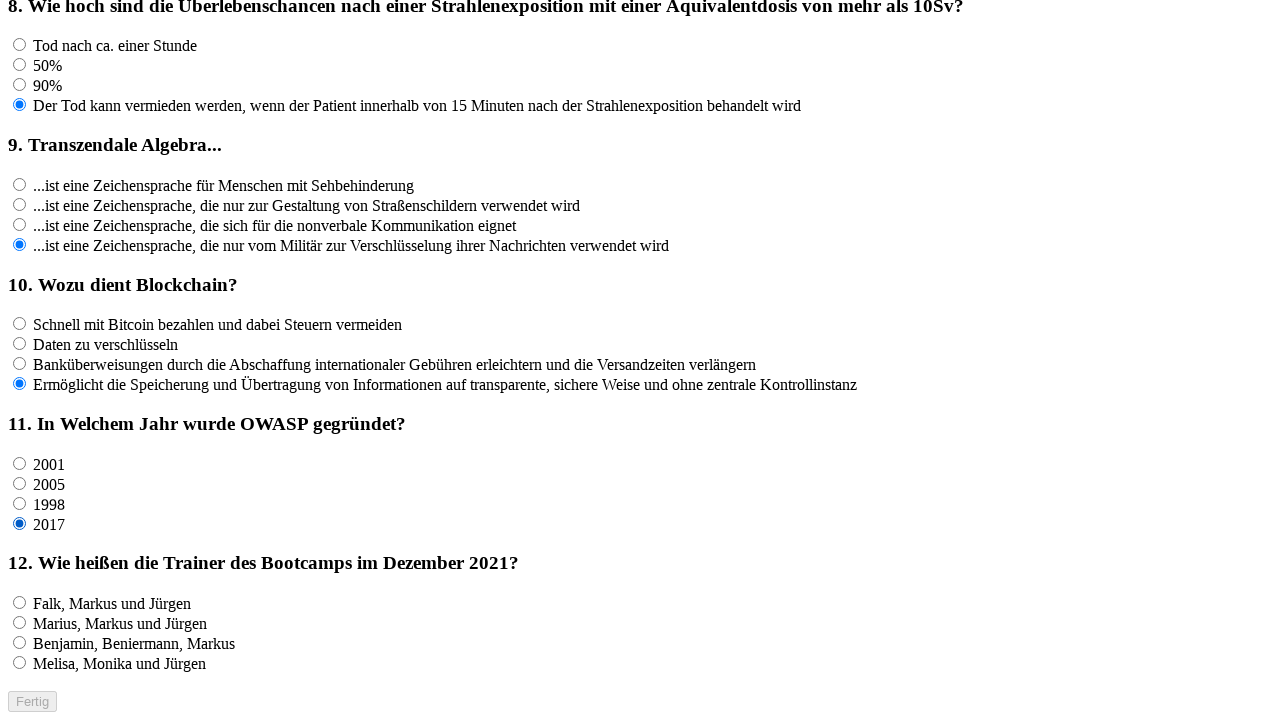

Waited 100ms for UI update
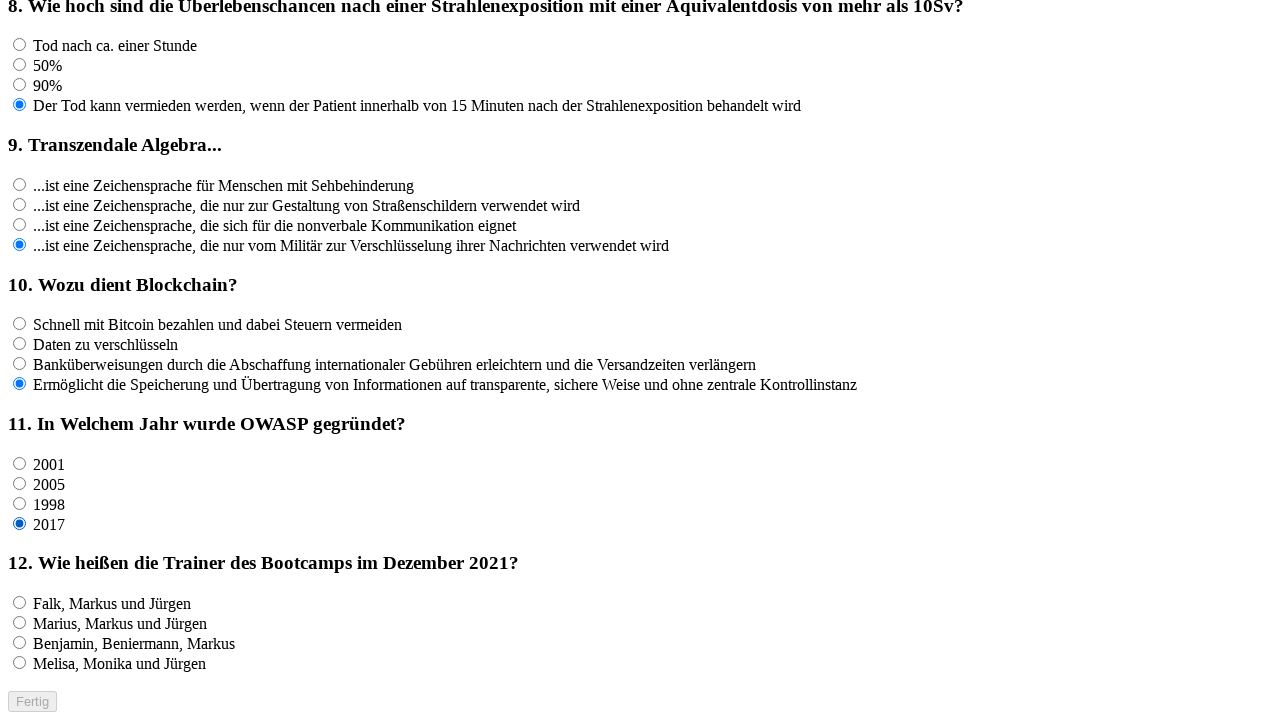

Retrieved all answer options for question 12
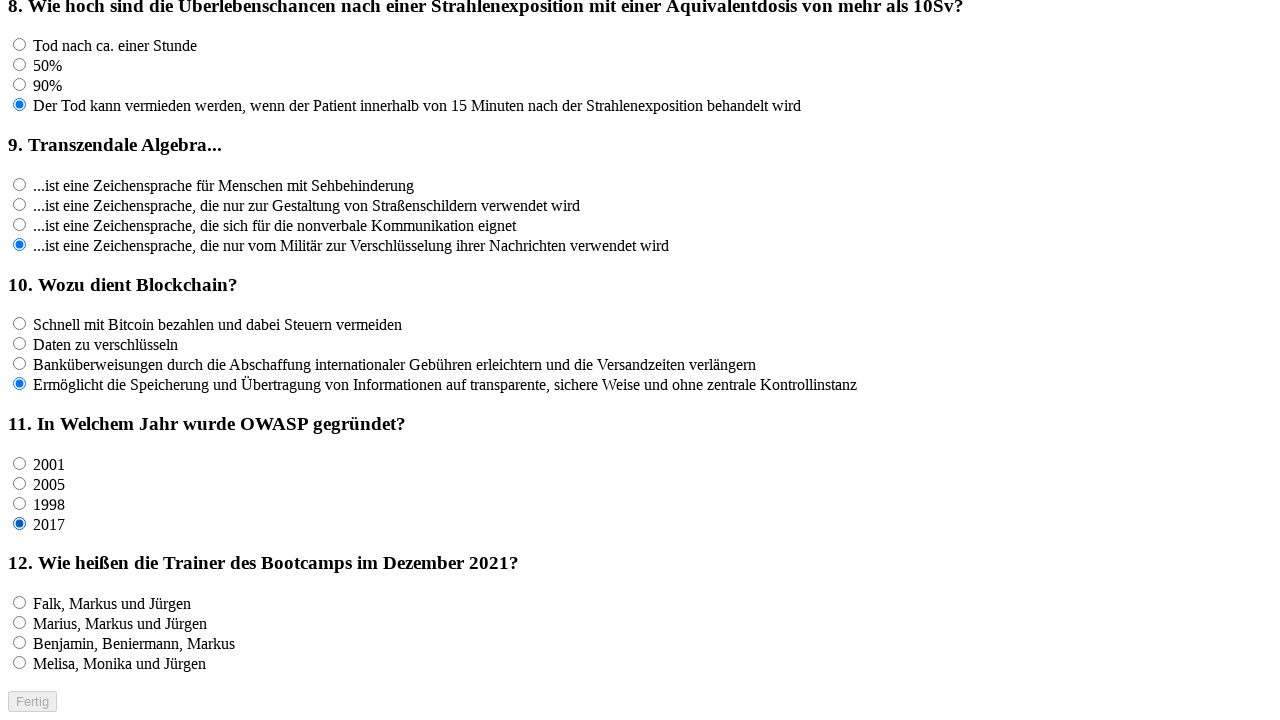

Clicked an answer option for question 12 at (20, 603) on input[name='rf12'] >> nth=0
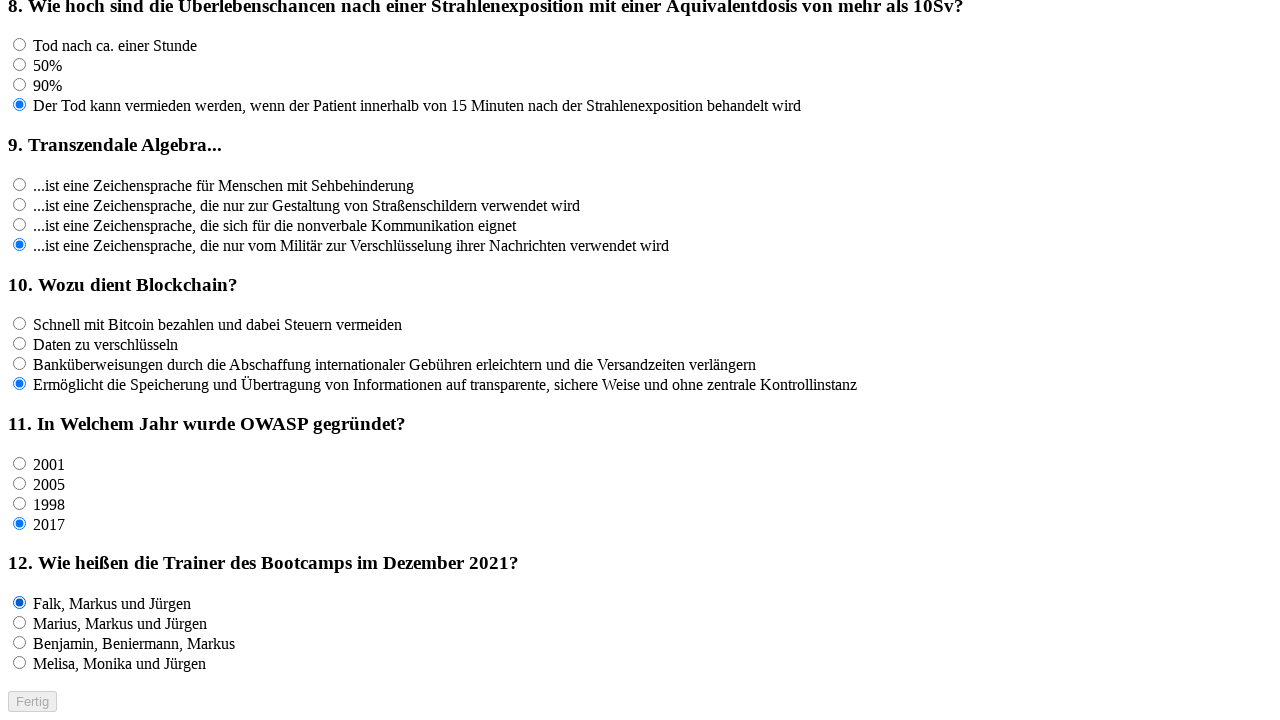

Waited 100ms for UI update
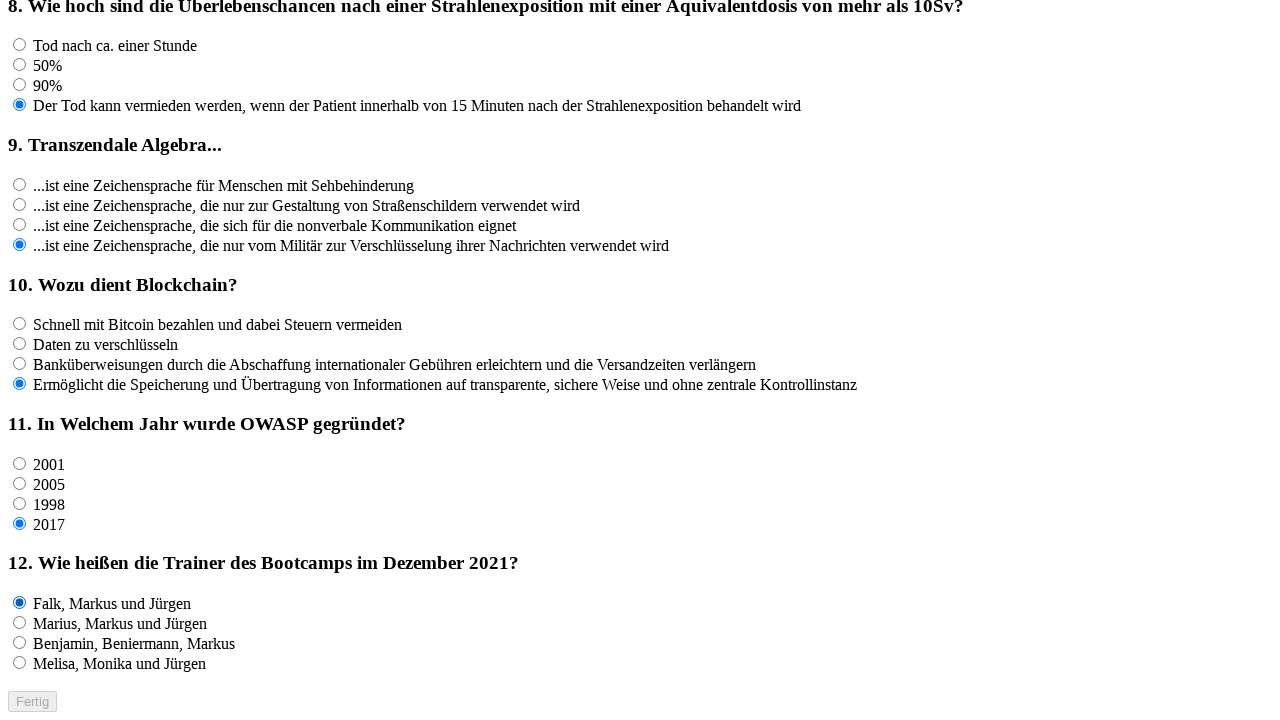

Clicked an answer option for question 12 at (20, 623) on input[name='rf12'] >> nth=1
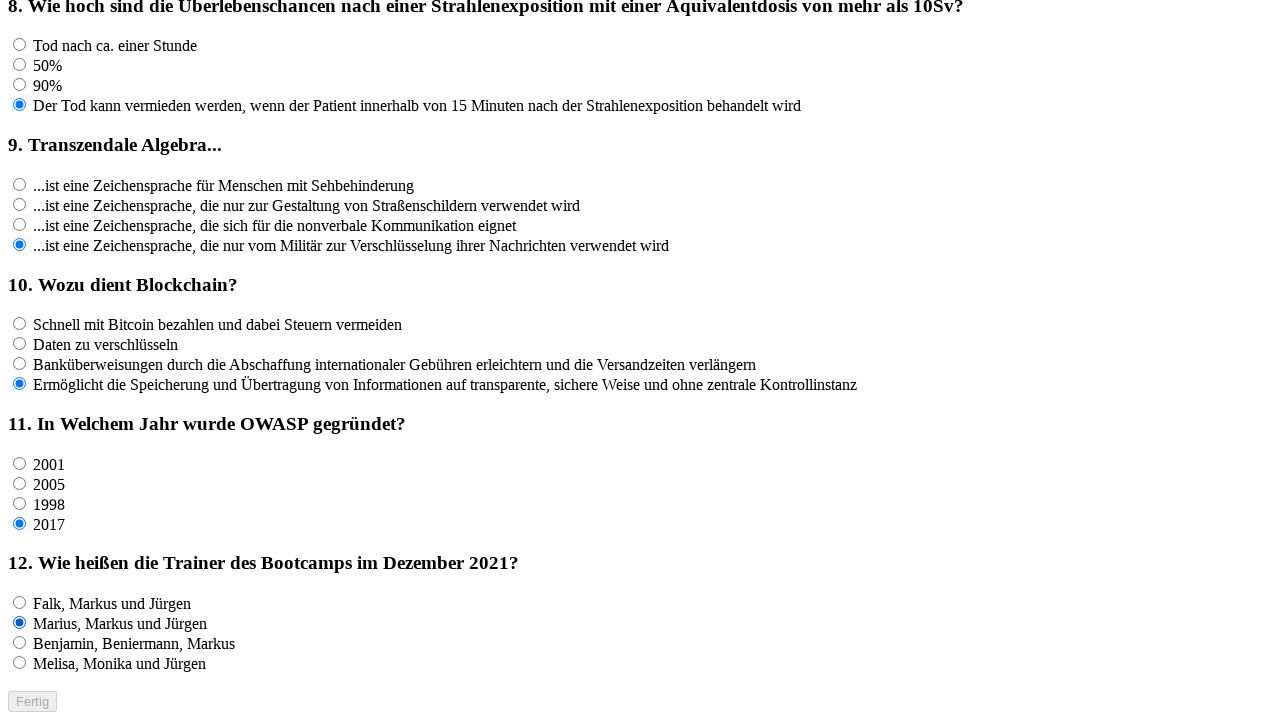

Waited 100ms for UI update
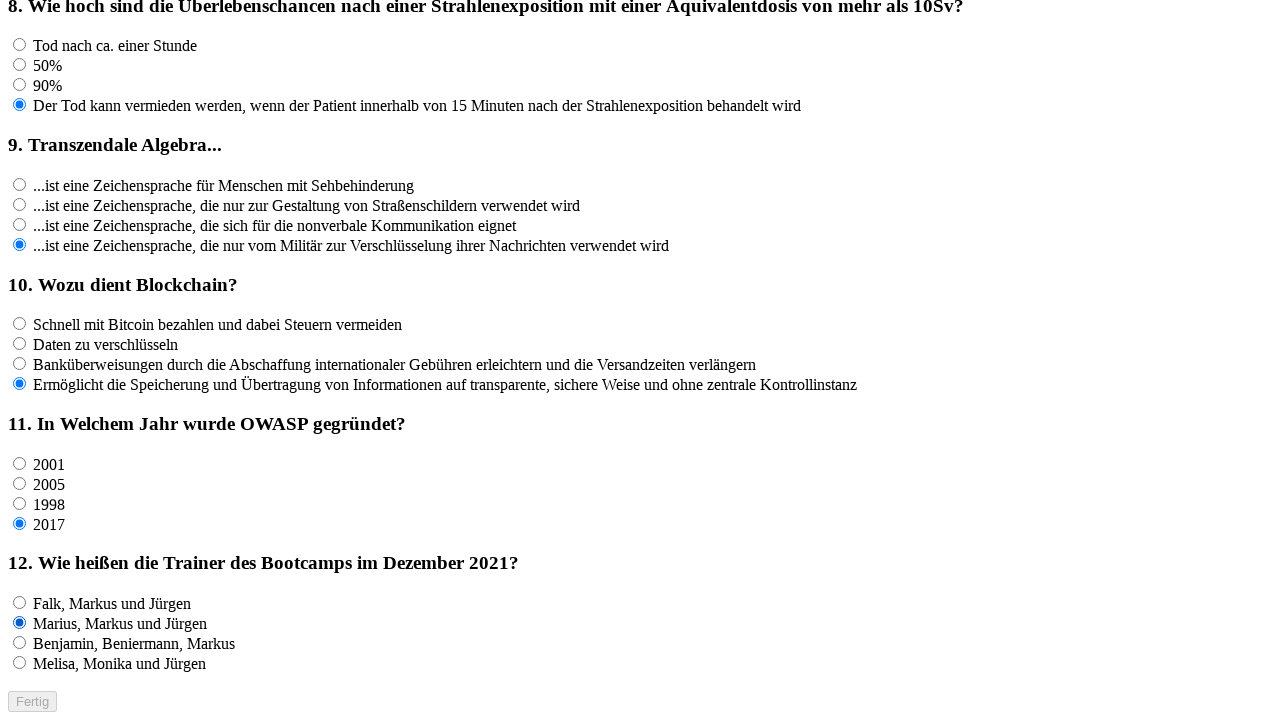

Clicked an answer option for question 12 at (20, 643) on input[name='rf12'] >> nth=2
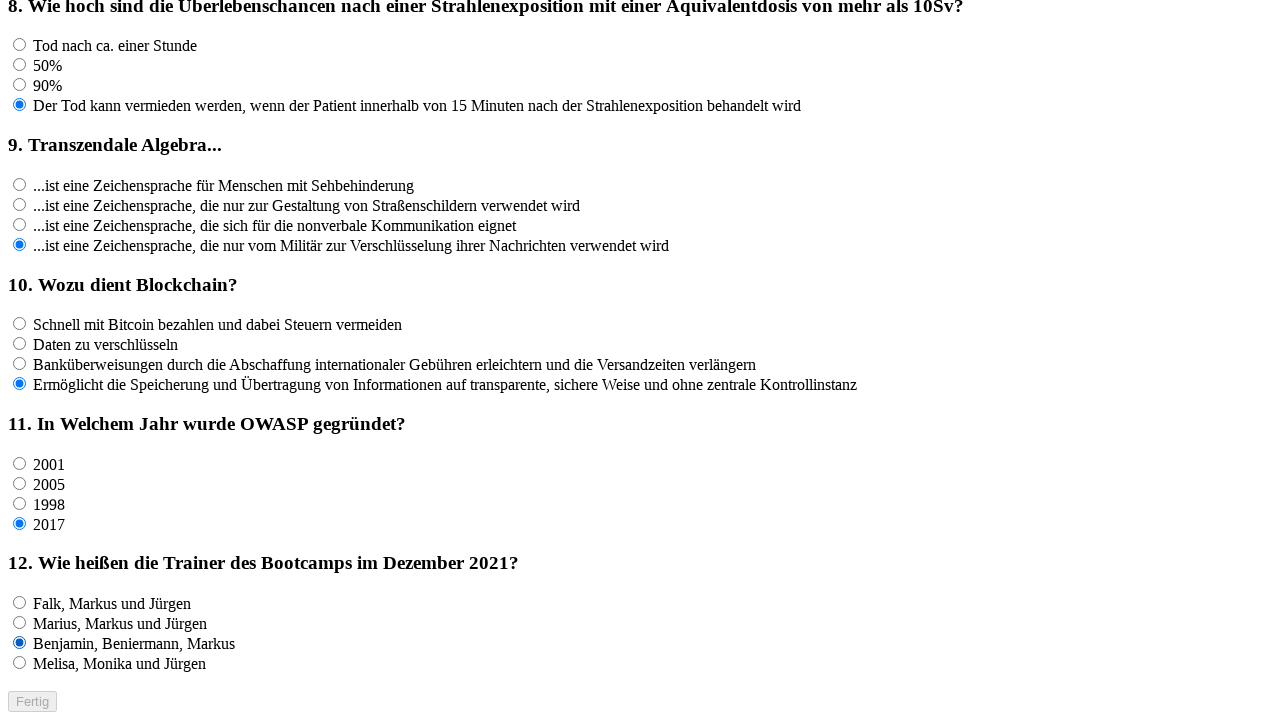

Waited 100ms for UI update
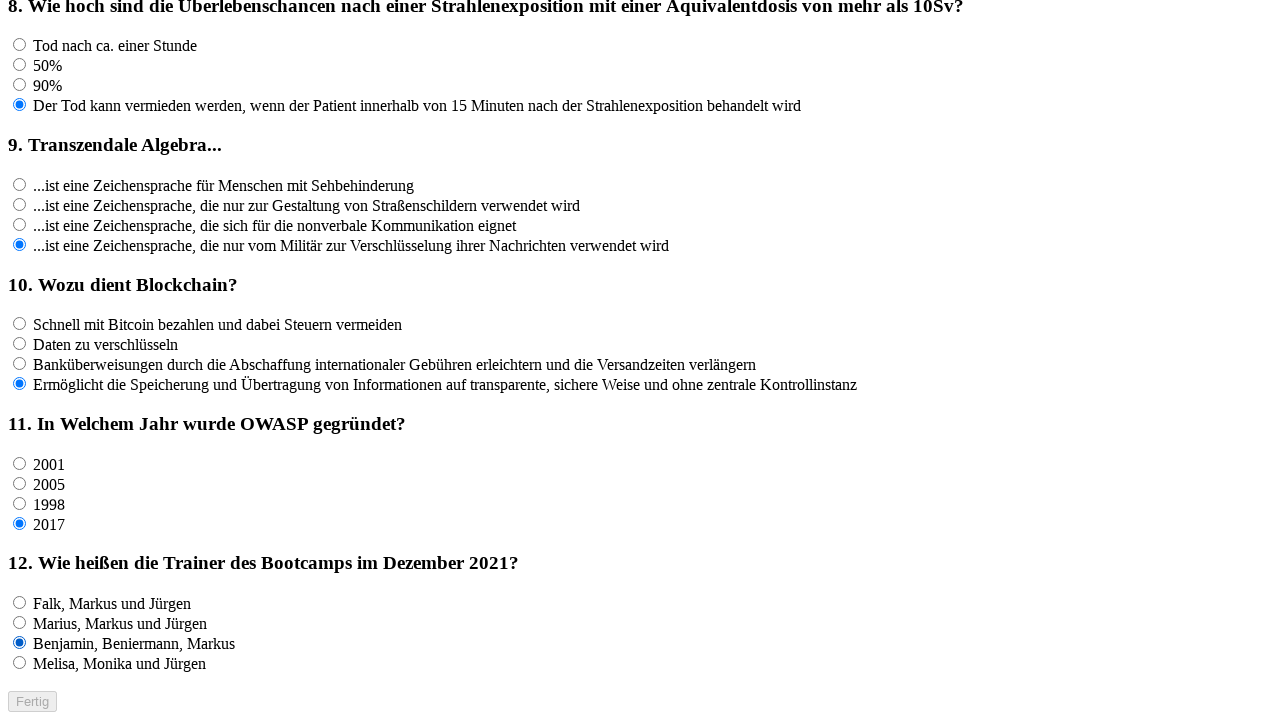

Clicked an answer option for question 12 at (20, 663) on input[name='rf12'] >> nth=3
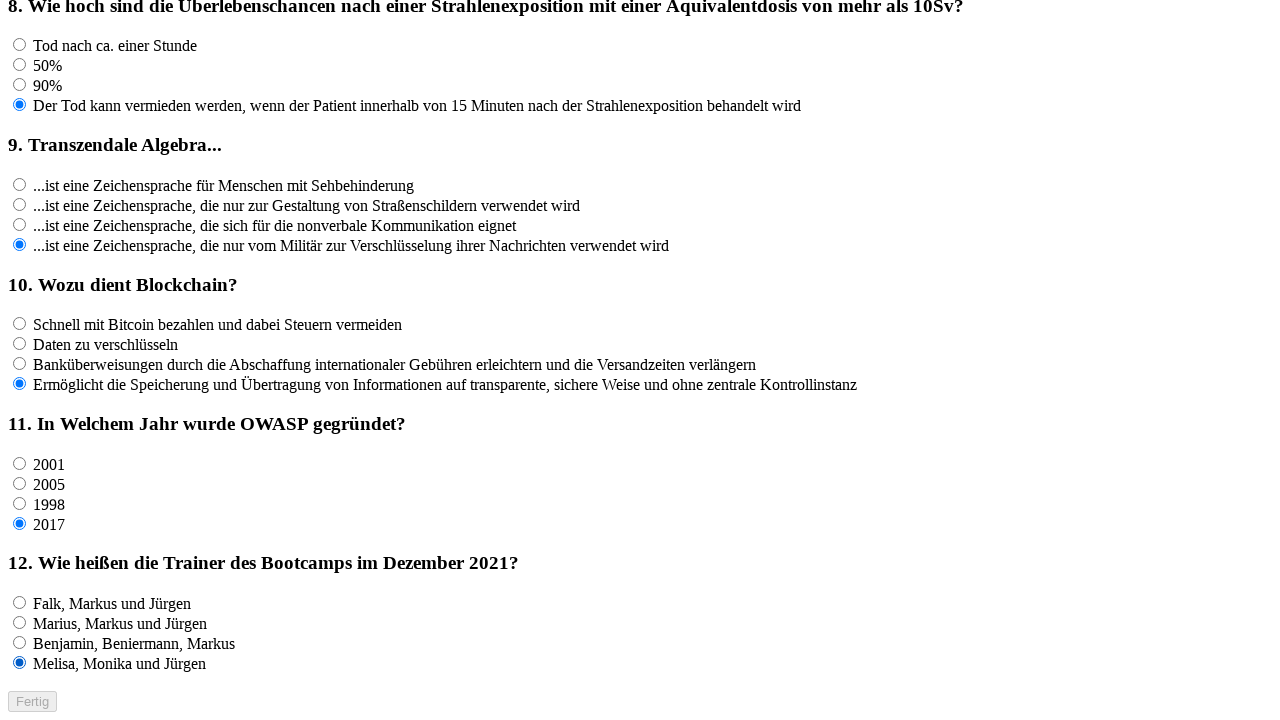

Waited 100ms for UI update
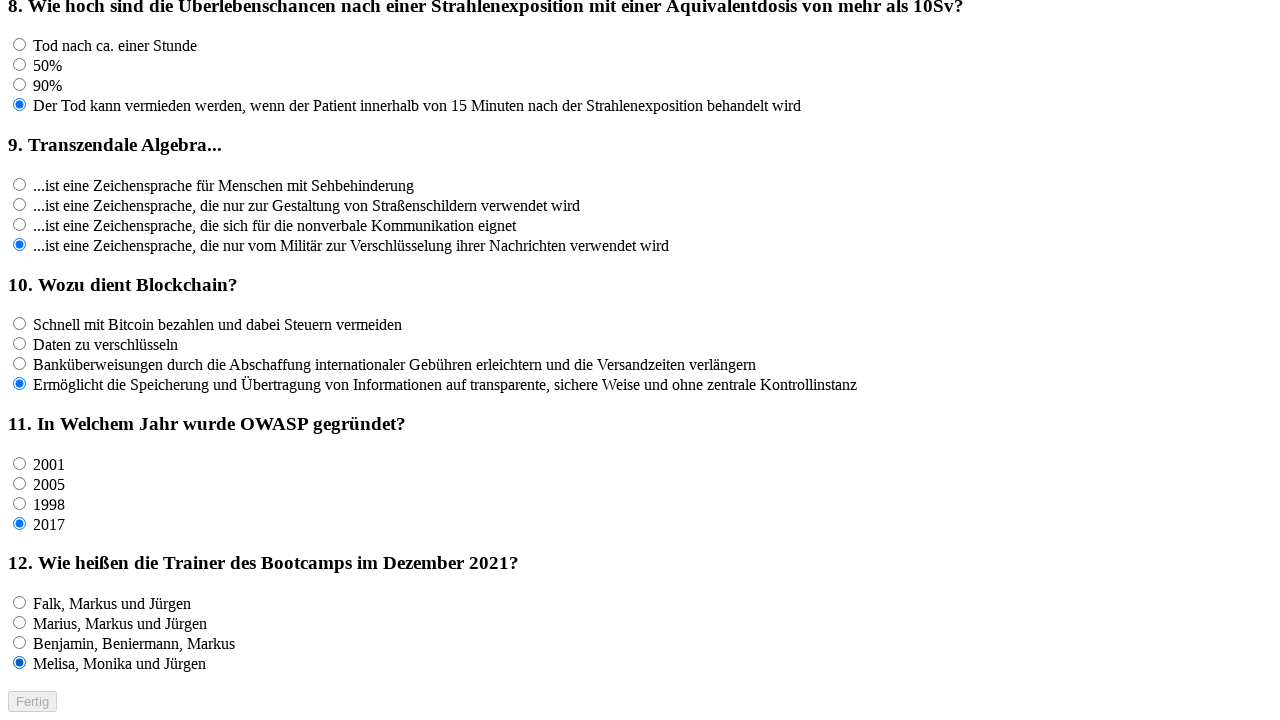

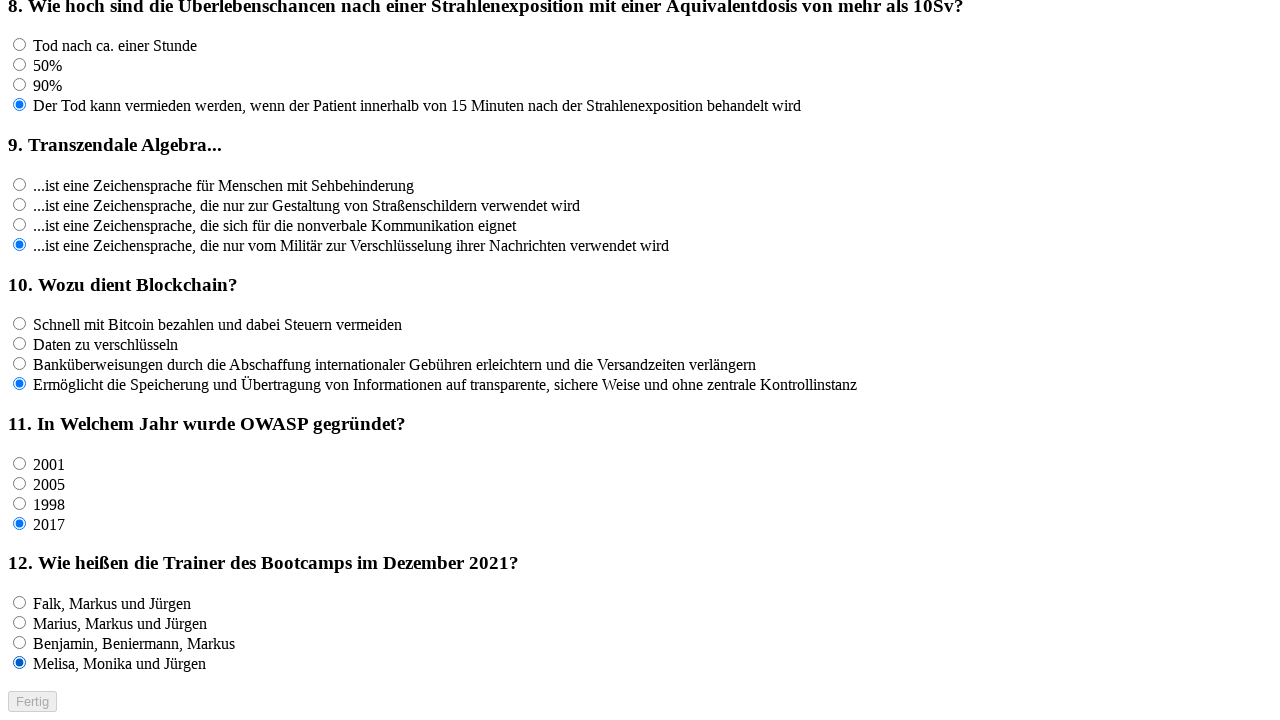